Tests a large form by filling all input fields with the same text value and then clicking the submit button

Starting URL: http://suninjuly.github.io/huge_form.html

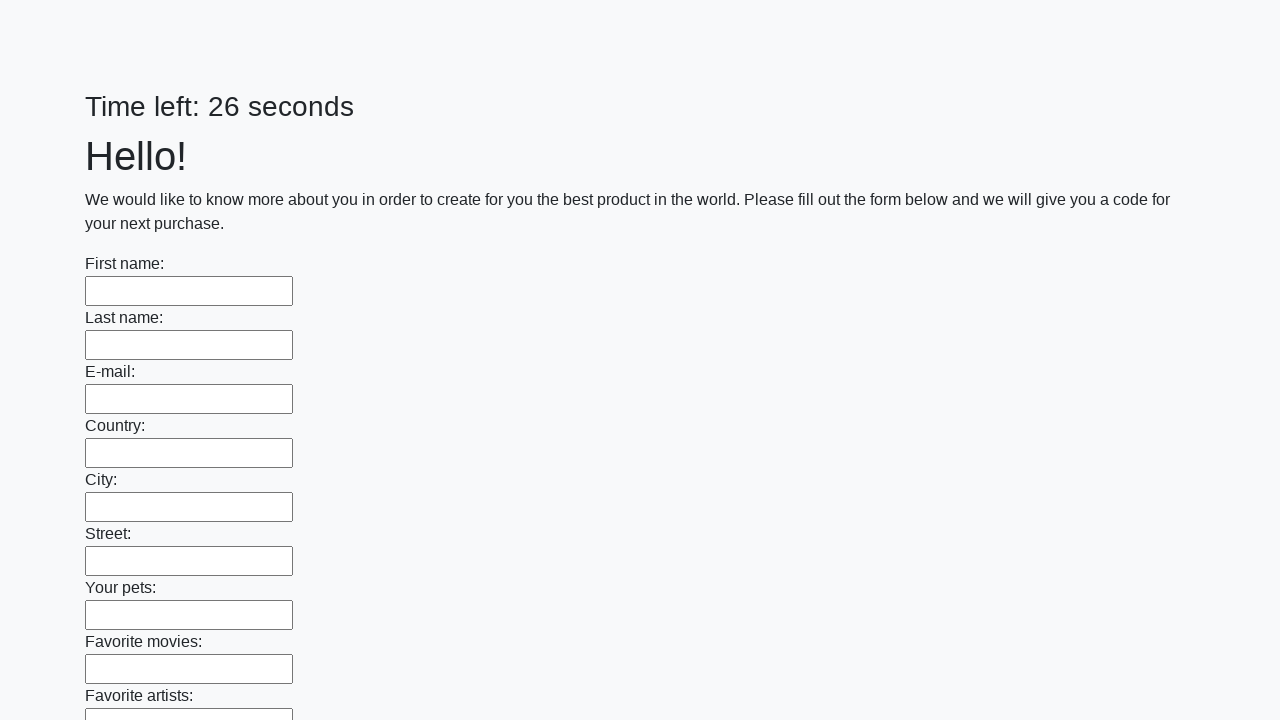

Located all input fields on the huge form
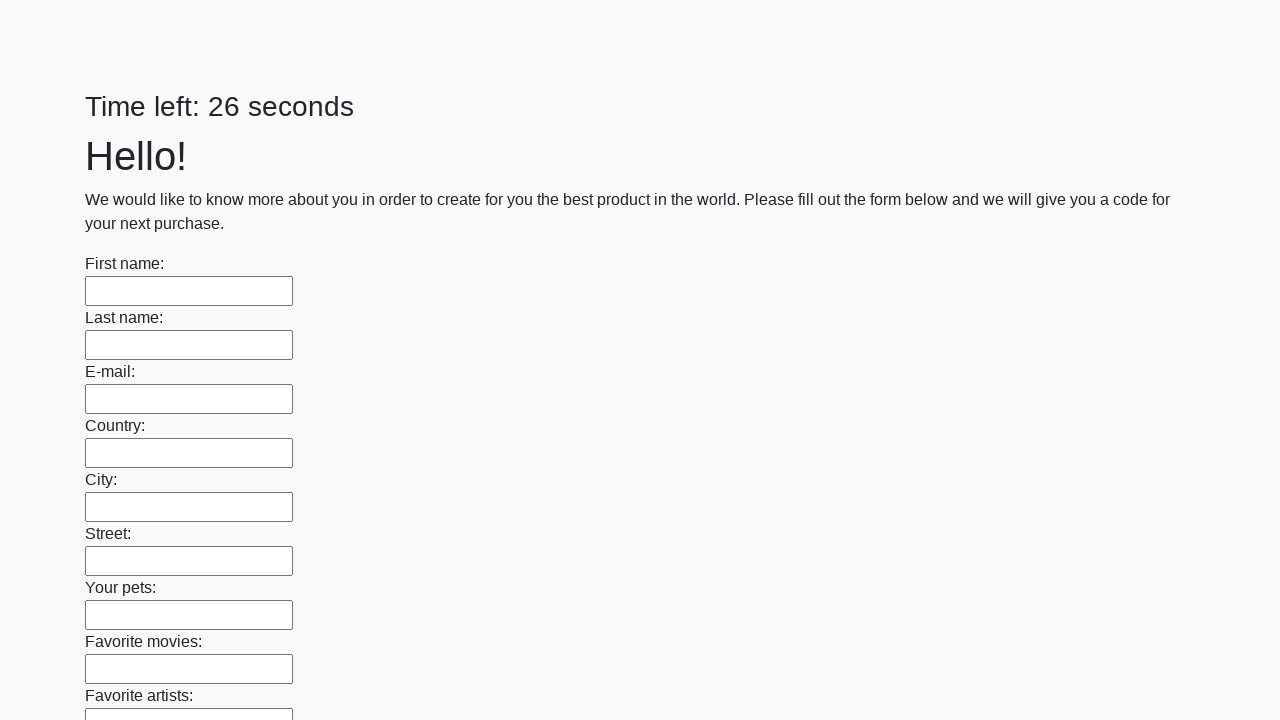

Filled an input field with 'Мой ответ' on input >> nth=0
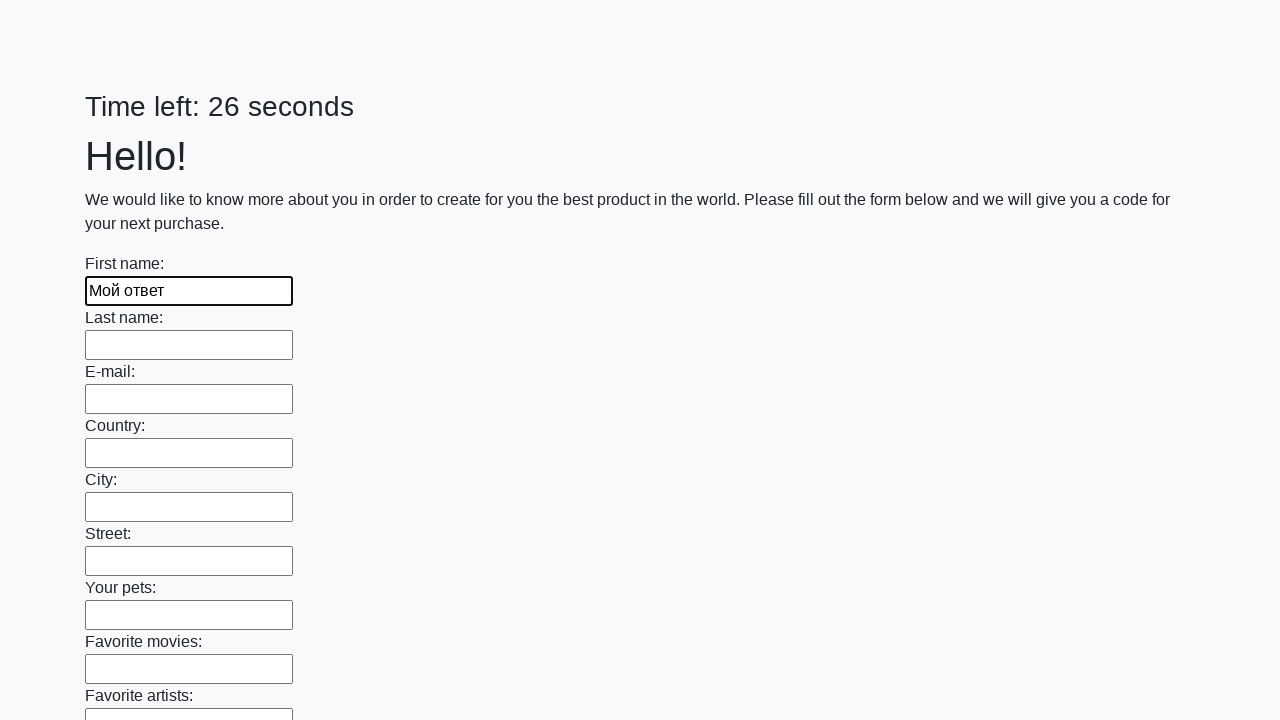

Filled an input field with 'Мой ответ' on input >> nth=1
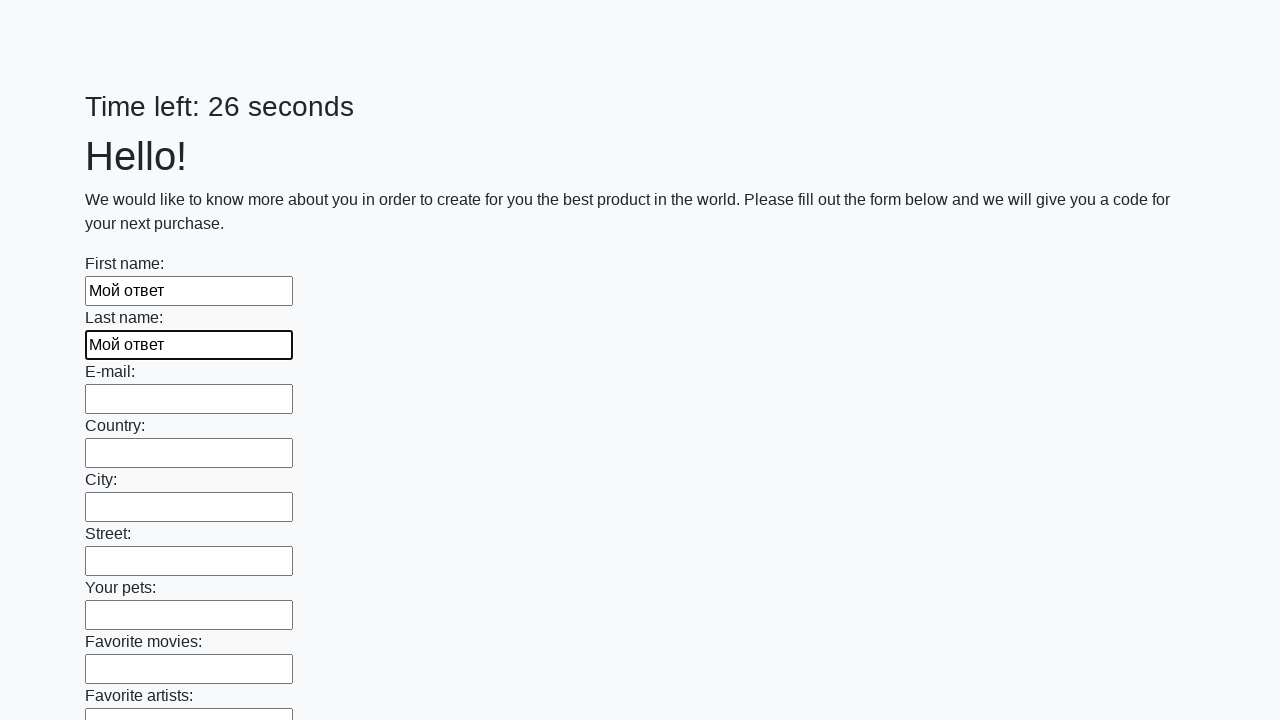

Filled an input field with 'Мой ответ' on input >> nth=2
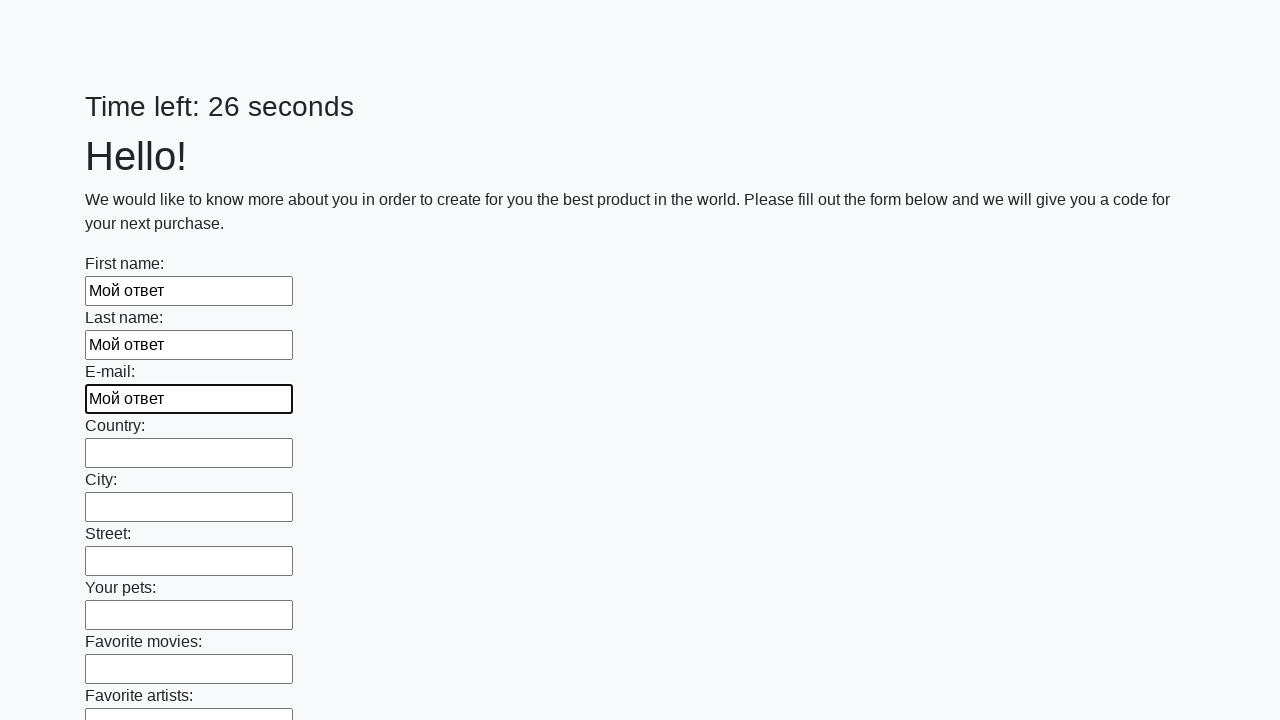

Filled an input field with 'Мой ответ' on input >> nth=3
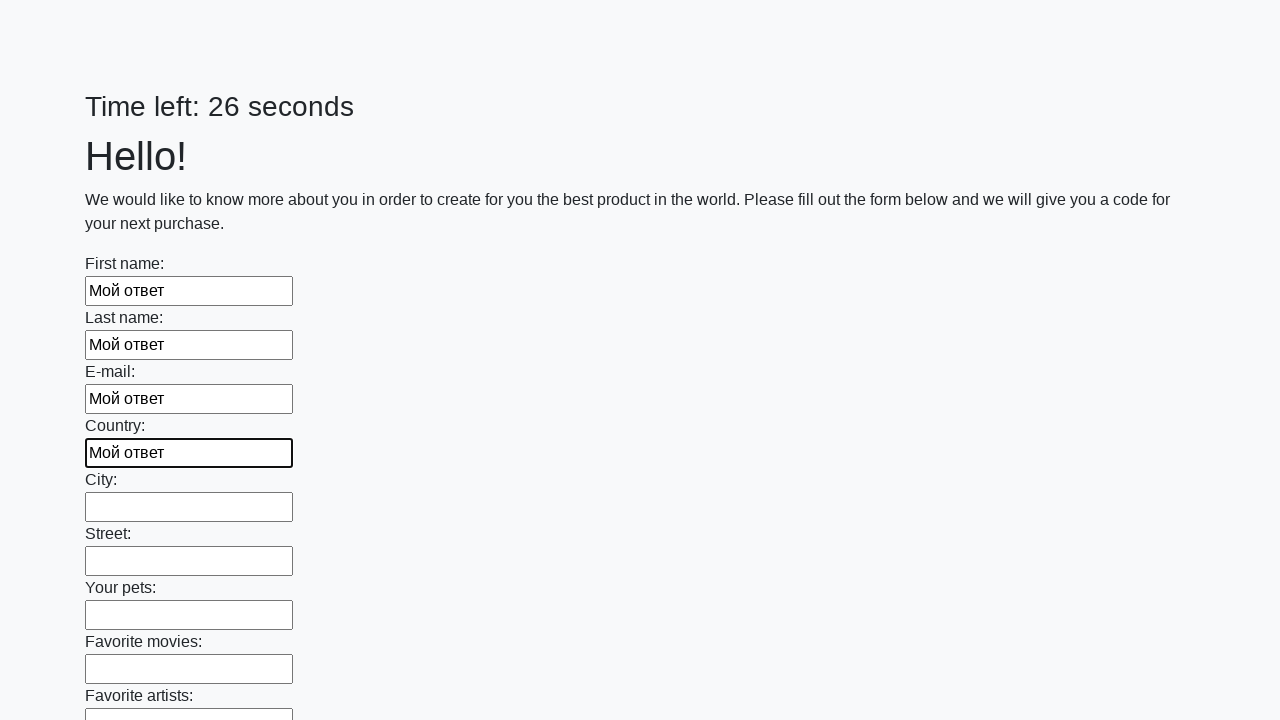

Filled an input field with 'Мой ответ' on input >> nth=4
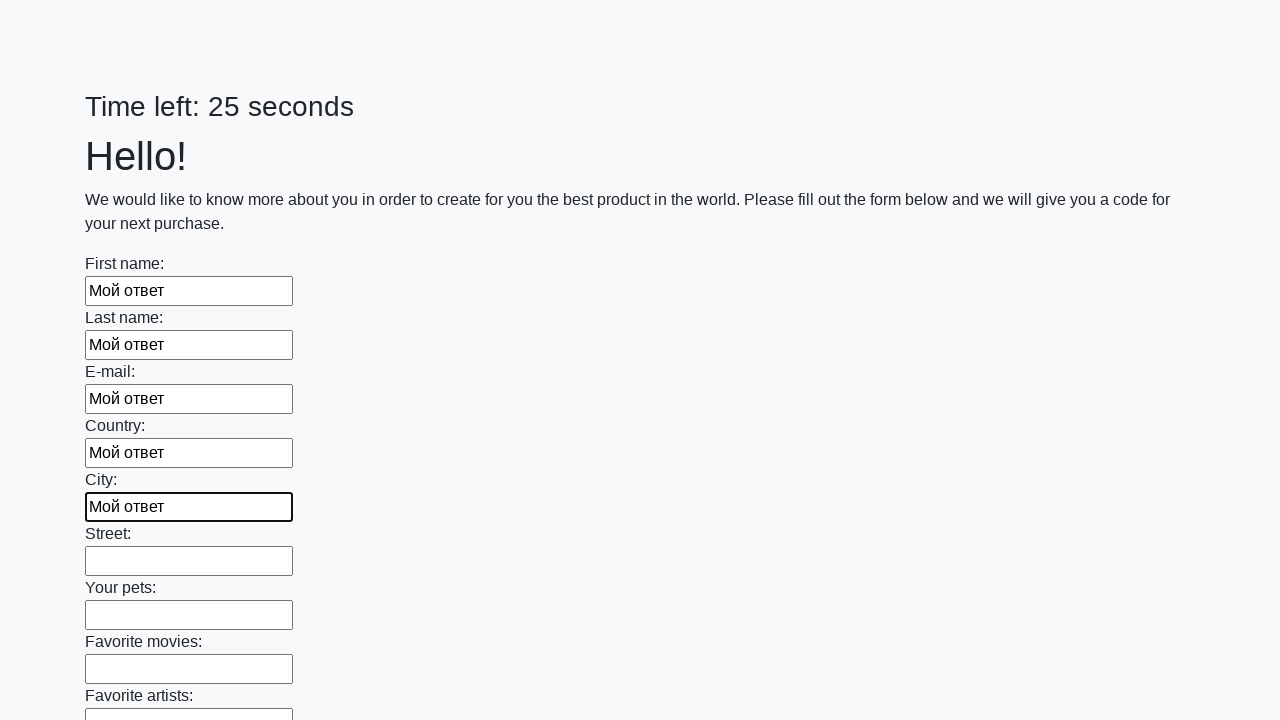

Filled an input field with 'Мой ответ' on input >> nth=5
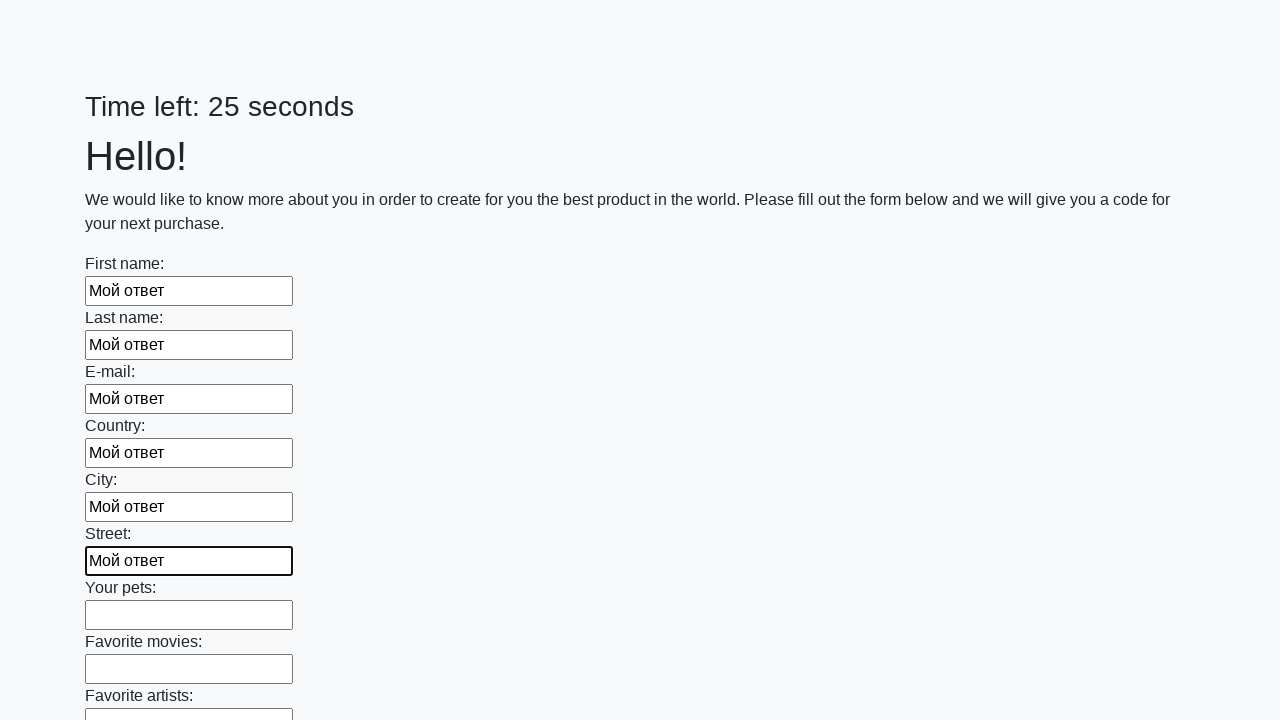

Filled an input field with 'Мой ответ' on input >> nth=6
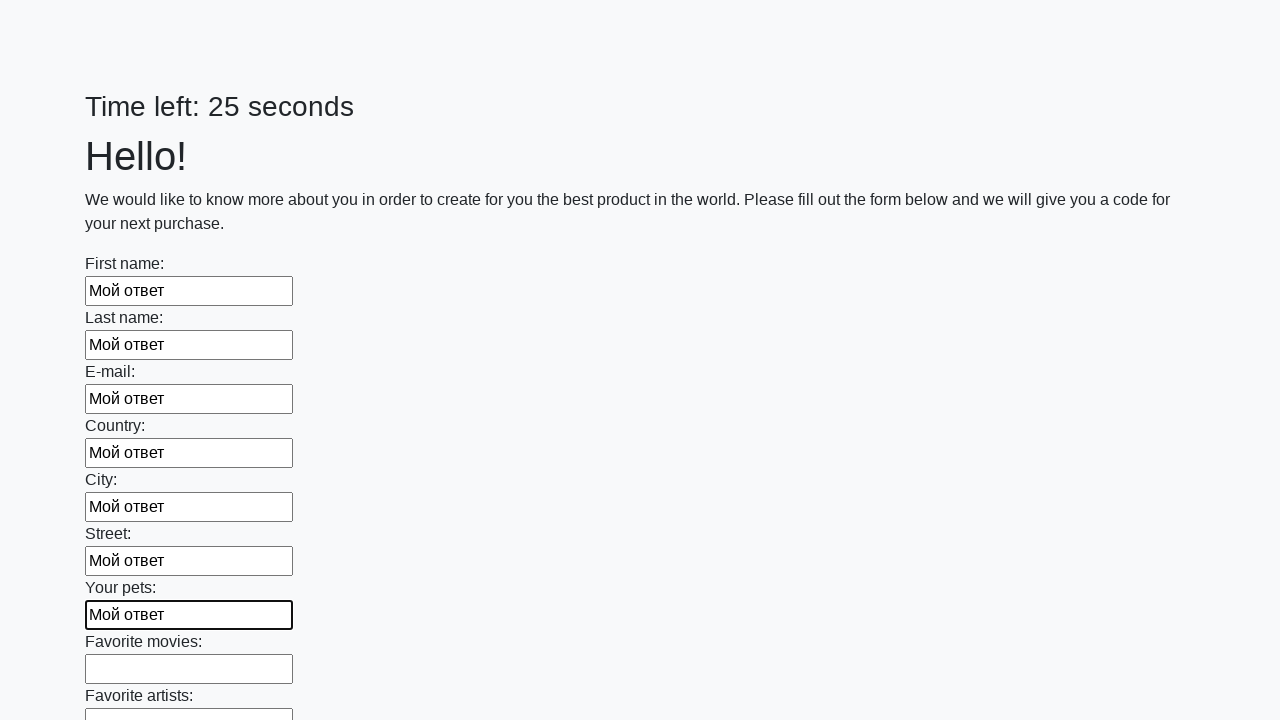

Filled an input field with 'Мой ответ' on input >> nth=7
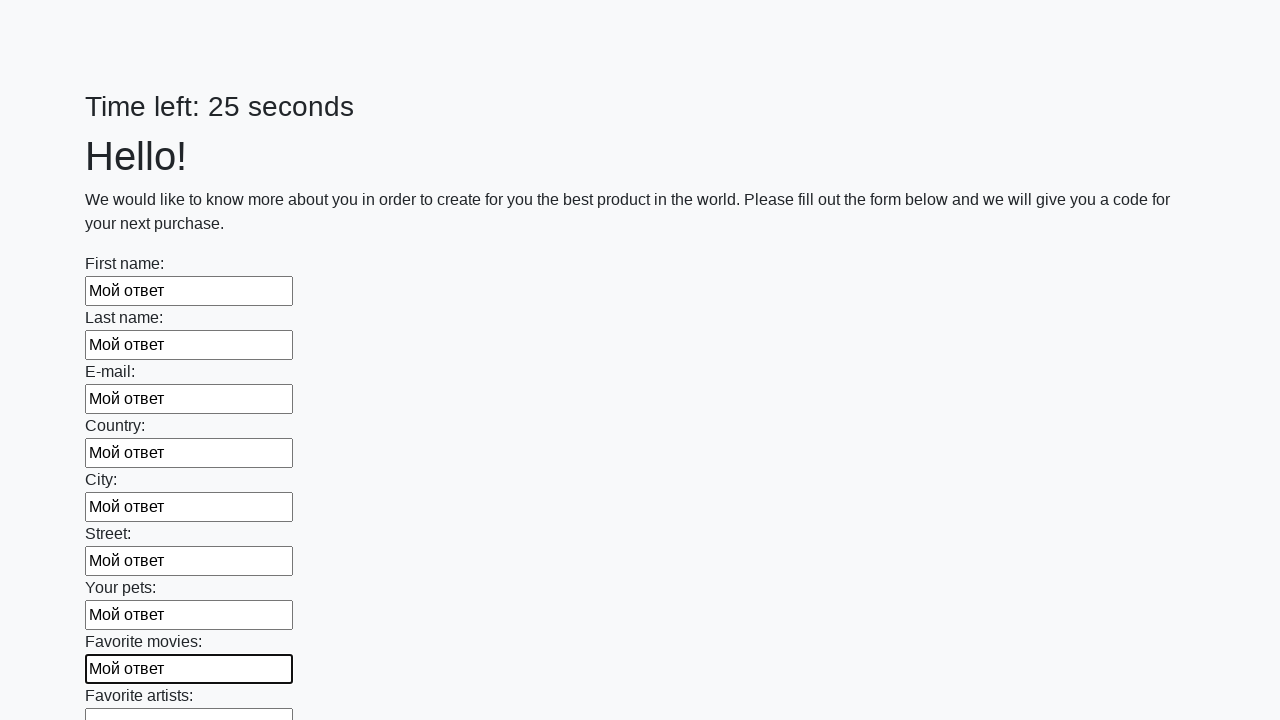

Filled an input field with 'Мой ответ' on input >> nth=8
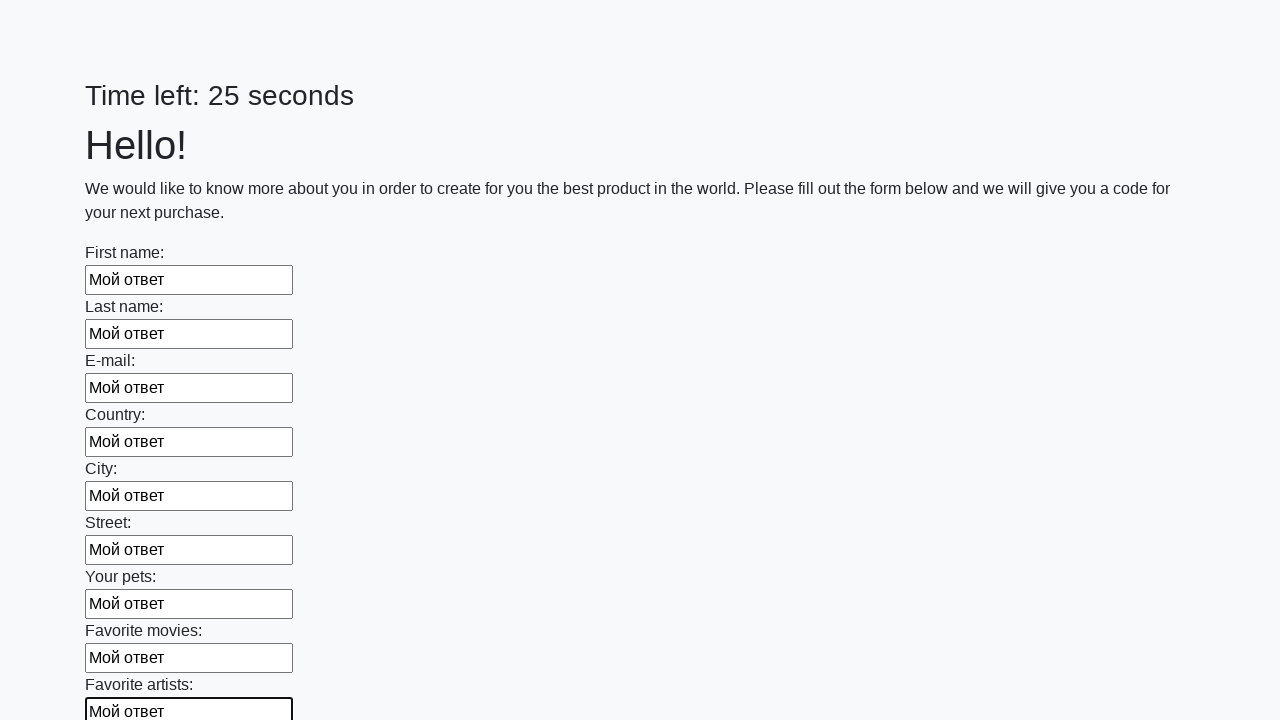

Filled an input field with 'Мой ответ' on input >> nth=9
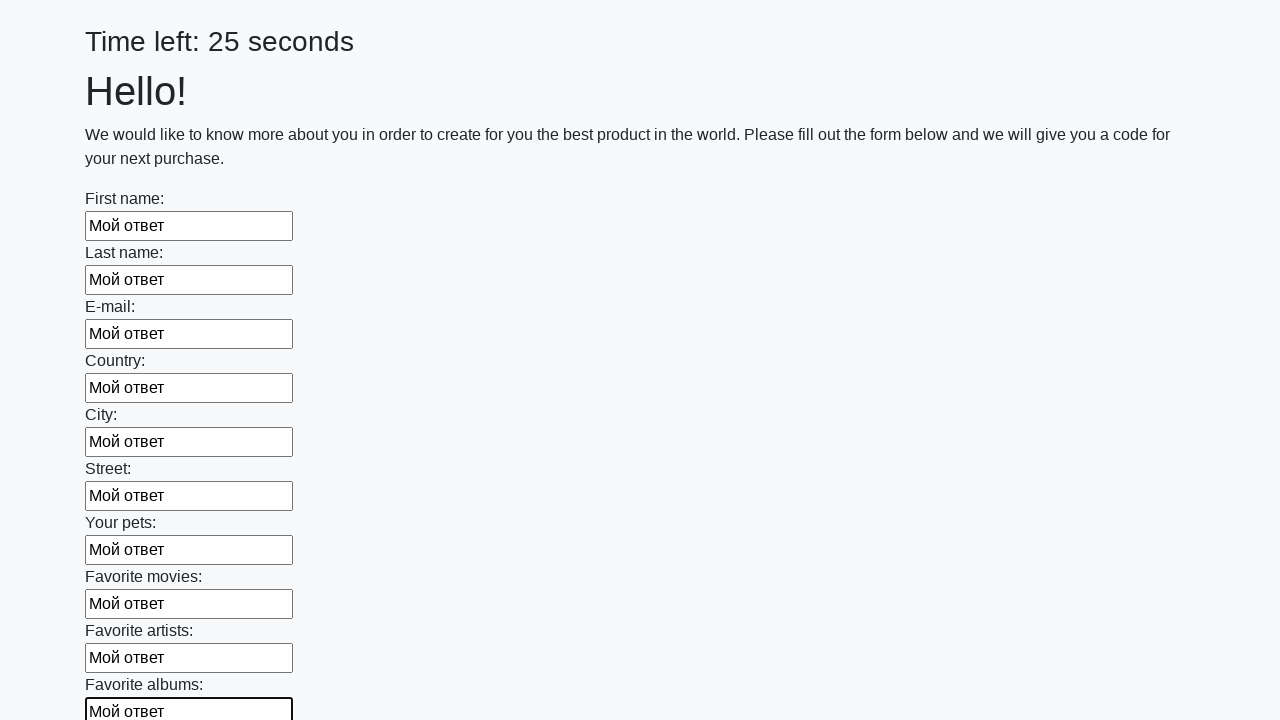

Filled an input field with 'Мой ответ' on input >> nth=10
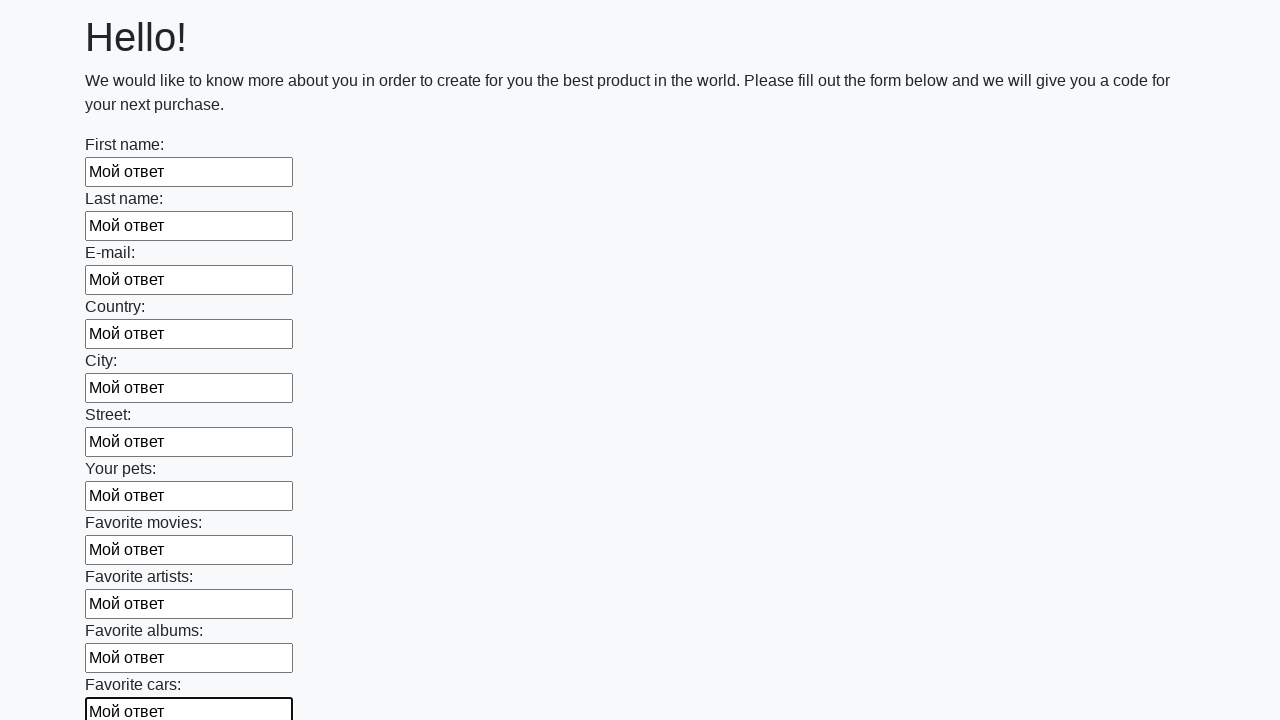

Filled an input field with 'Мой ответ' on input >> nth=11
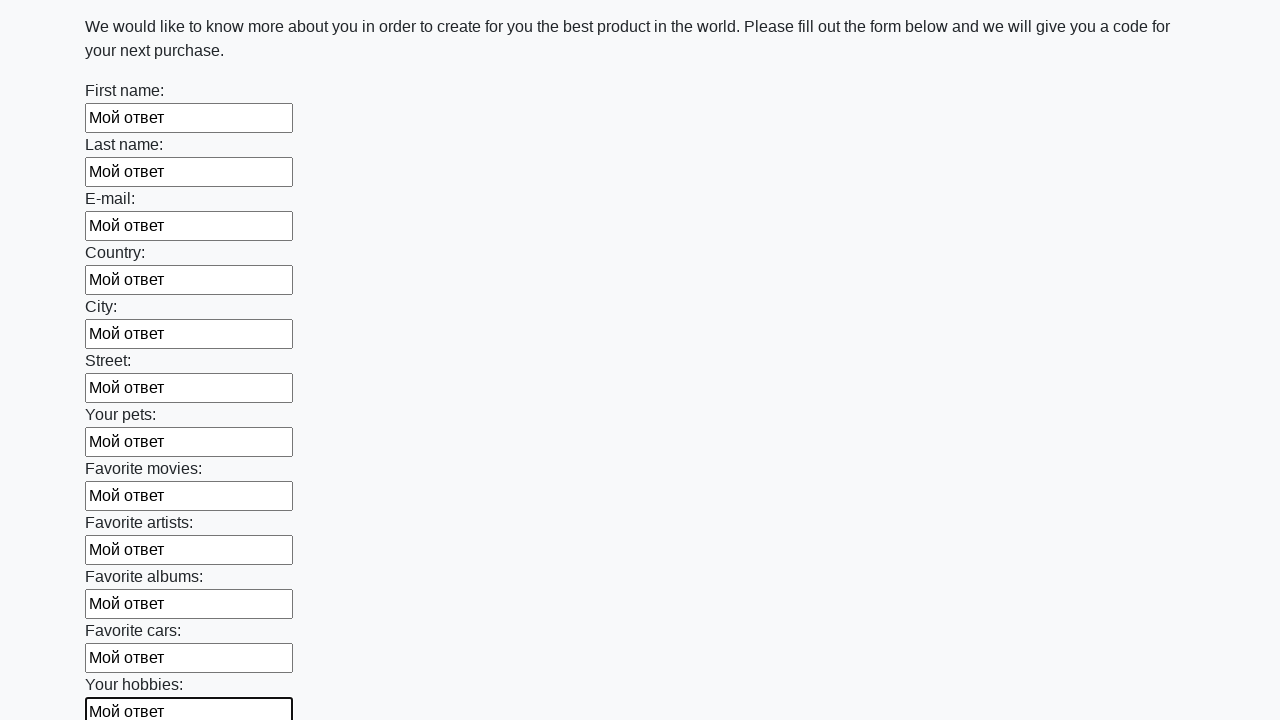

Filled an input field with 'Мой ответ' on input >> nth=12
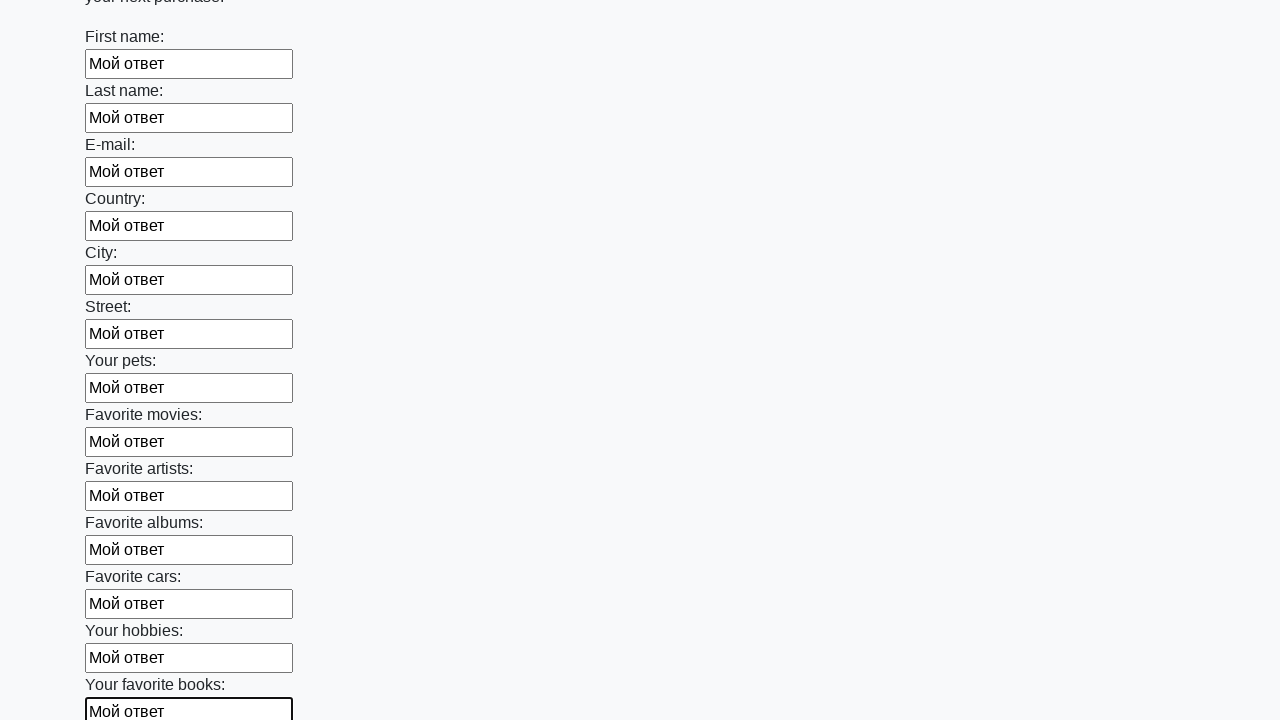

Filled an input field with 'Мой ответ' on input >> nth=13
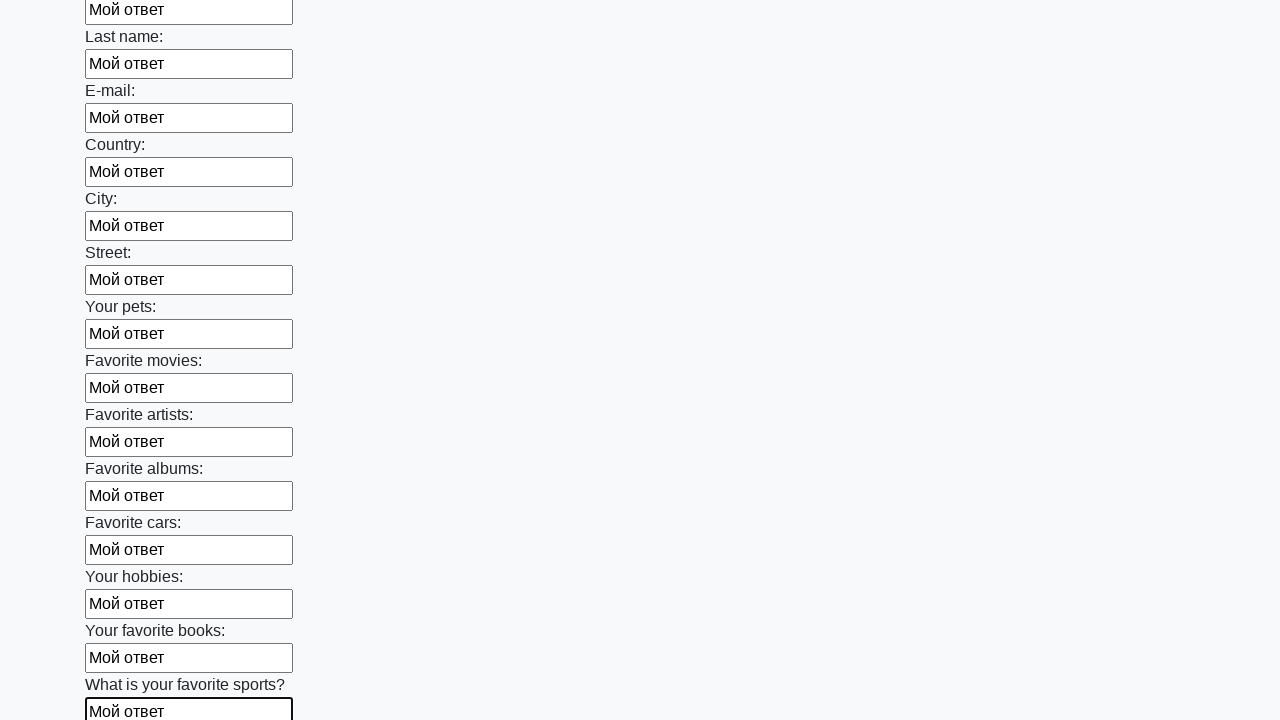

Filled an input field with 'Мой ответ' on input >> nth=14
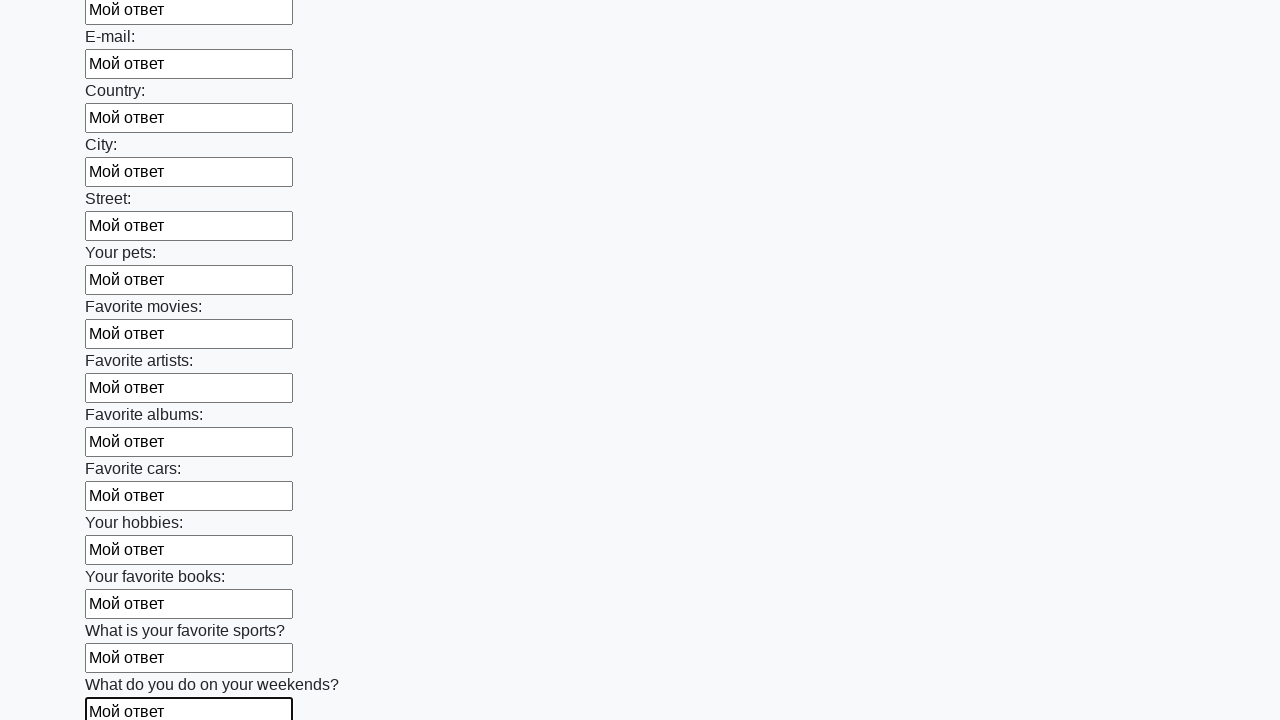

Filled an input field with 'Мой ответ' on input >> nth=15
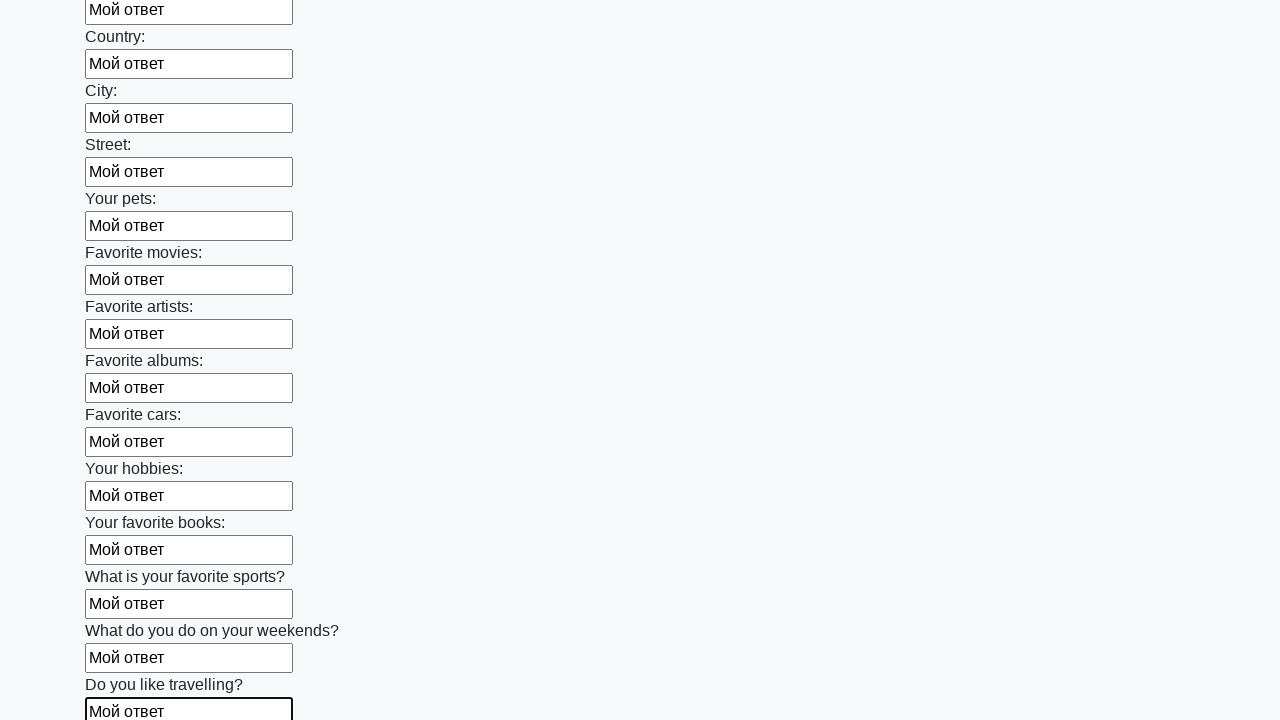

Filled an input field with 'Мой ответ' on input >> nth=16
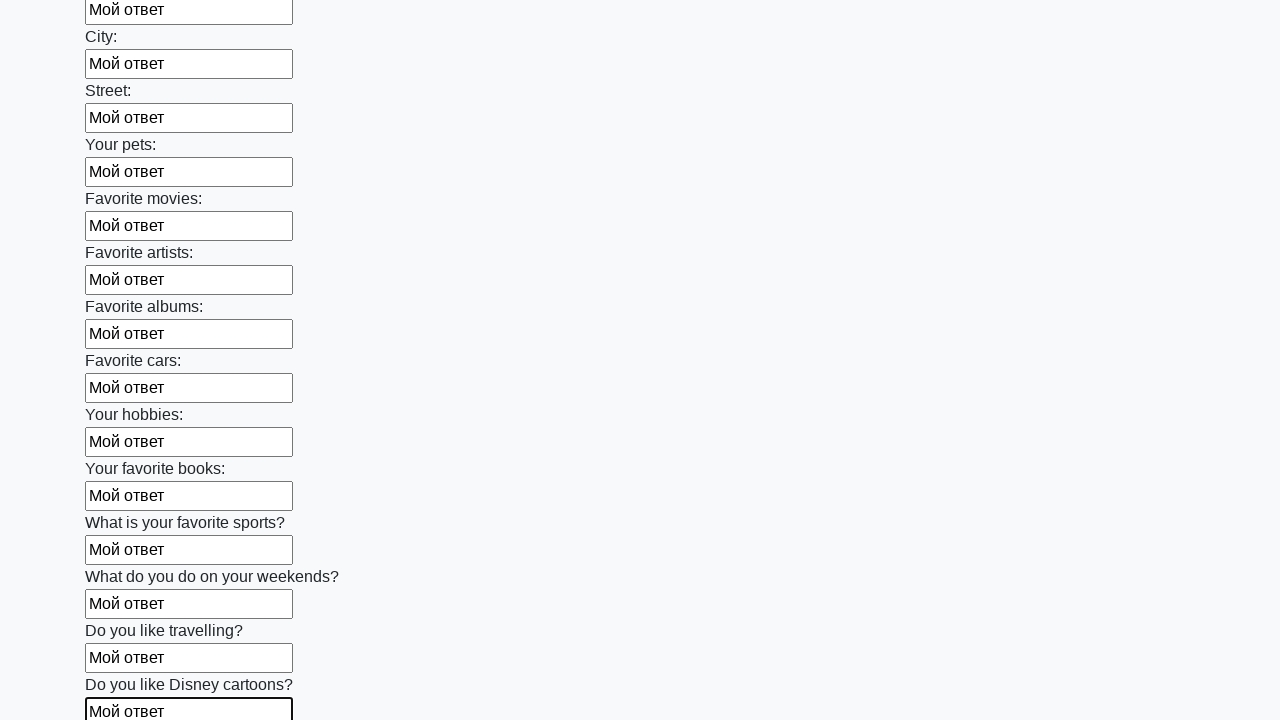

Filled an input field with 'Мой ответ' on input >> nth=17
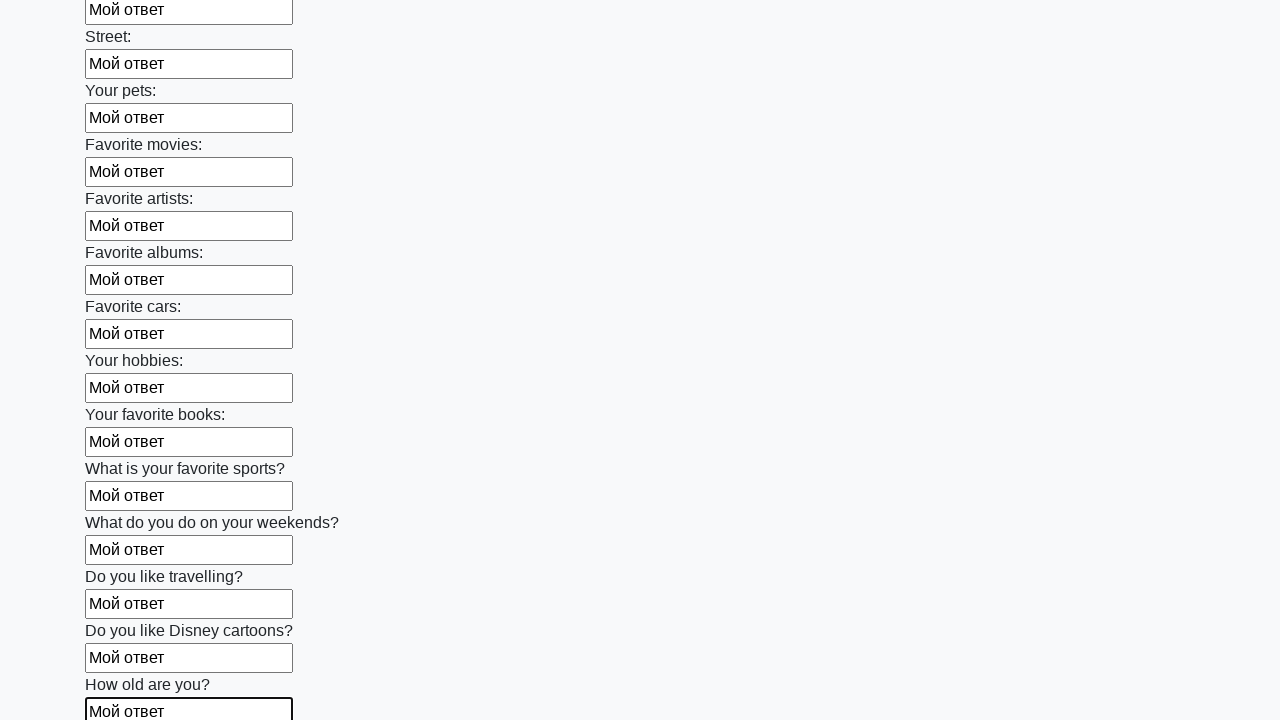

Filled an input field with 'Мой ответ' on input >> nth=18
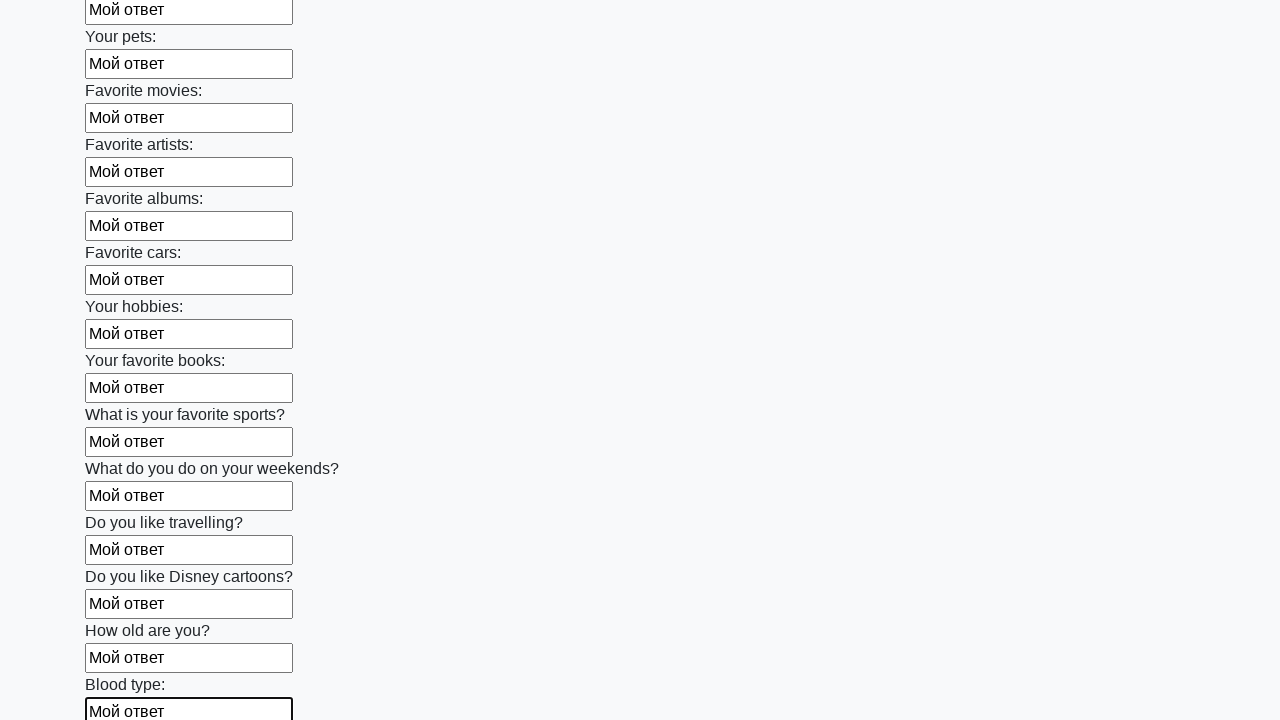

Filled an input field with 'Мой ответ' on input >> nth=19
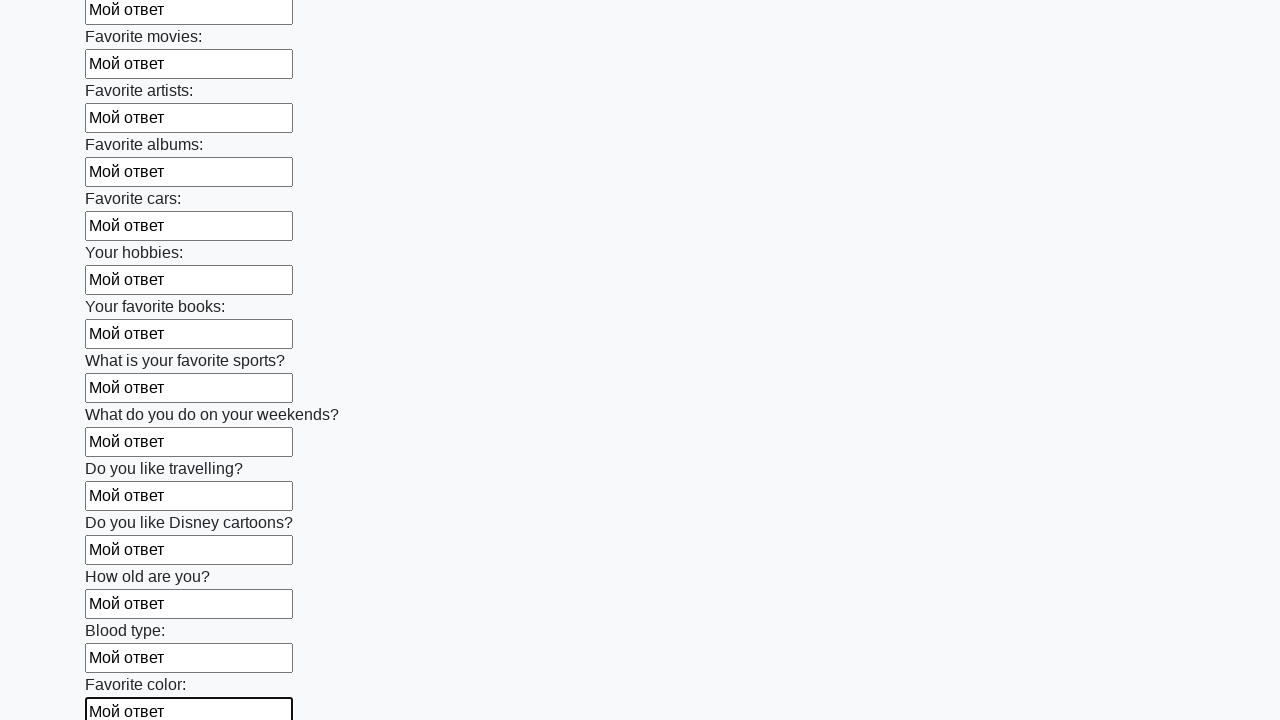

Filled an input field with 'Мой ответ' on input >> nth=20
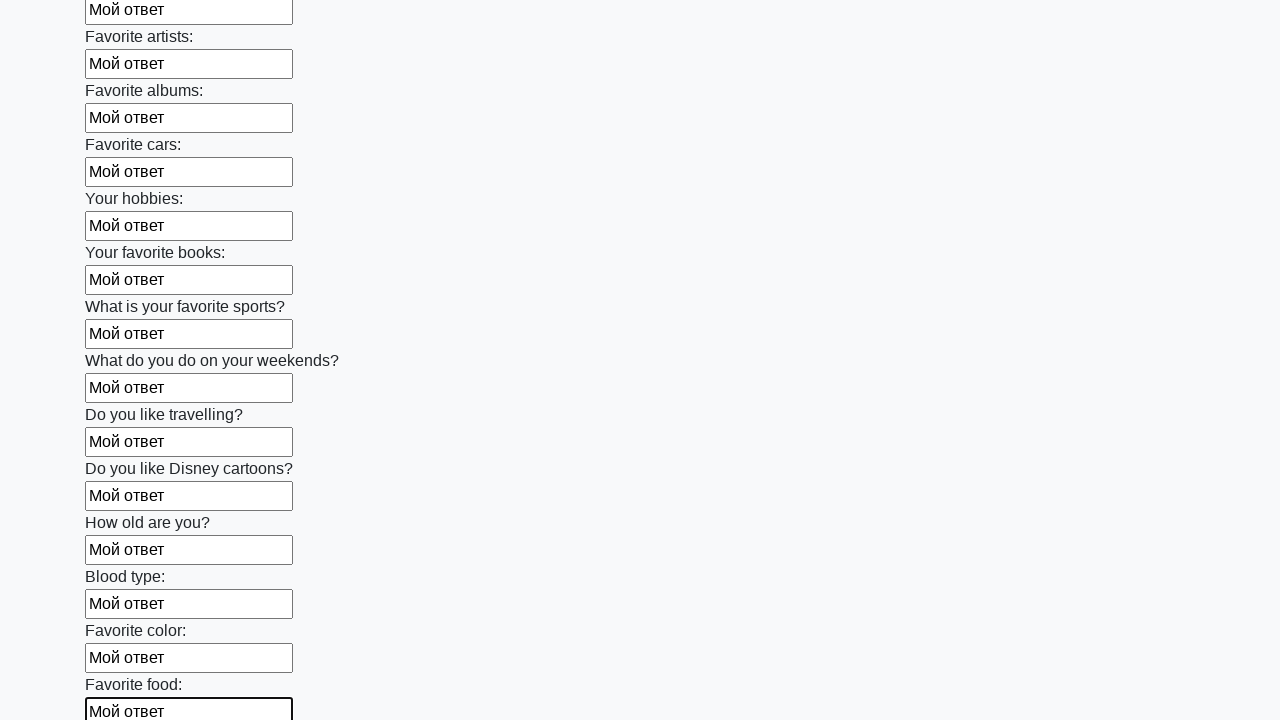

Filled an input field with 'Мой ответ' on input >> nth=21
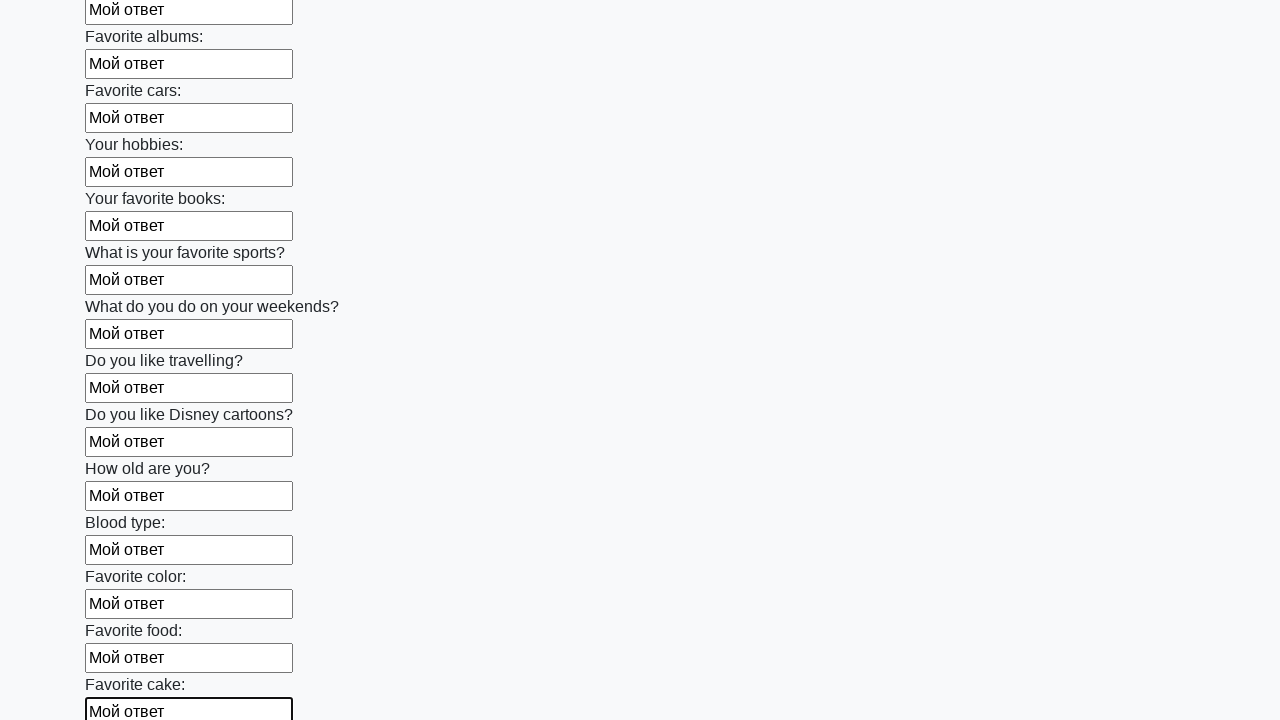

Filled an input field with 'Мой ответ' on input >> nth=22
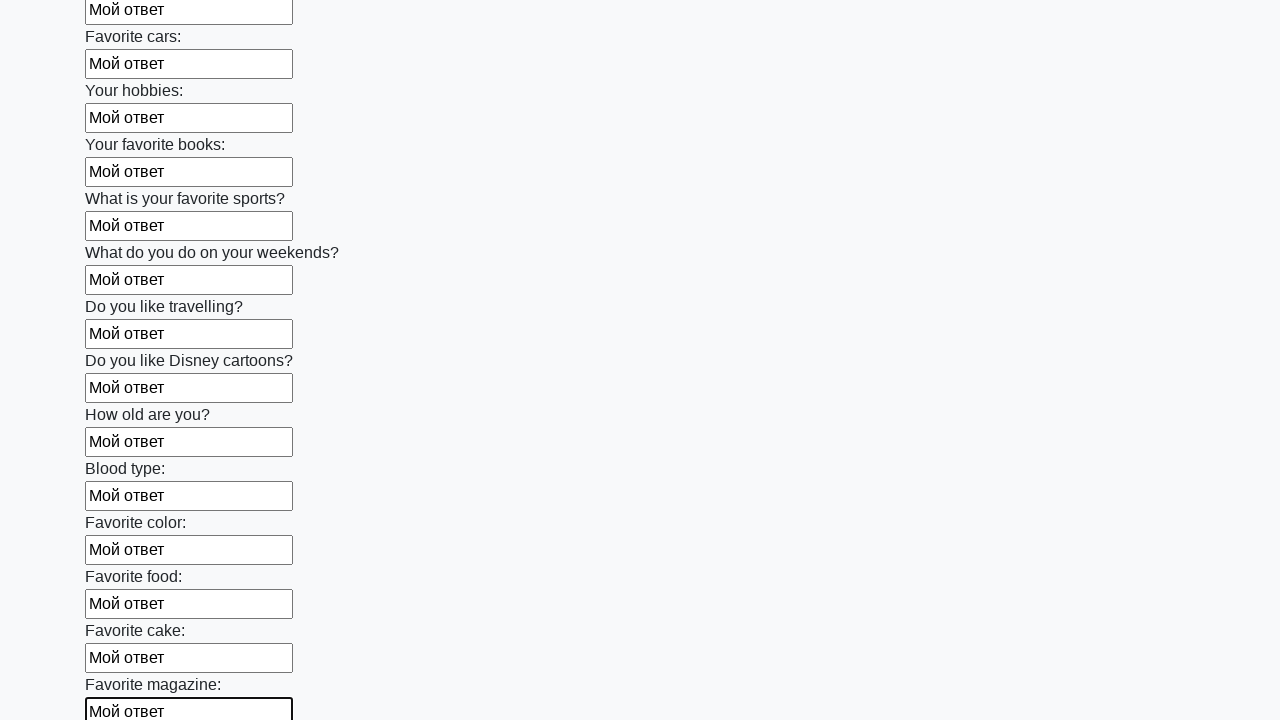

Filled an input field with 'Мой ответ' on input >> nth=23
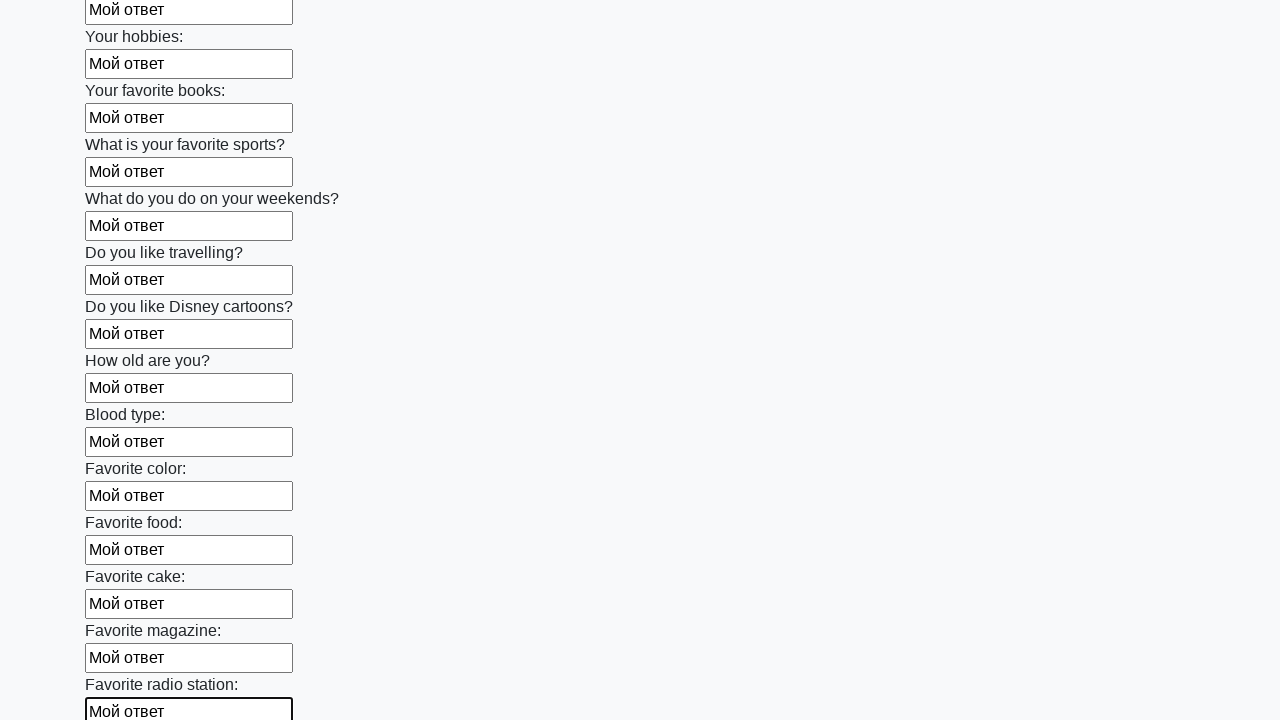

Filled an input field with 'Мой ответ' on input >> nth=24
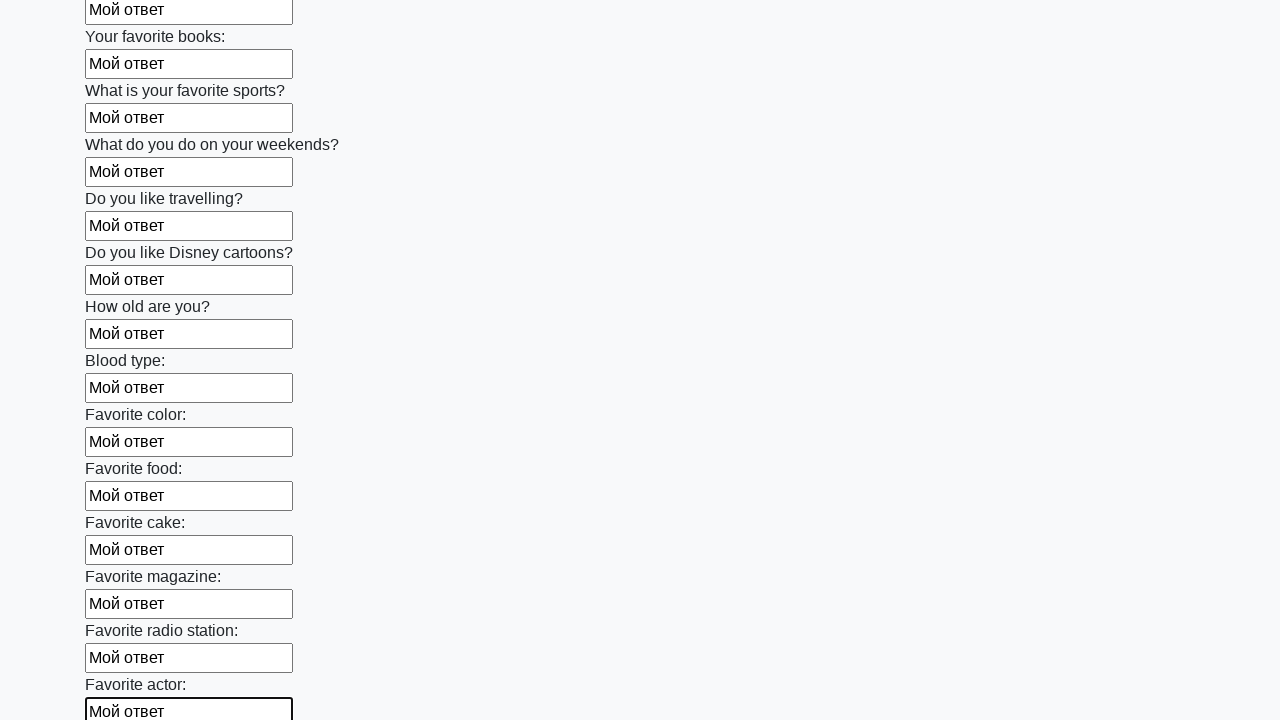

Filled an input field with 'Мой ответ' on input >> nth=25
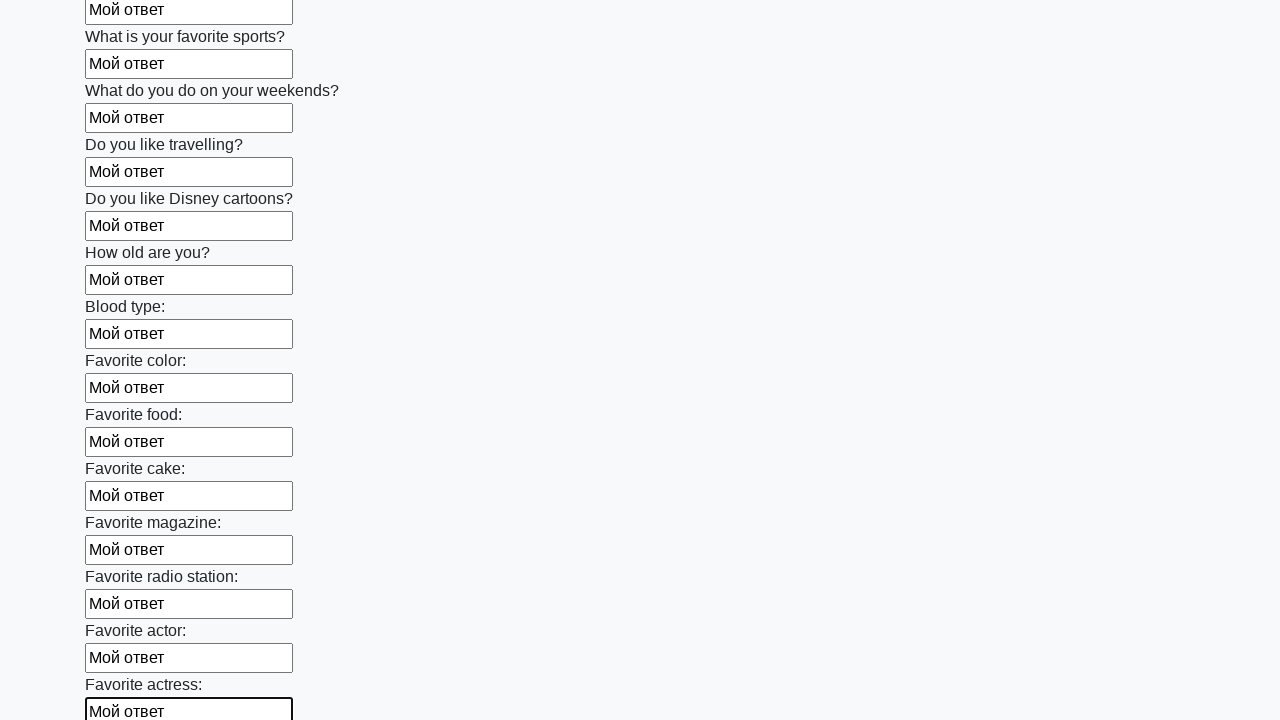

Filled an input field with 'Мой ответ' on input >> nth=26
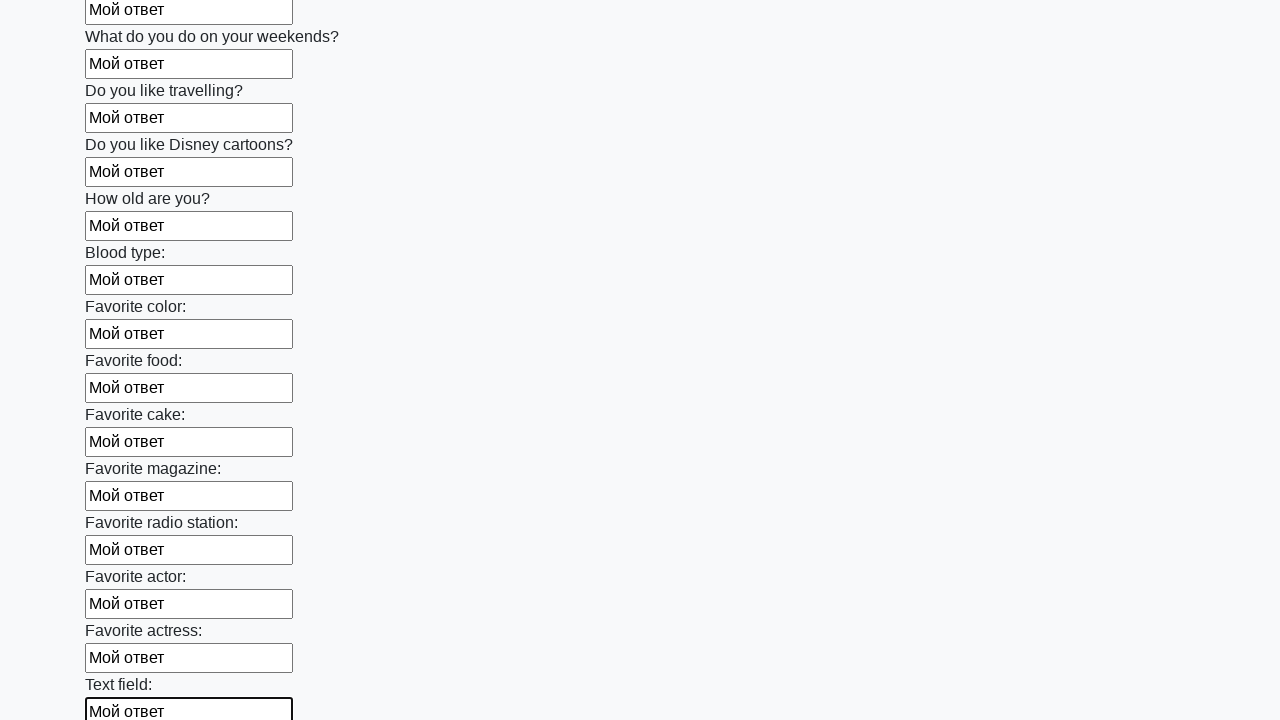

Filled an input field with 'Мой ответ' on input >> nth=27
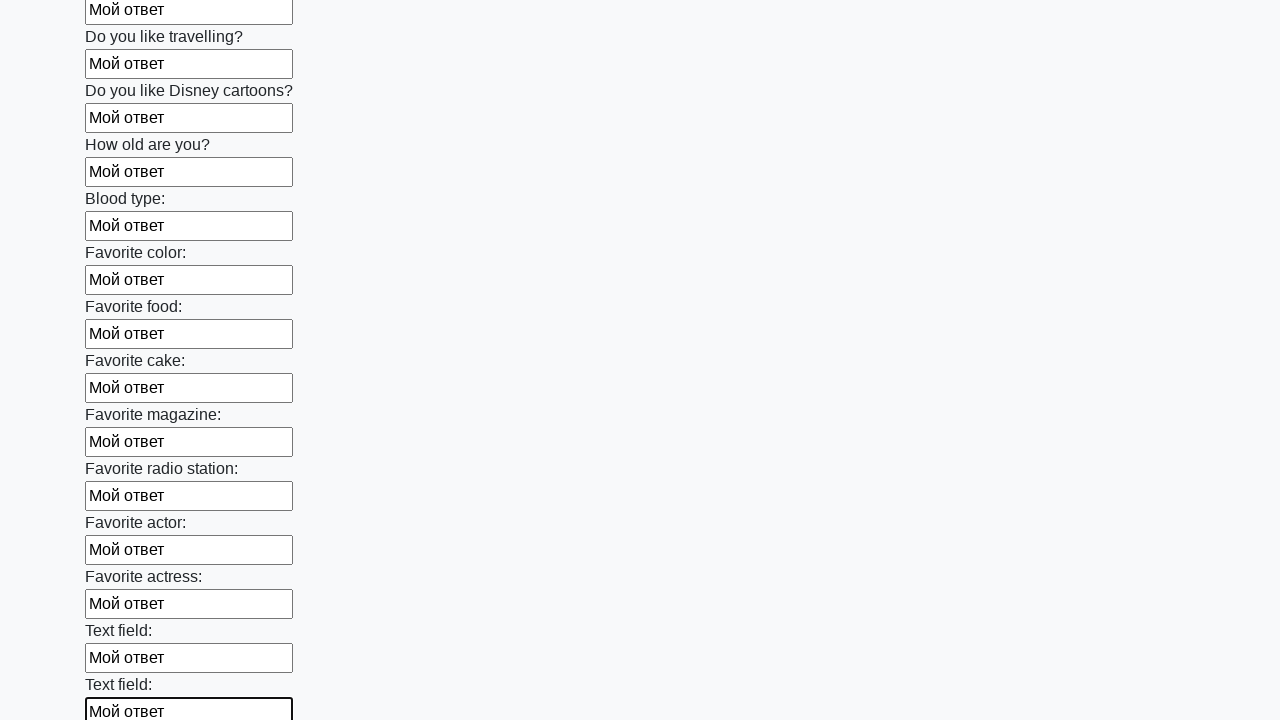

Filled an input field with 'Мой ответ' on input >> nth=28
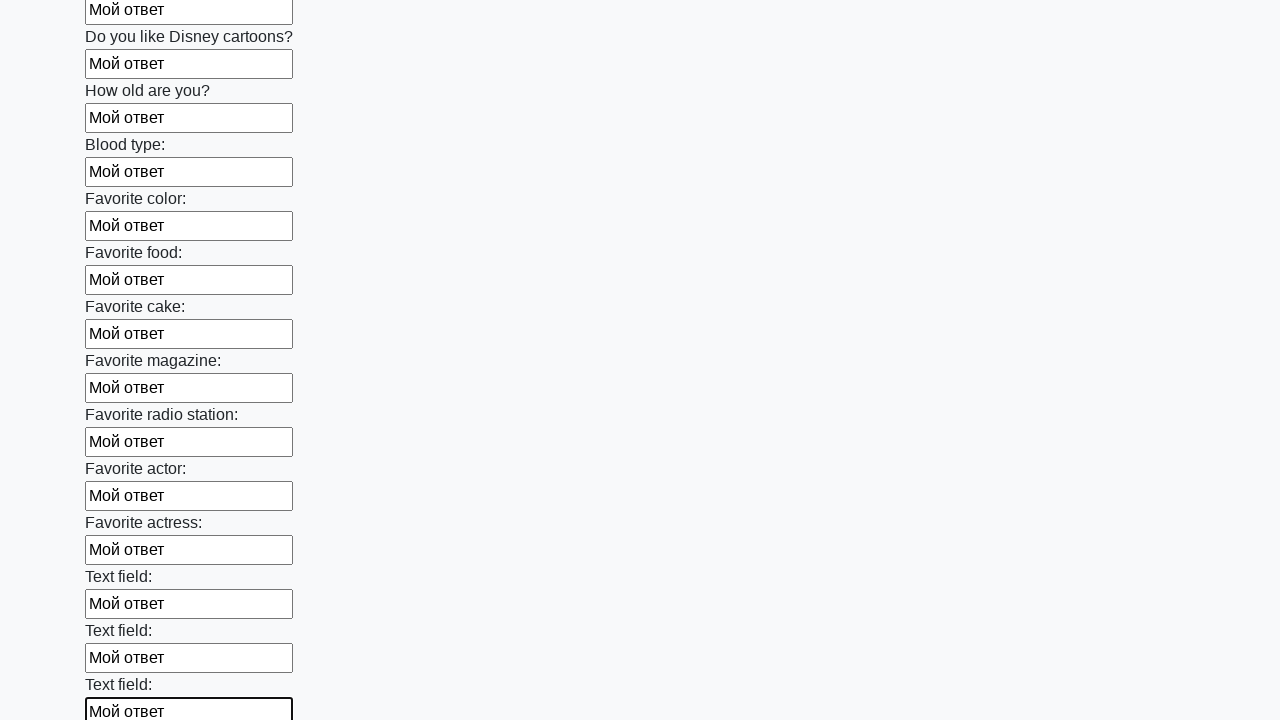

Filled an input field with 'Мой ответ' on input >> nth=29
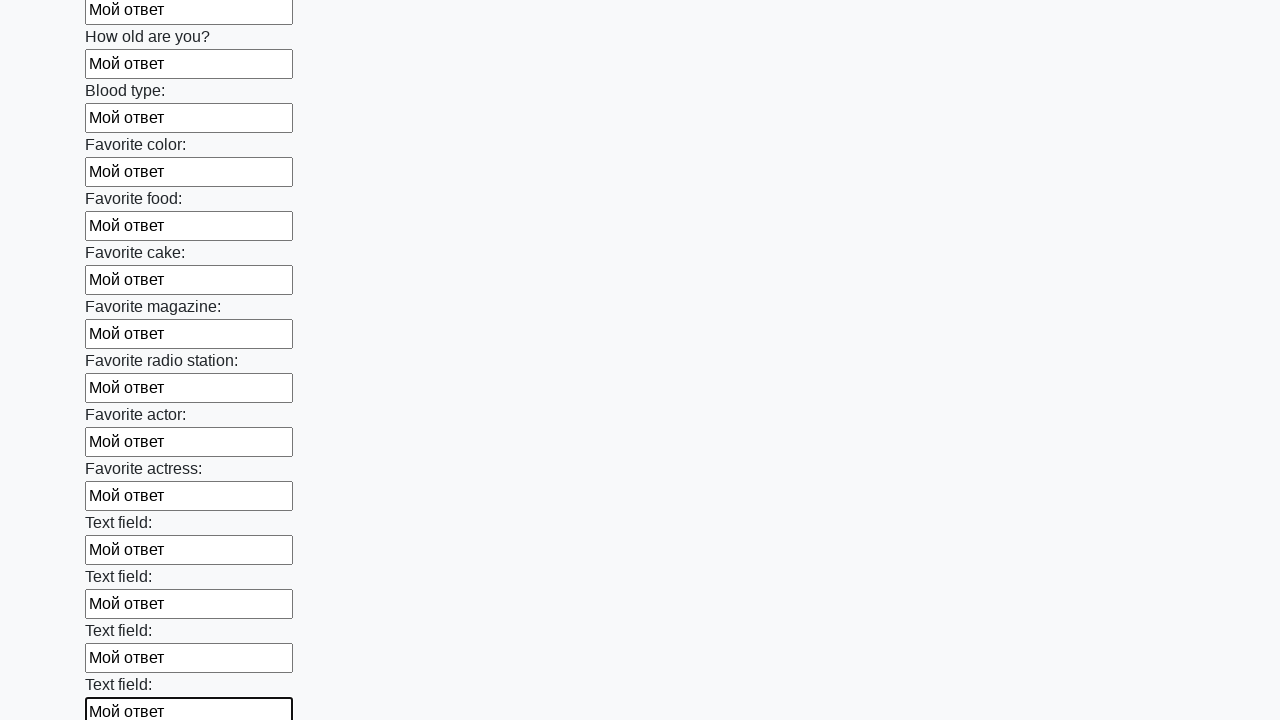

Filled an input field with 'Мой ответ' on input >> nth=30
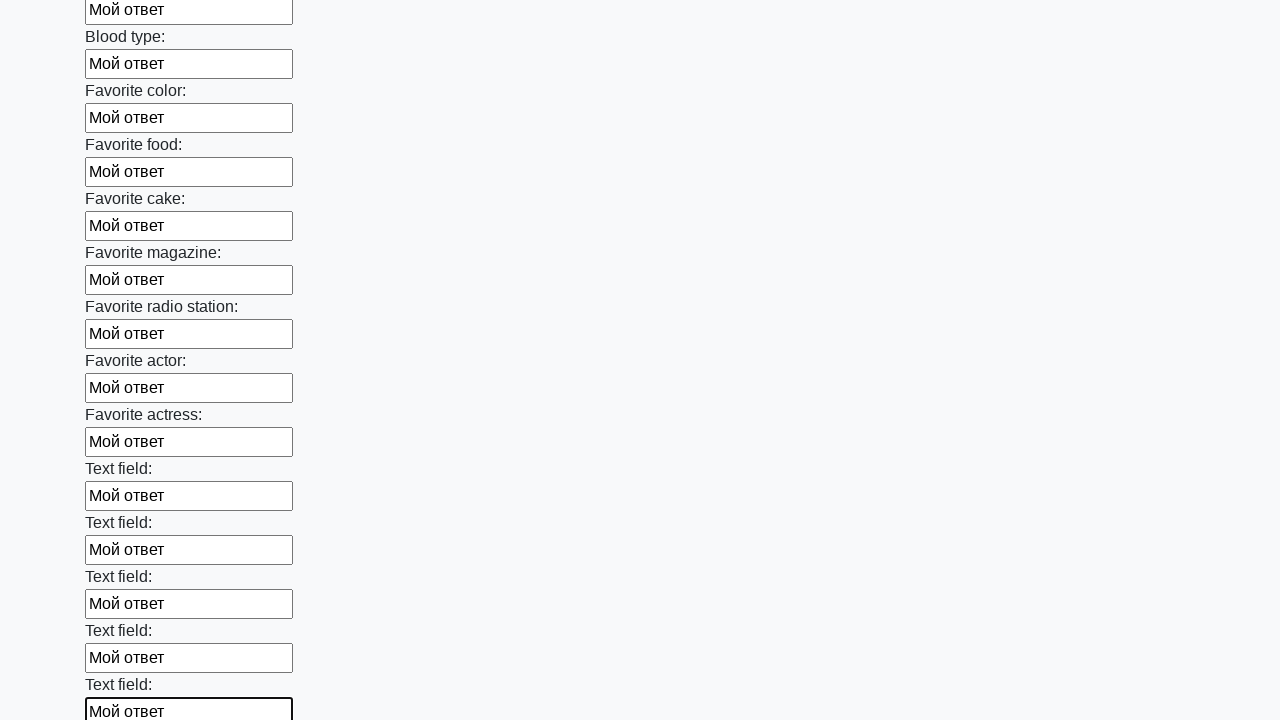

Filled an input field with 'Мой ответ' on input >> nth=31
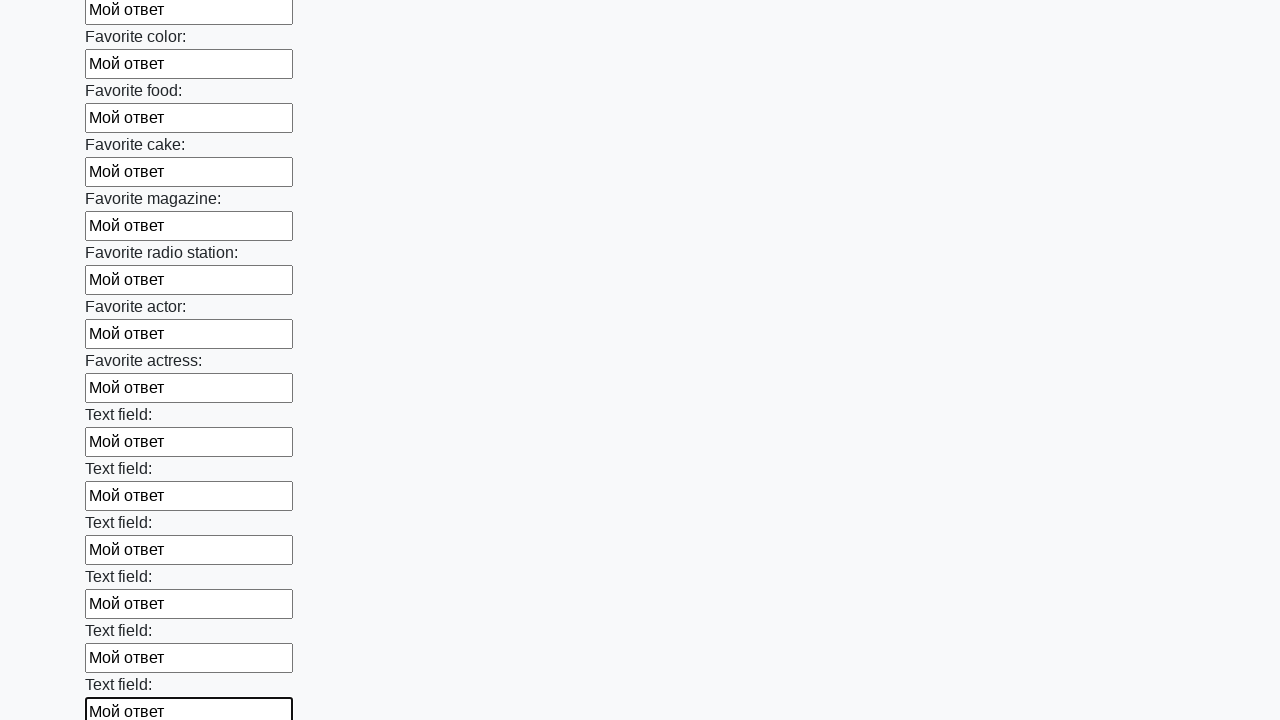

Filled an input field with 'Мой ответ' on input >> nth=32
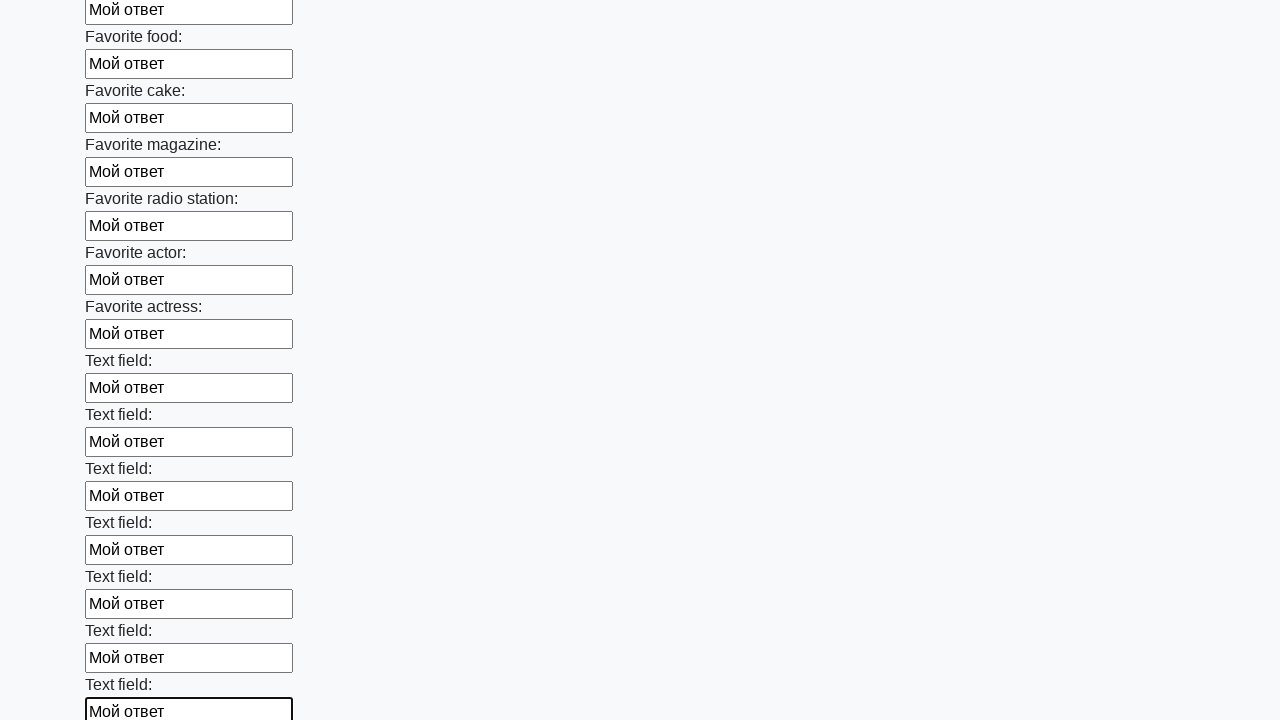

Filled an input field with 'Мой ответ' on input >> nth=33
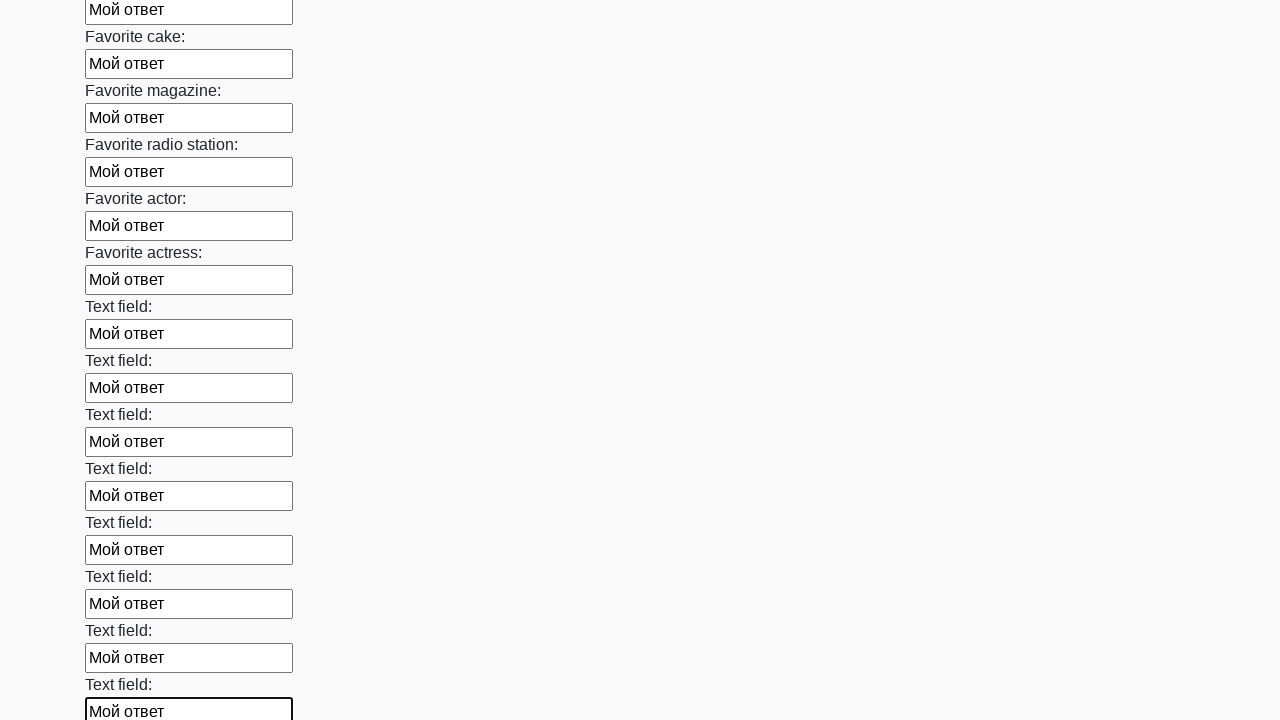

Filled an input field with 'Мой ответ' on input >> nth=34
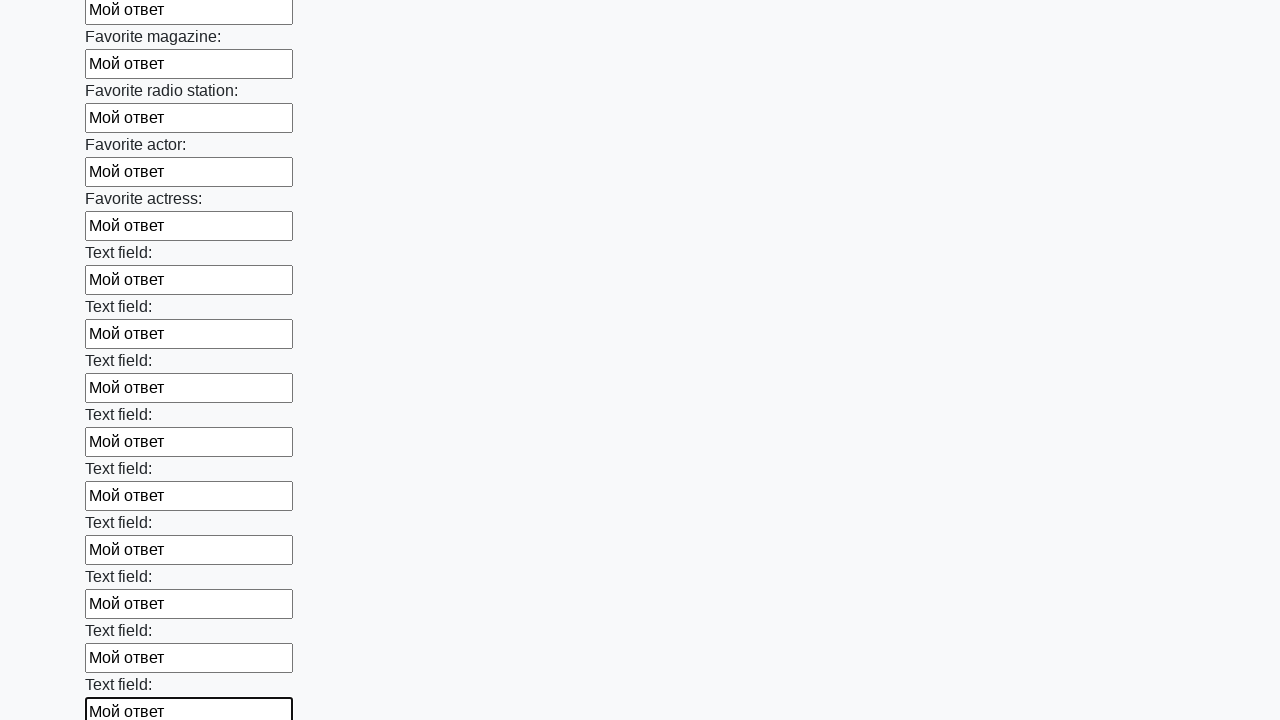

Filled an input field with 'Мой ответ' on input >> nth=35
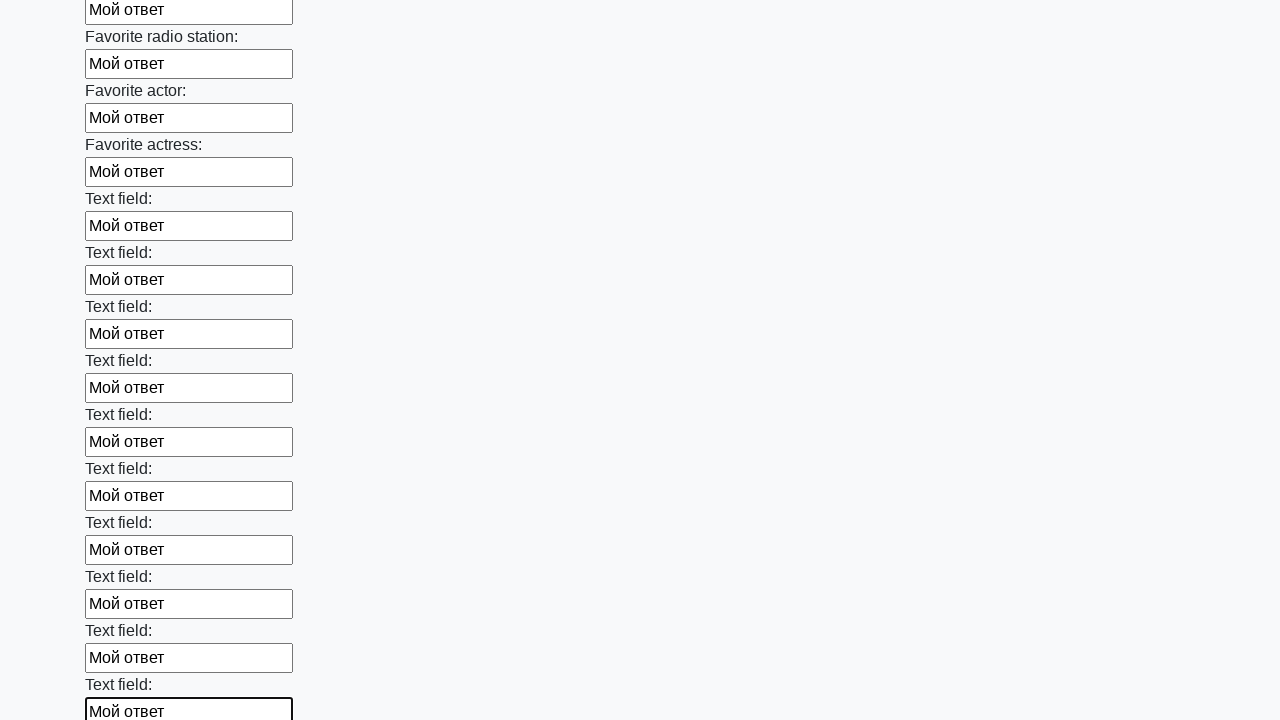

Filled an input field with 'Мой ответ' on input >> nth=36
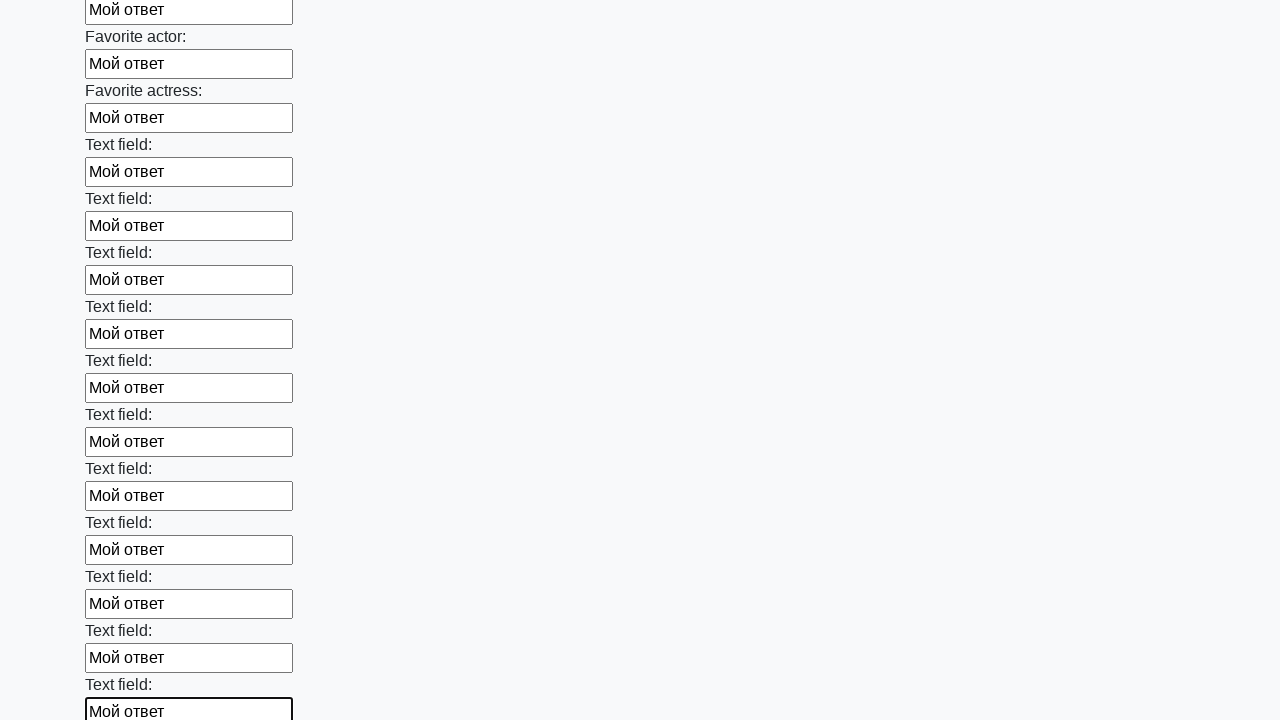

Filled an input field with 'Мой ответ' on input >> nth=37
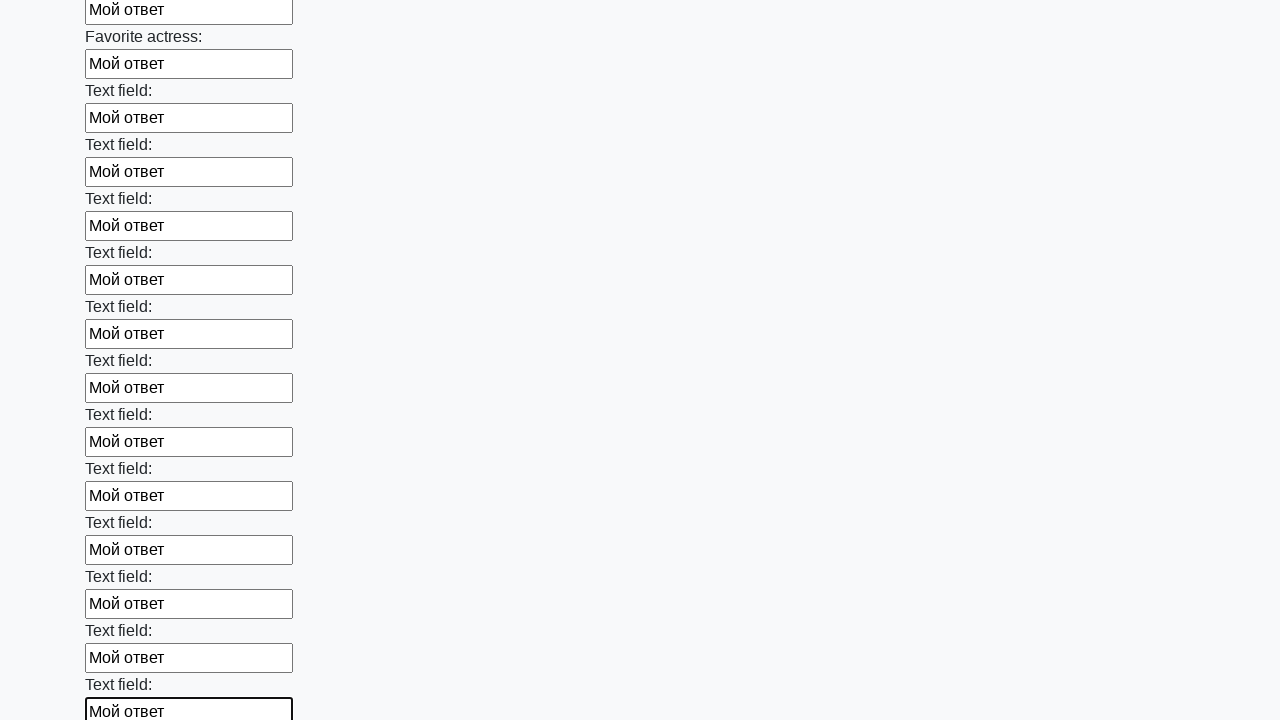

Filled an input field with 'Мой ответ' on input >> nth=38
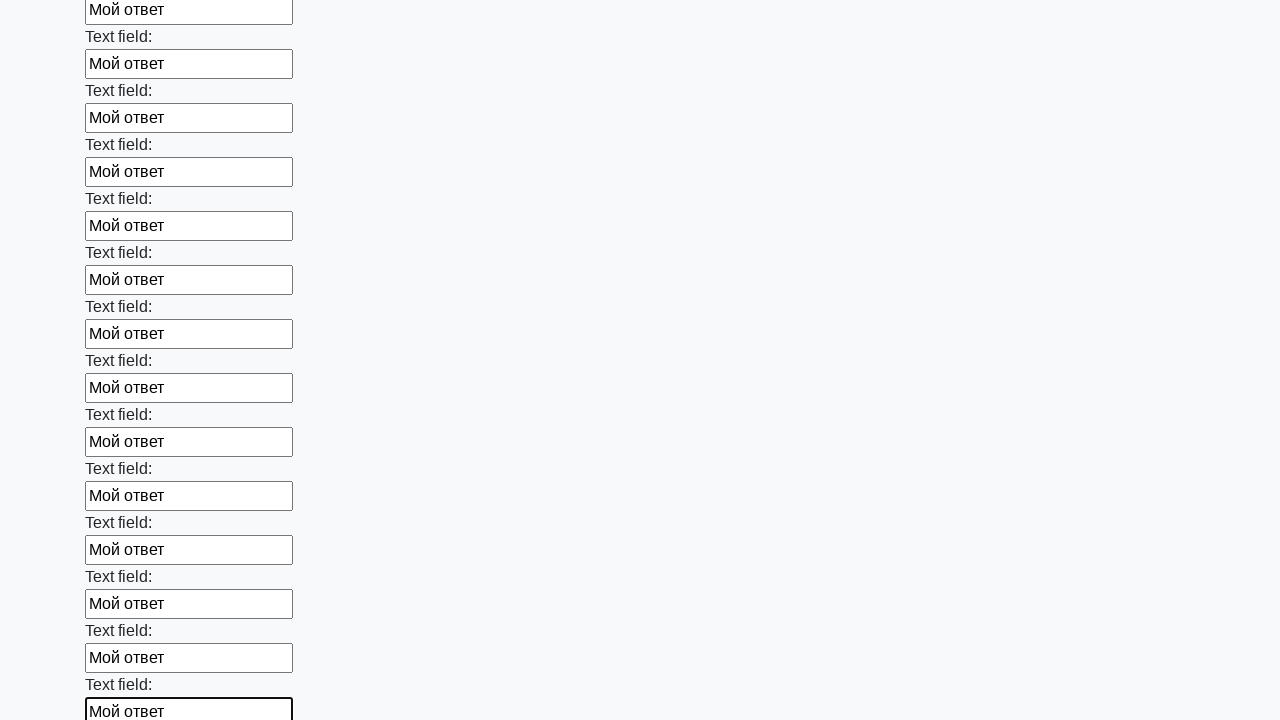

Filled an input field with 'Мой ответ' on input >> nth=39
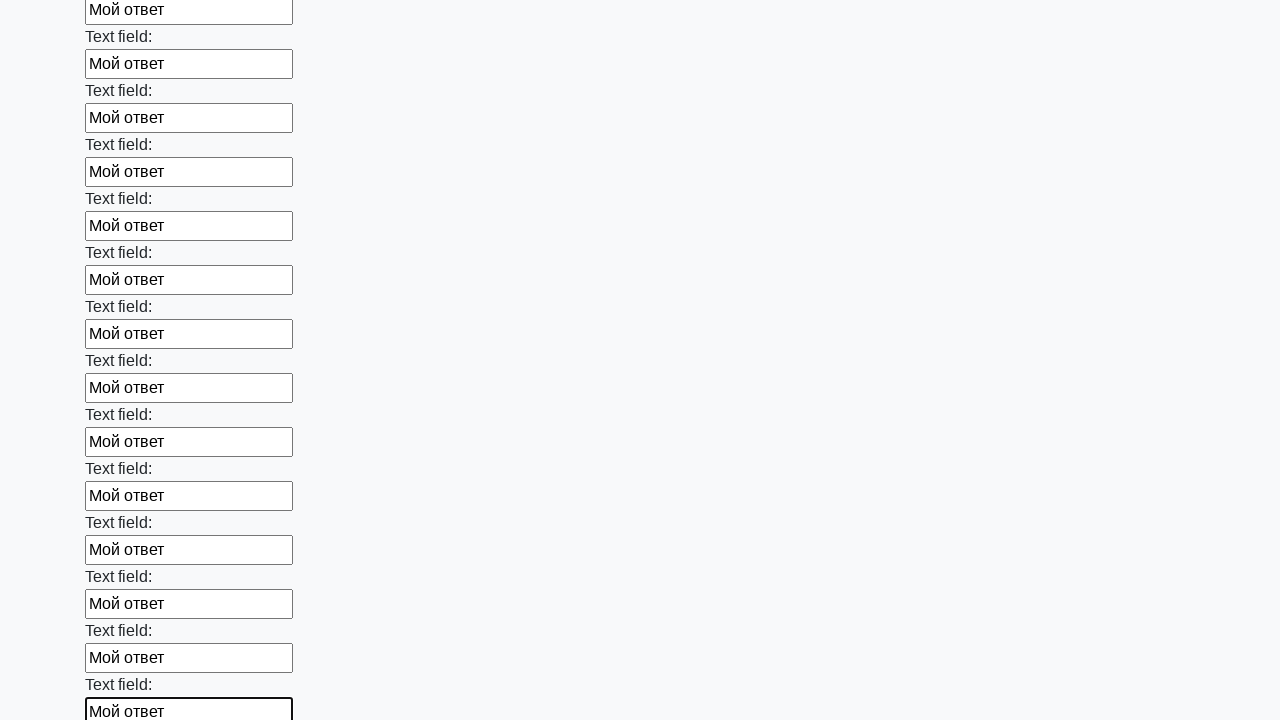

Filled an input field with 'Мой ответ' on input >> nth=40
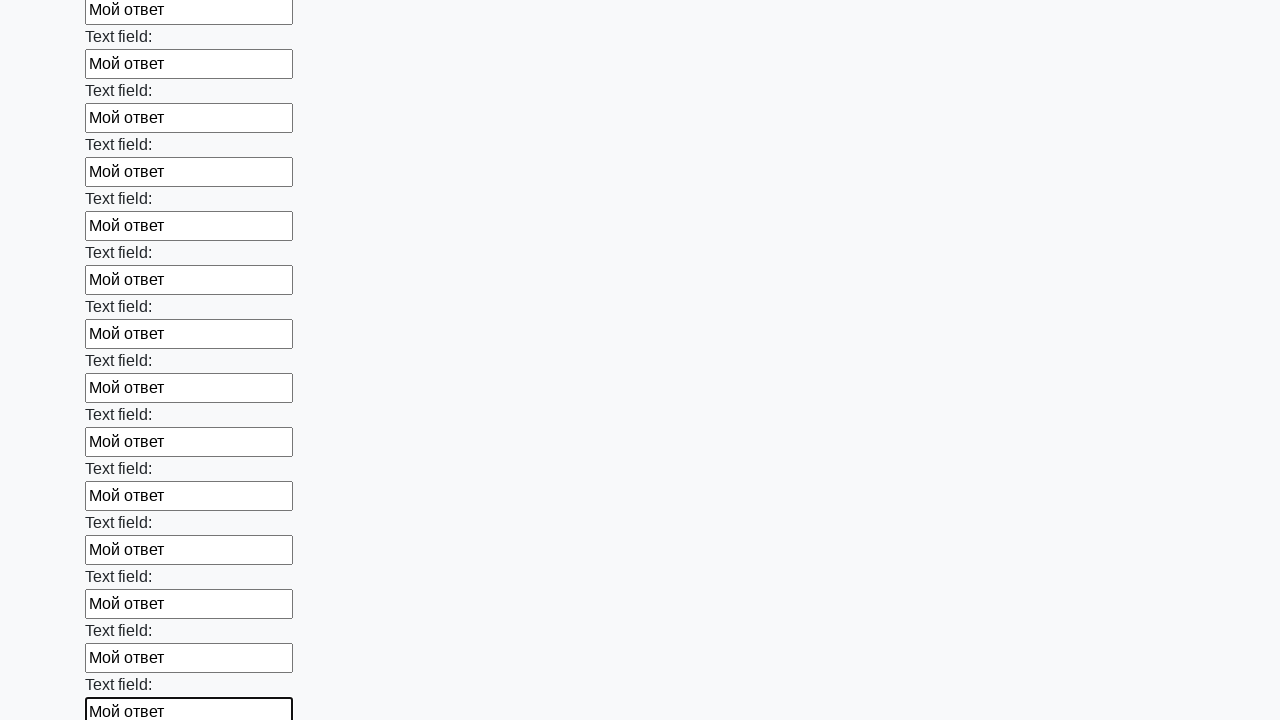

Filled an input field with 'Мой ответ' on input >> nth=41
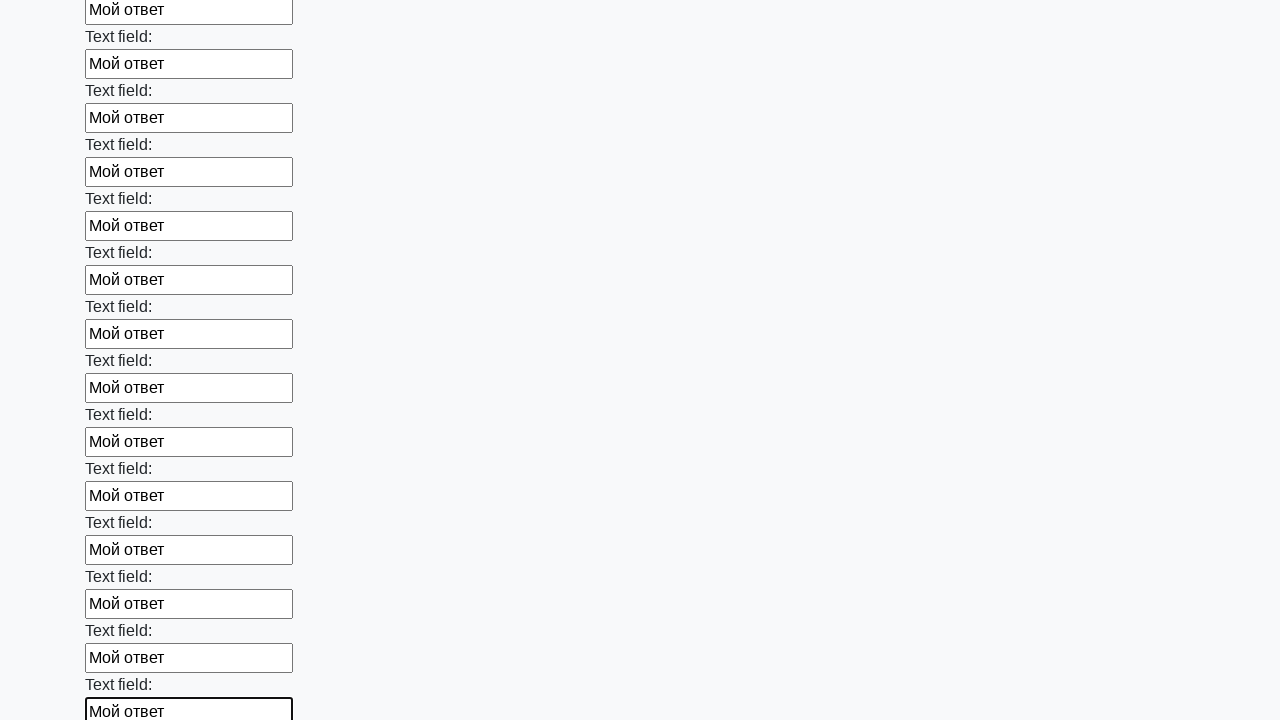

Filled an input field with 'Мой ответ' on input >> nth=42
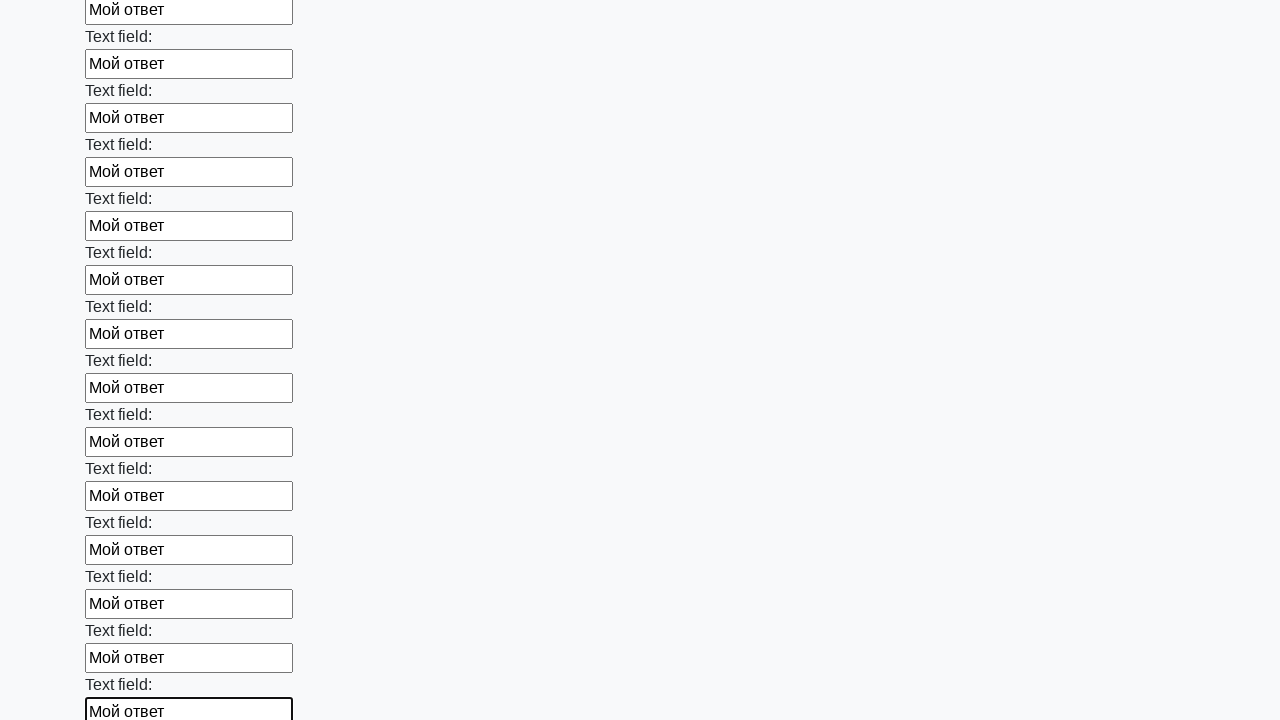

Filled an input field with 'Мой ответ' on input >> nth=43
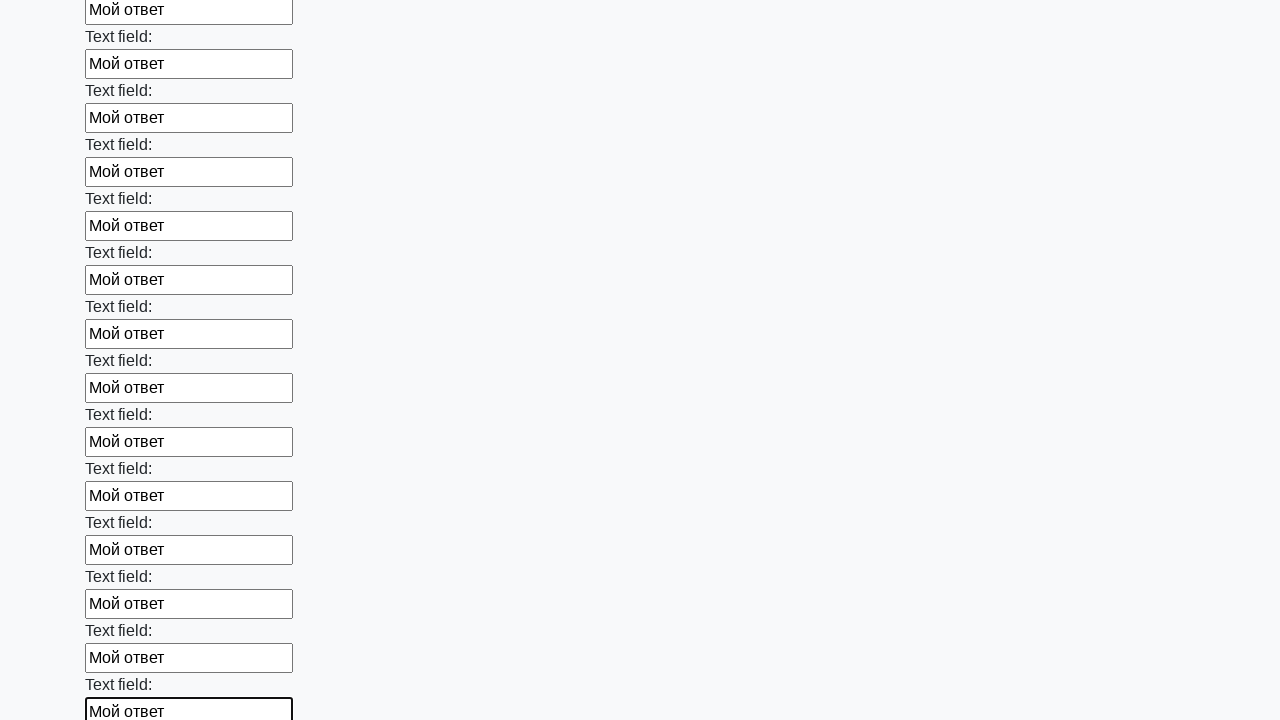

Filled an input field with 'Мой ответ' on input >> nth=44
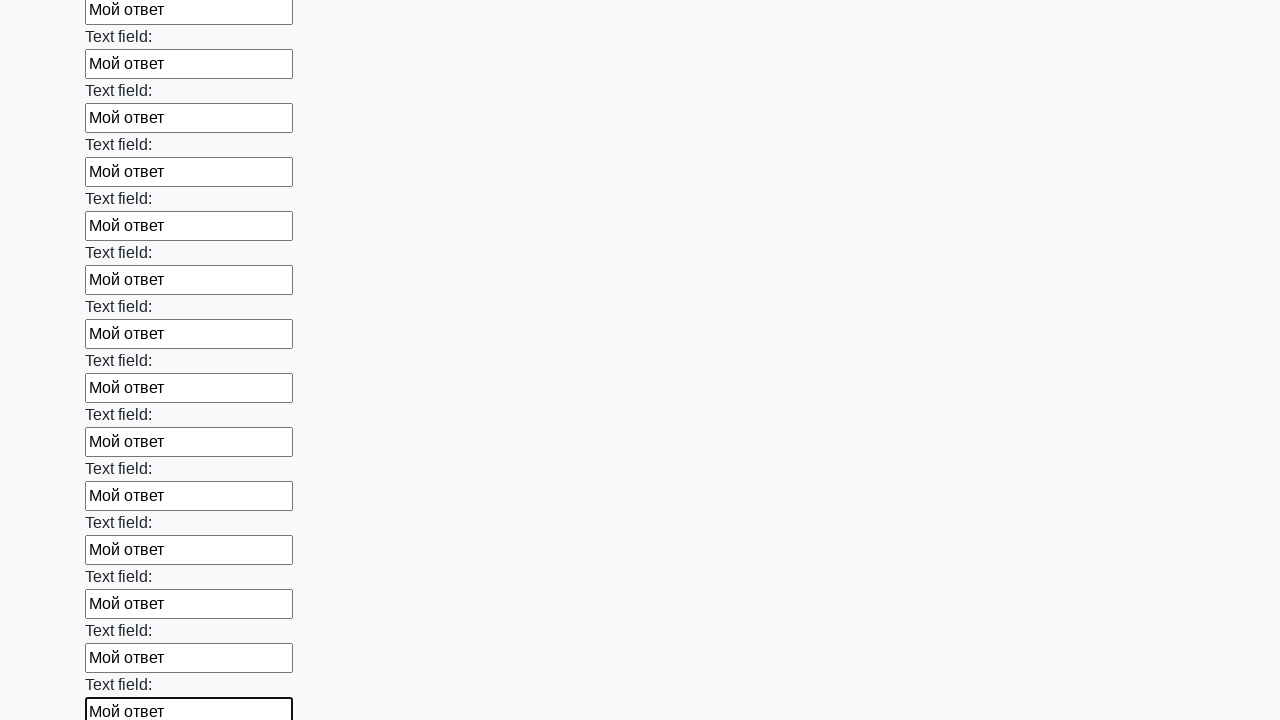

Filled an input field with 'Мой ответ' on input >> nth=45
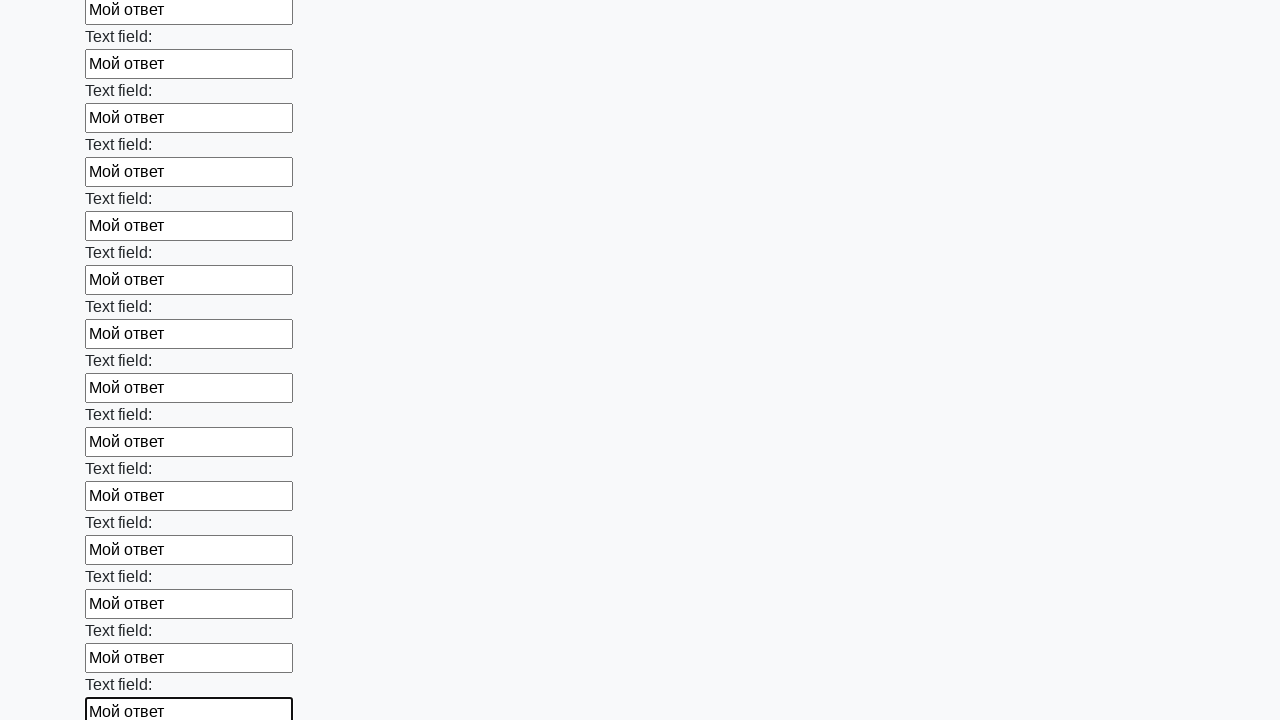

Filled an input field with 'Мой ответ' on input >> nth=46
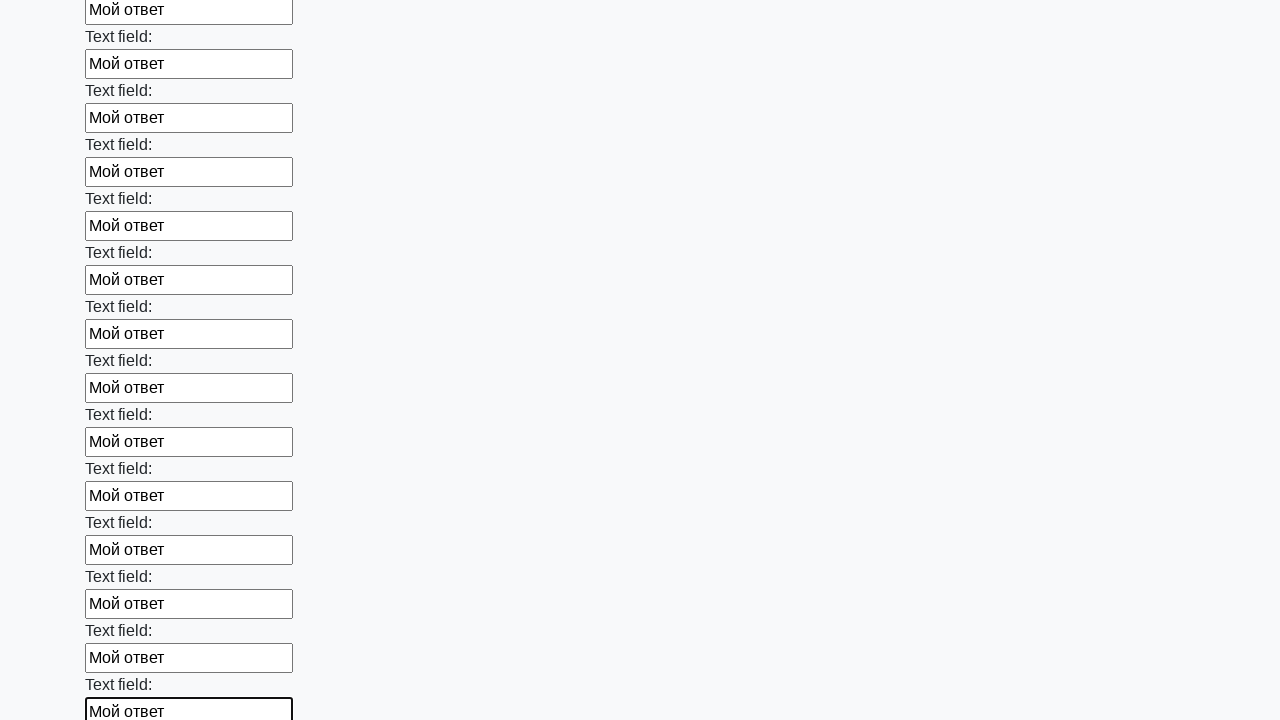

Filled an input field with 'Мой ответ' on input >> nth=47
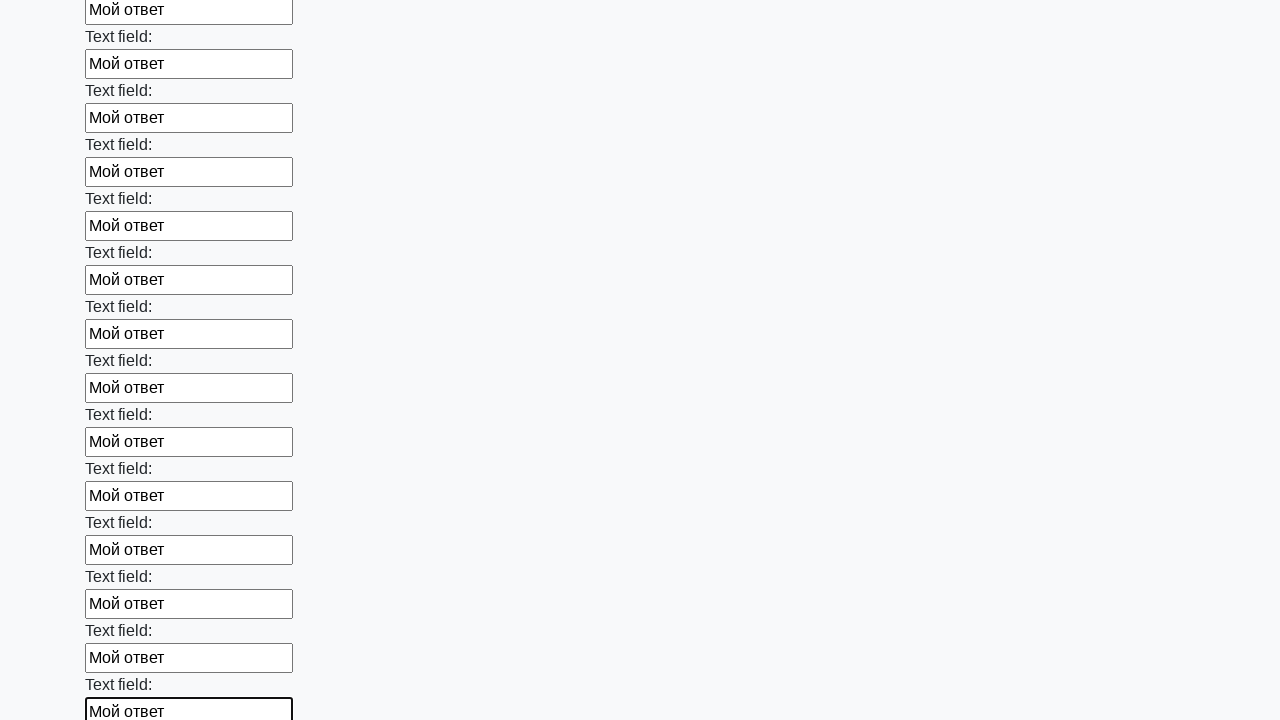

Filled an input field with 'Мой ответ' on input >> nth=48
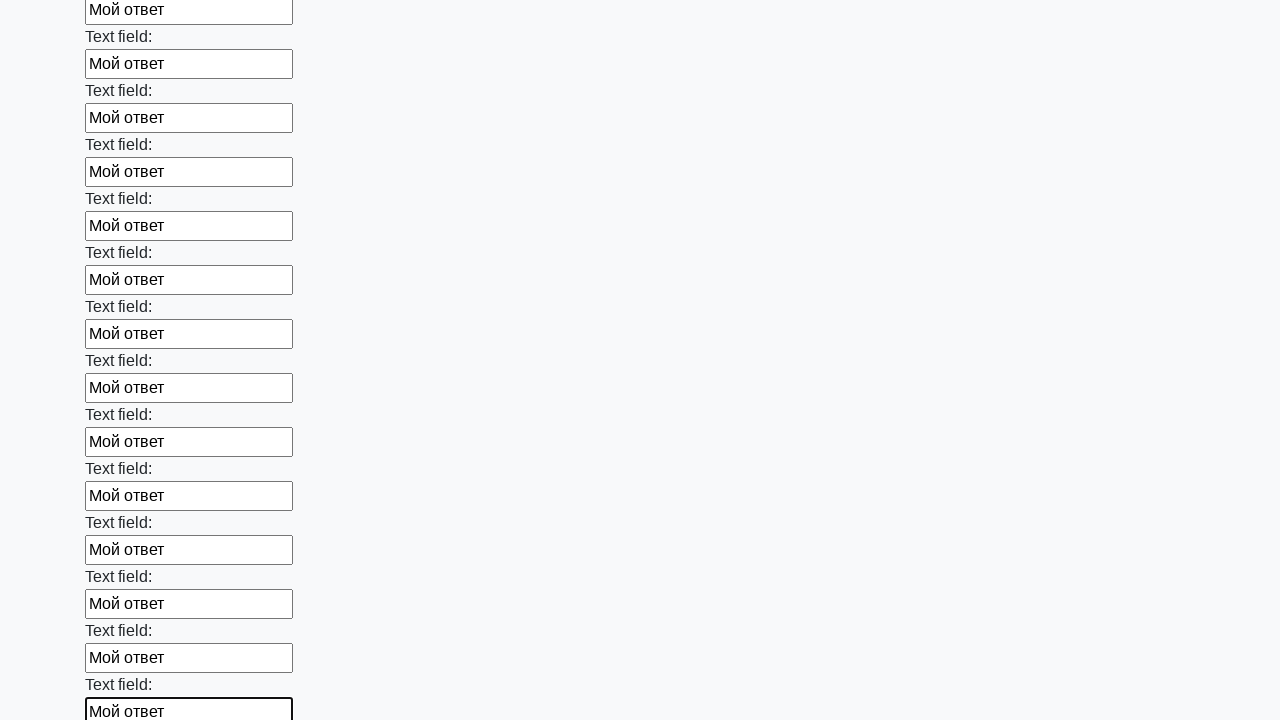

Filled an input field with 'Мой ответ' on input >> nth=49
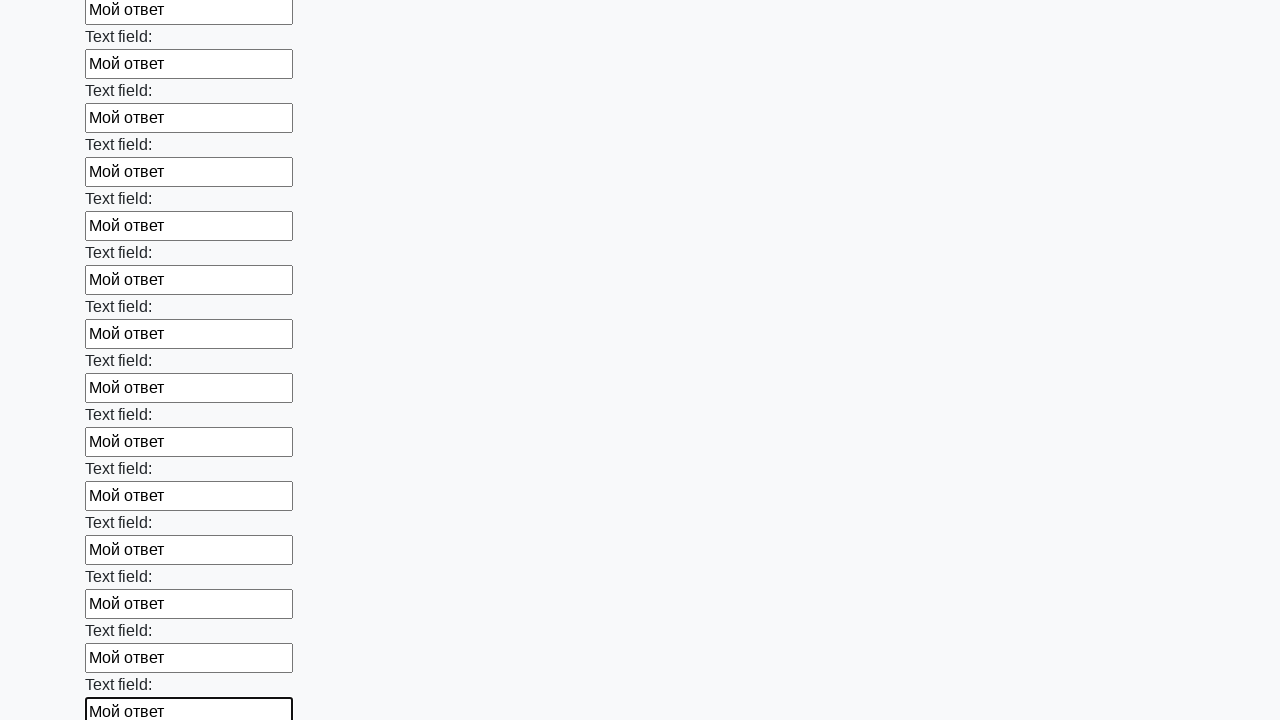

Filled an input field with 'Мой ответ' on input >> nth=50
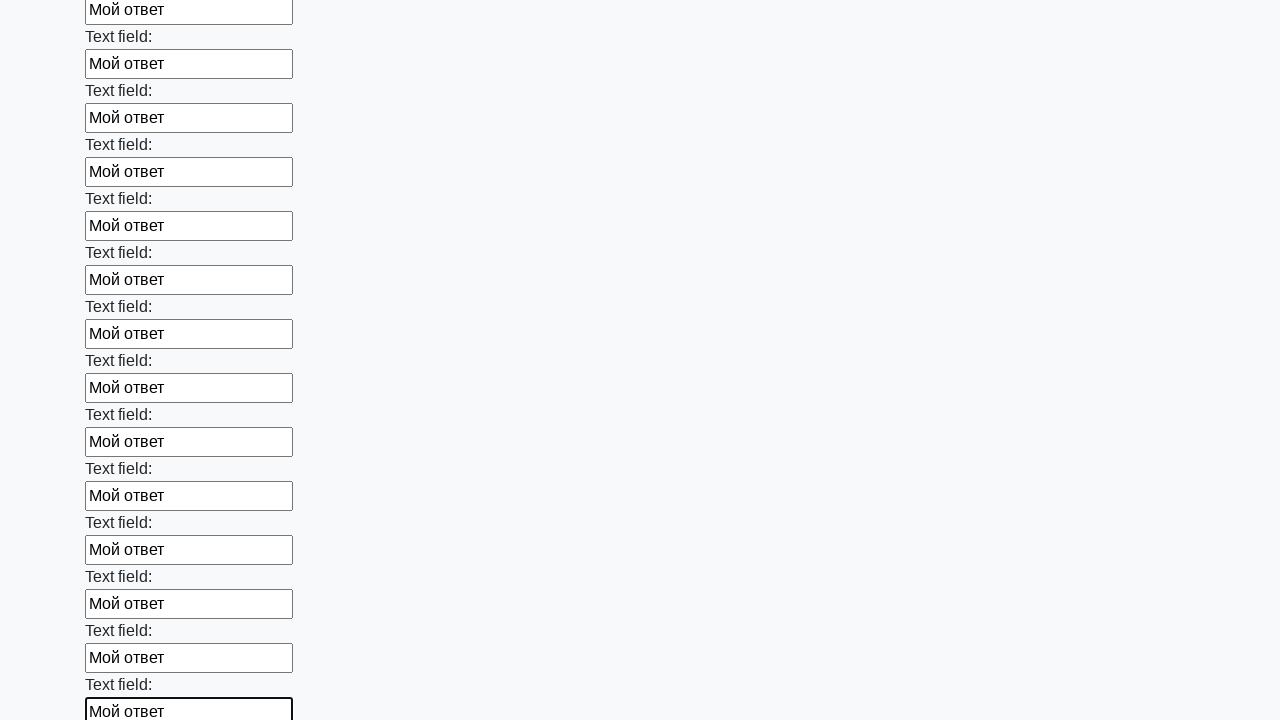

Filled an input field with 'Мой ответ' on input >> nth=51
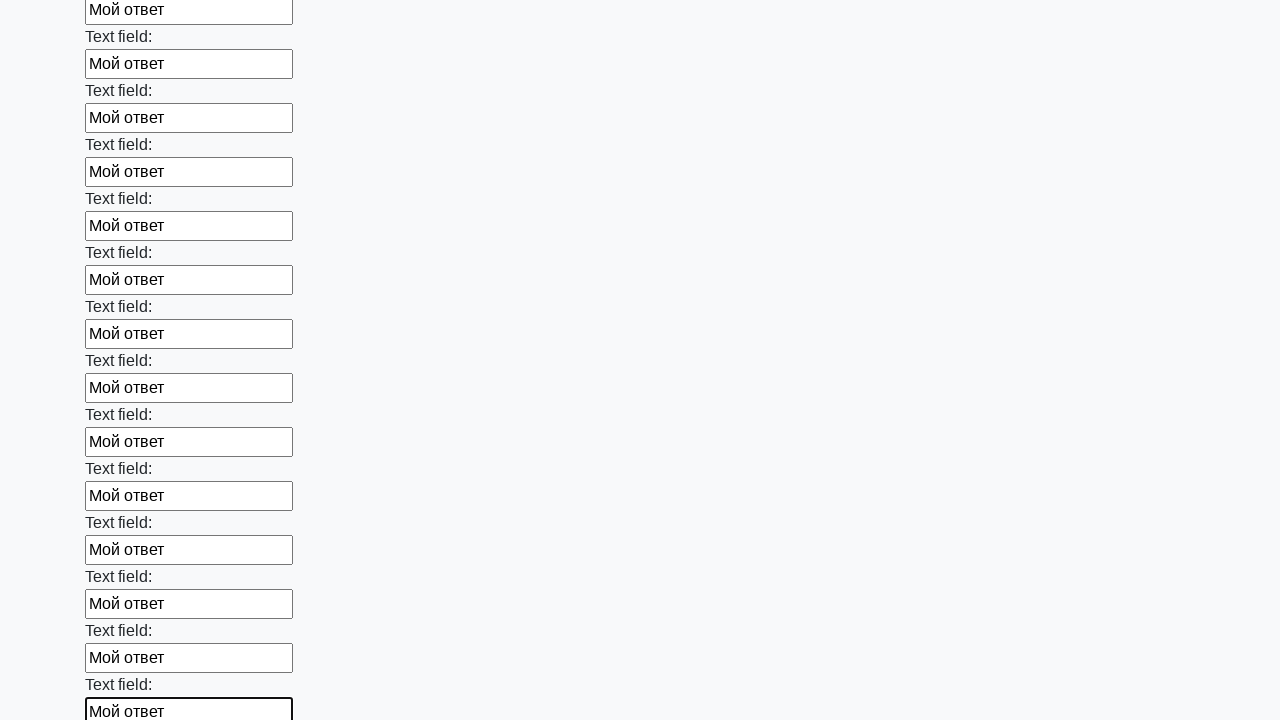

Filled an input field with 'Мой ответ' on input >> nth=52
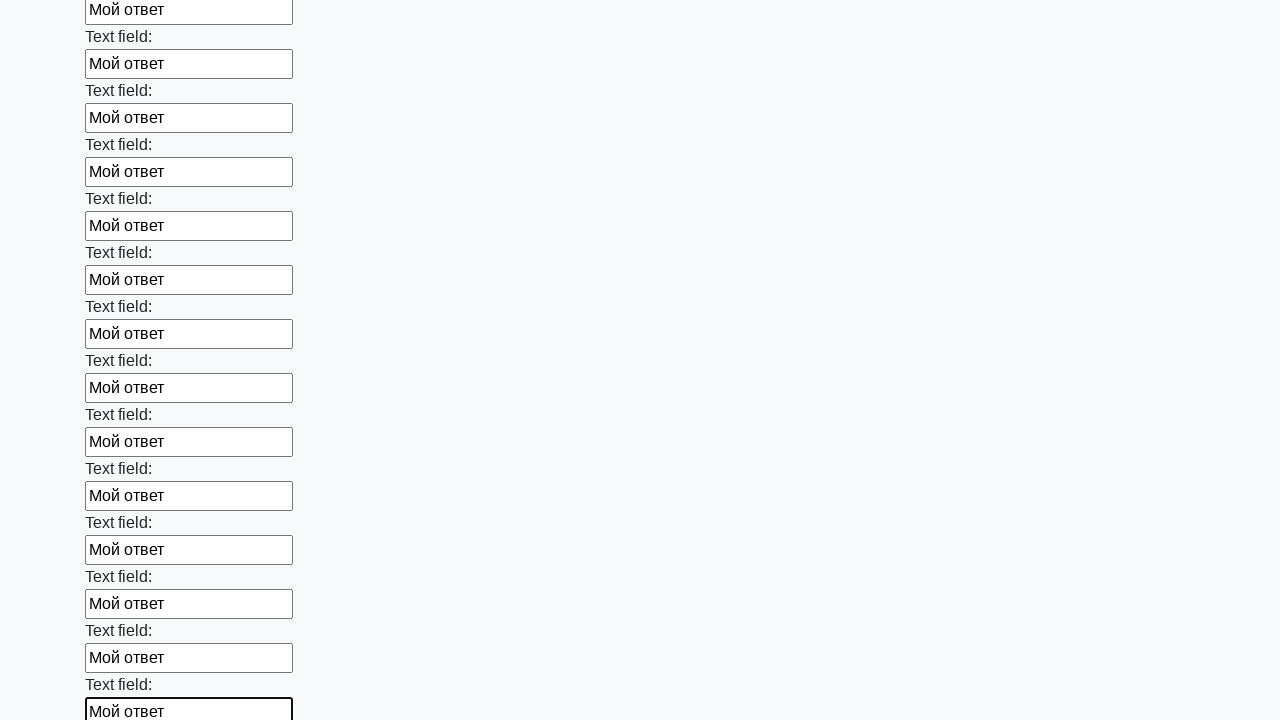

Filled an input field with 'Мой ответ' on input >> nth=53
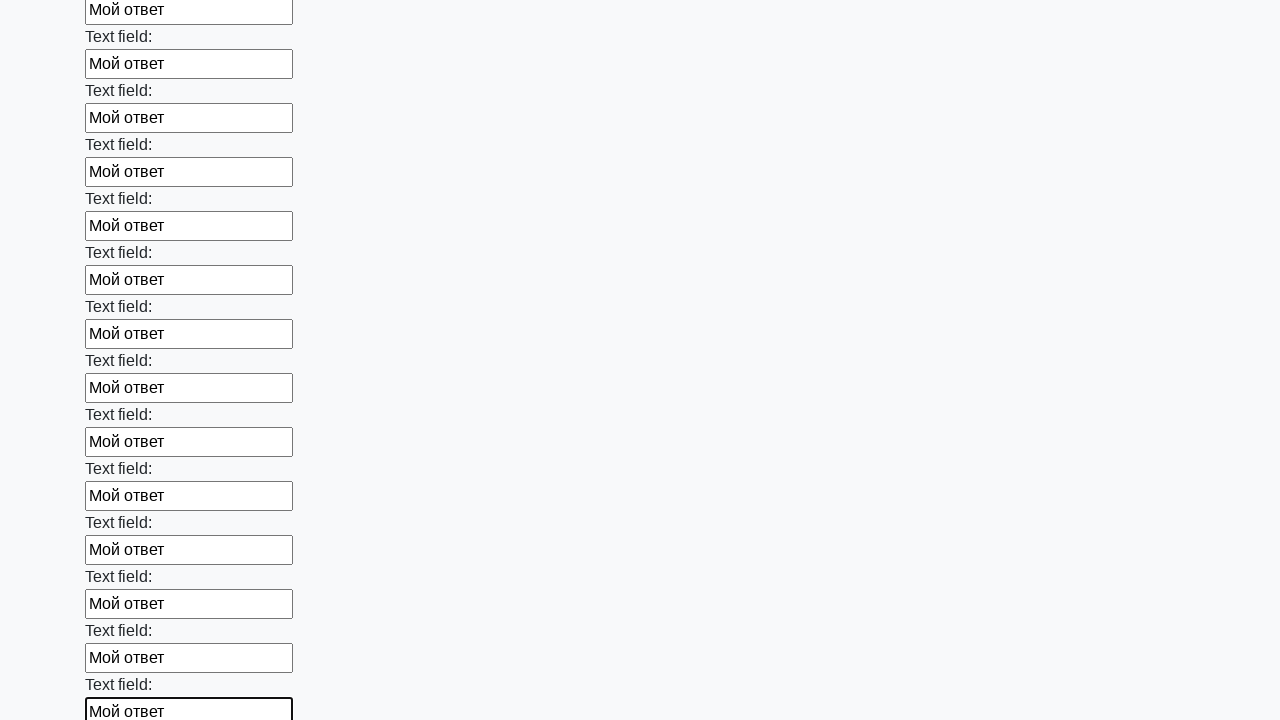

Filled an input field with 'Мой ответ' on input >> nth=54
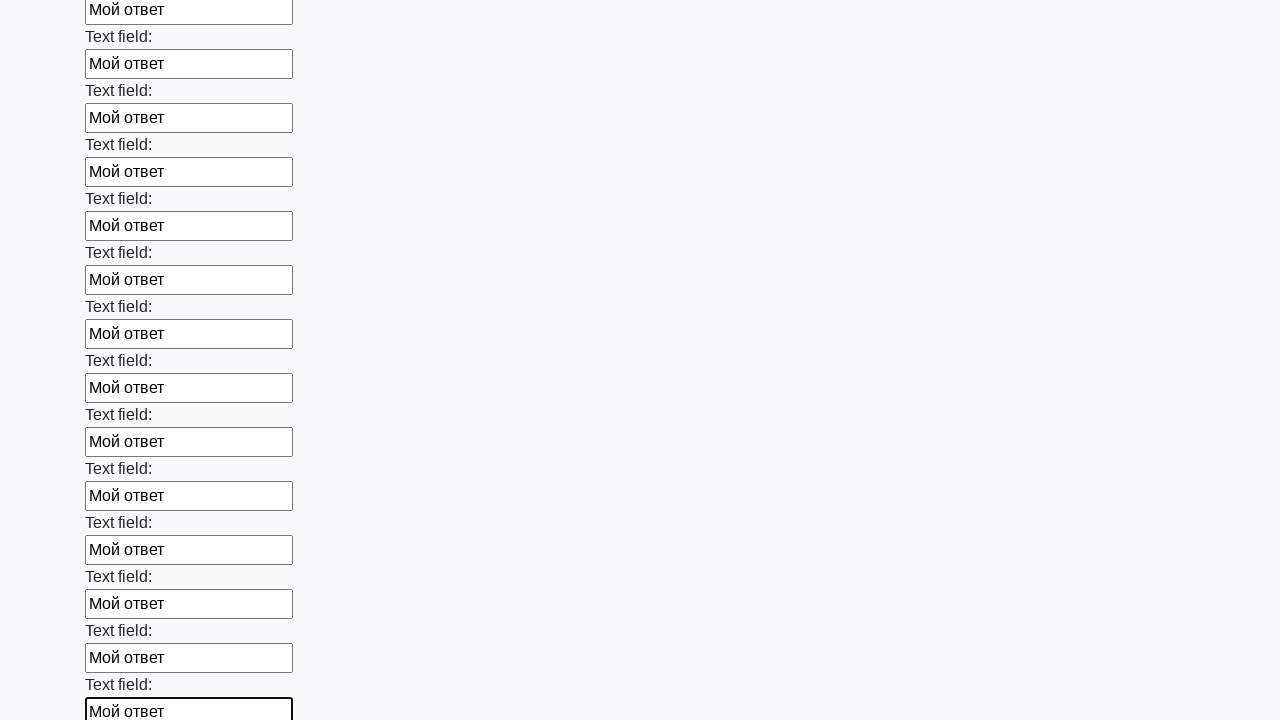

Filled an input field with 'Мой ответ' on input >> nth=55
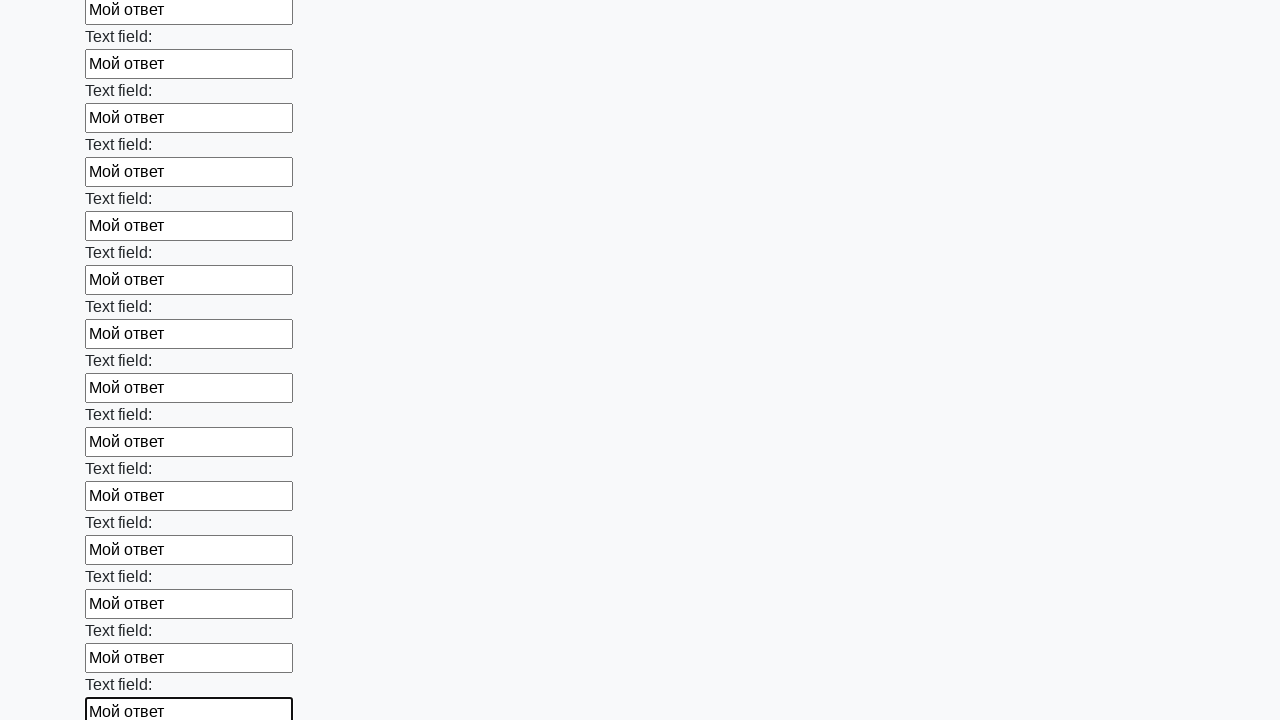

Filled an input field with 'Мой ответ' on input >> nth=56
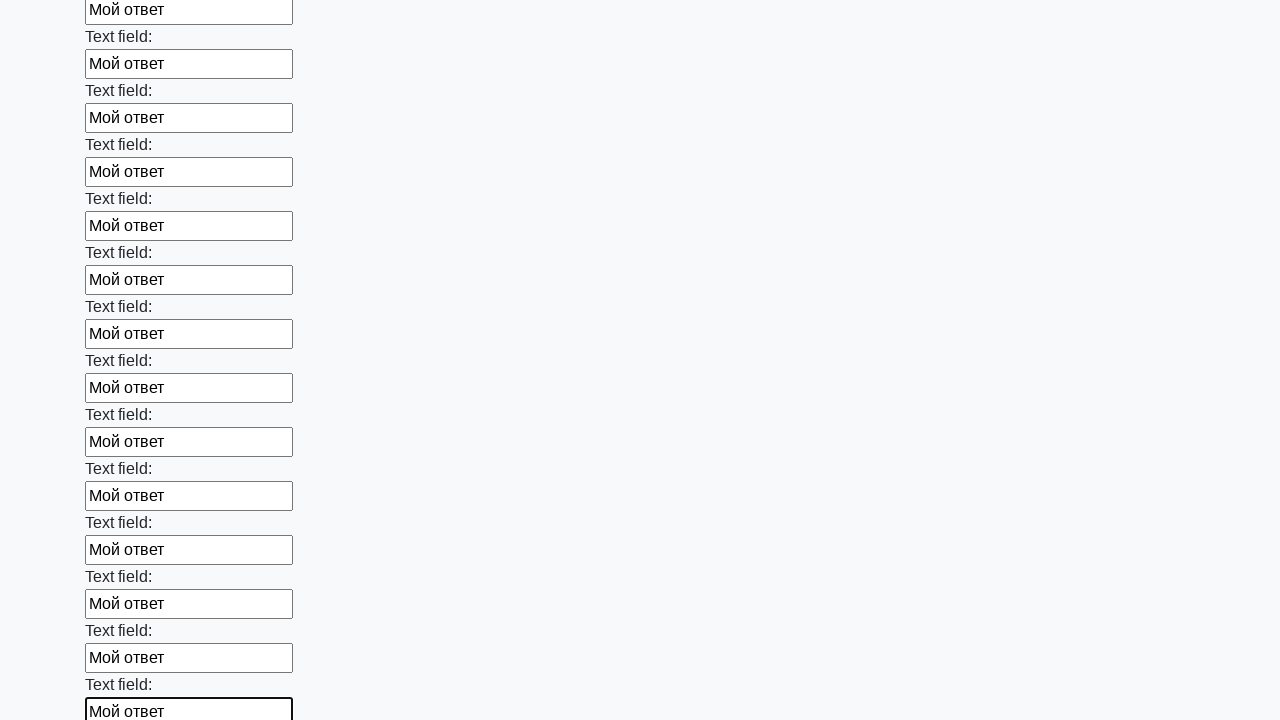

Filled an input field with 'Мой ответ' on input >> nth=57
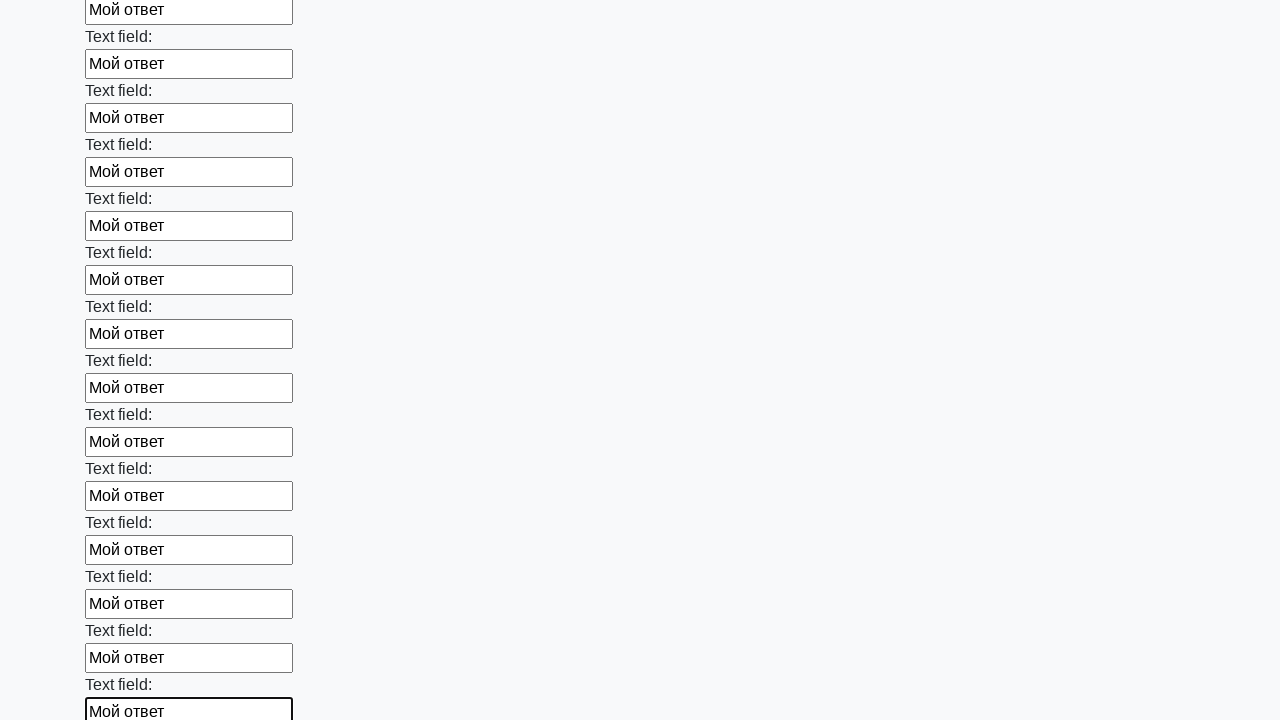

Filled an input field with 'Мой ответ' on input >> nth=58
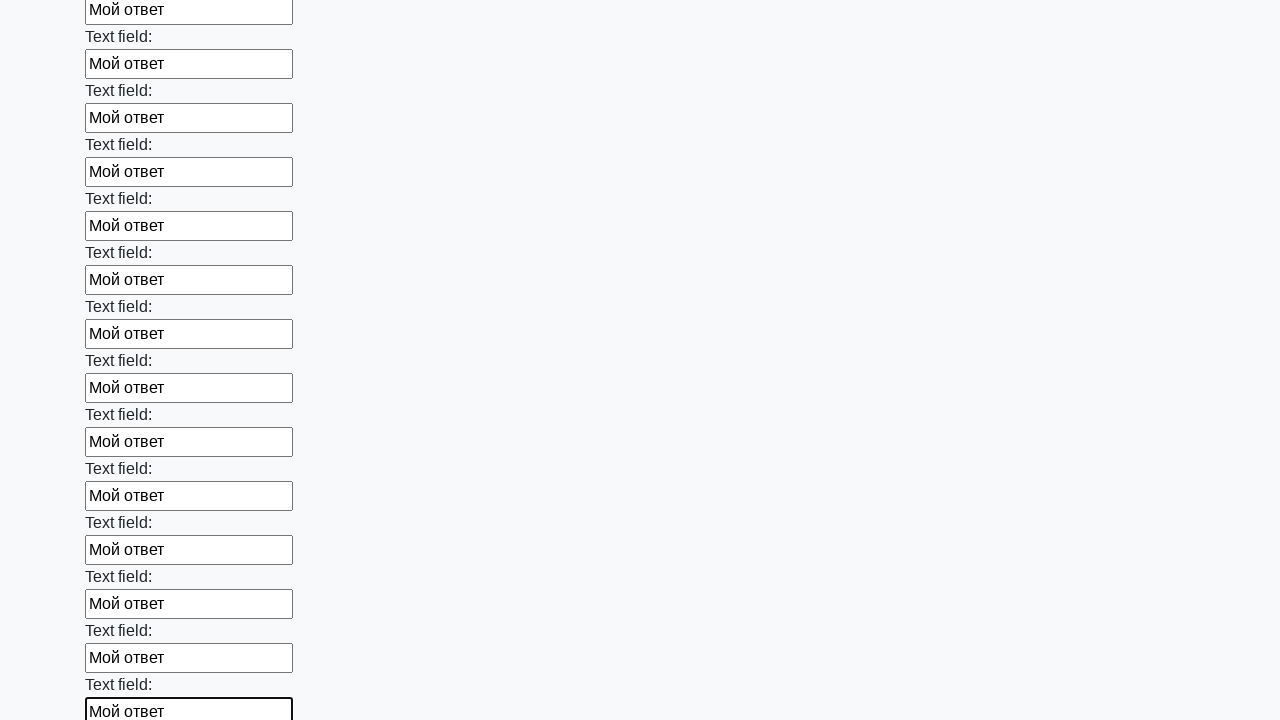

Filled an input field with 'Мой ответ' on input >> nth=59
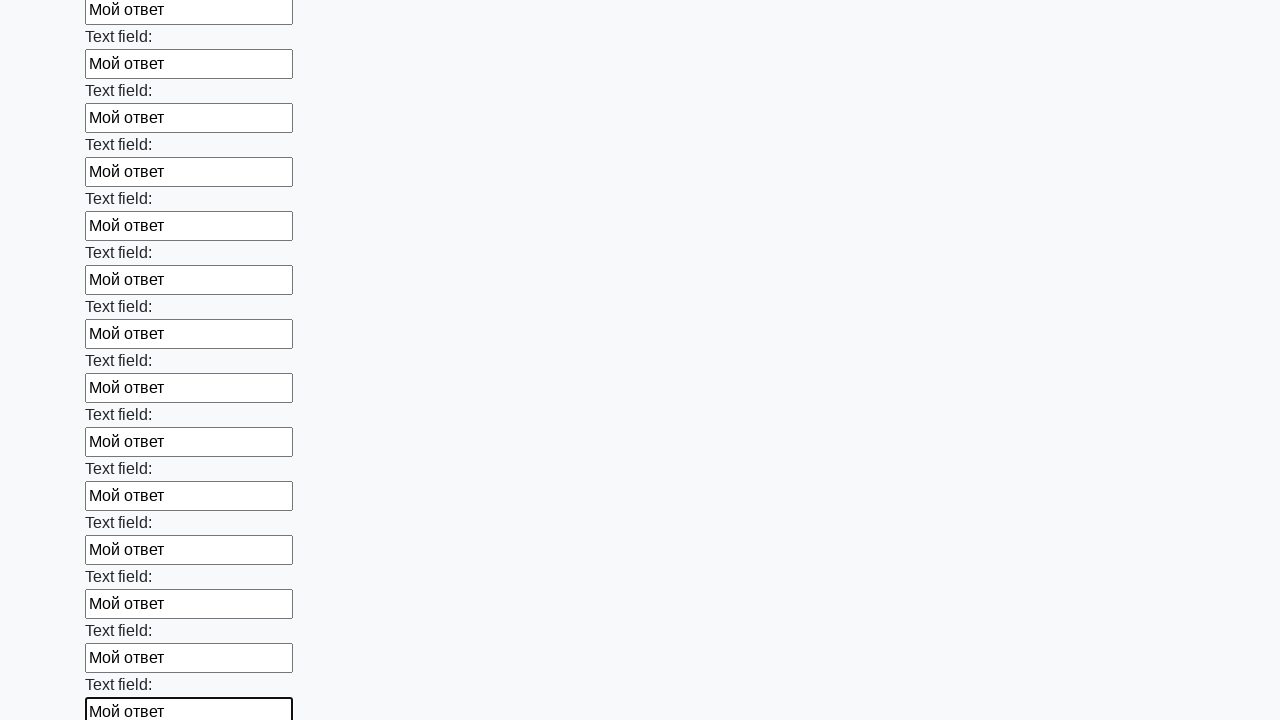

Filled an input field with 'Мой ответ' on input >> nth=60
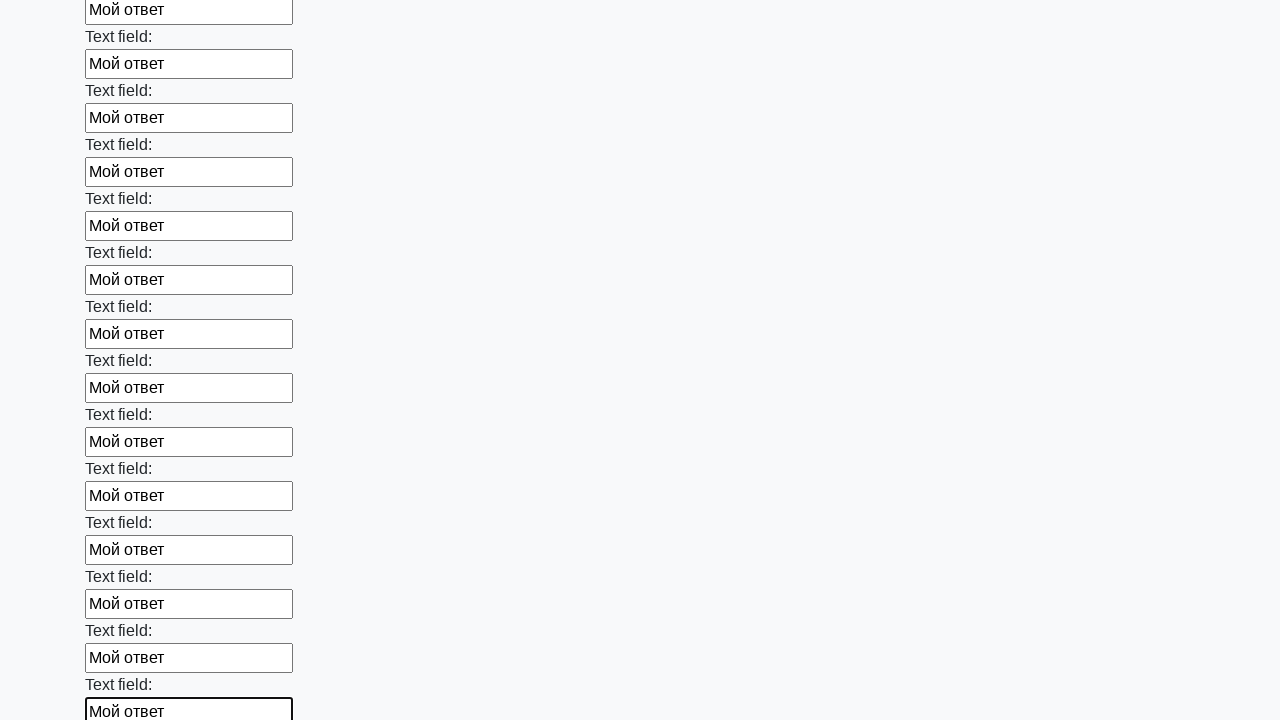

Filled an input field with 'Мой ответ' on input >> nth=61
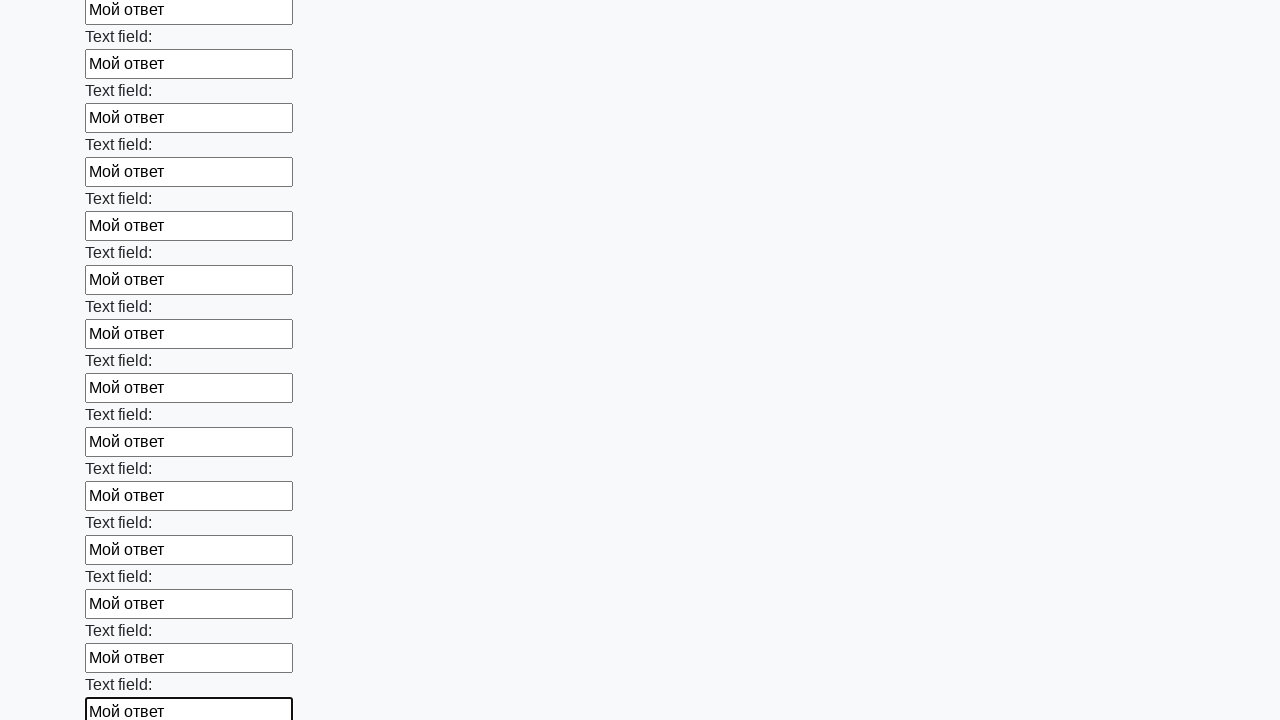

Filled an input field with 'Мой ответ' on input >> nth=62
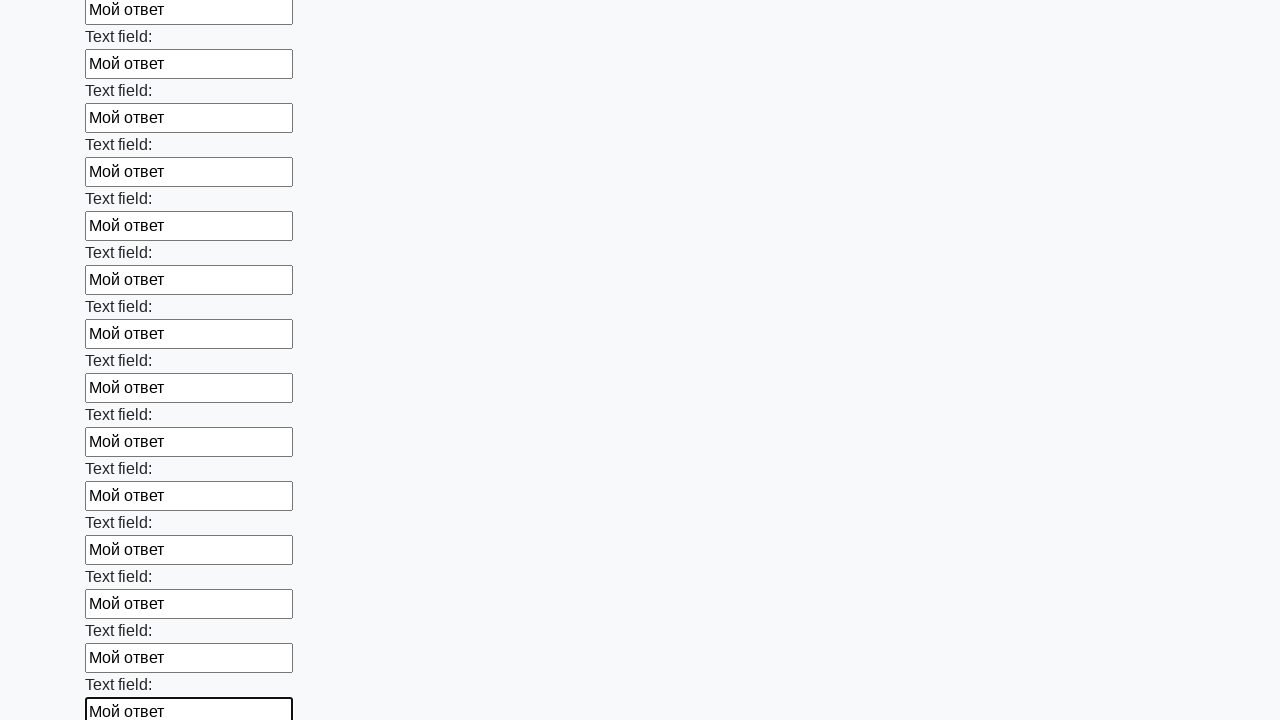

Filled an input field with 'Мой ответ' on input >> nth=63
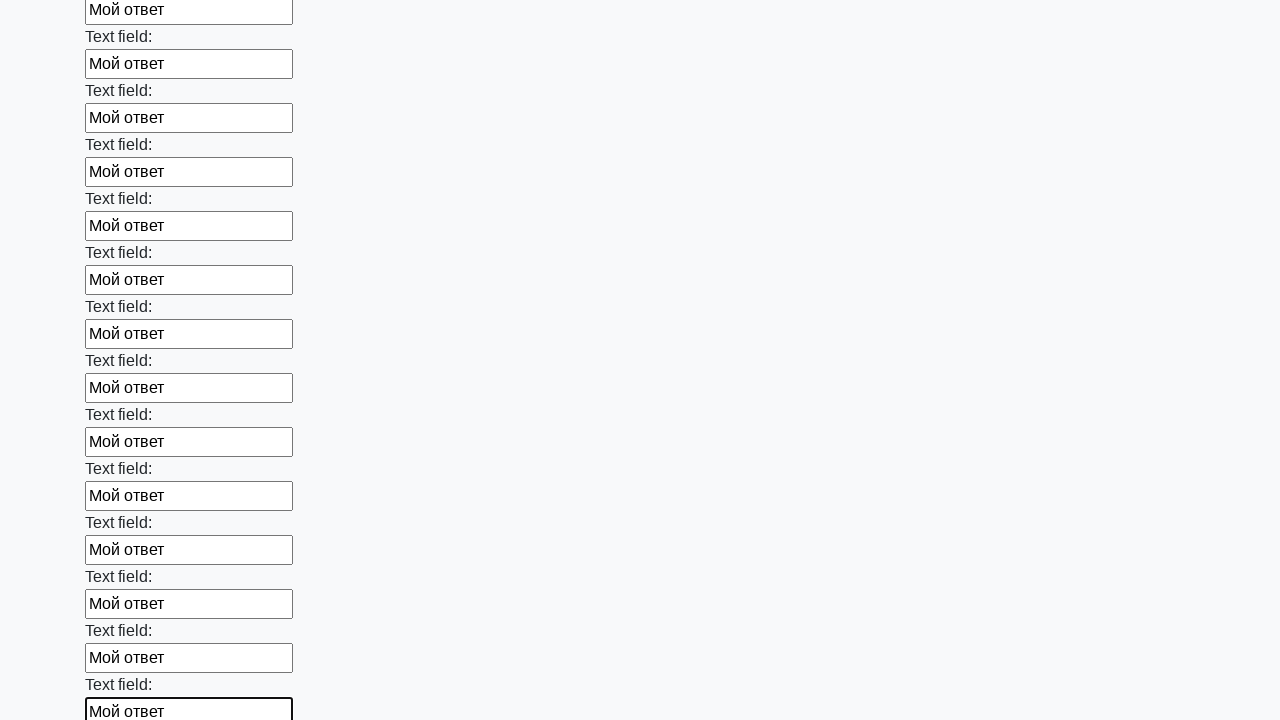

Filled an input field with 'Мой ответ' on input >> nth=64
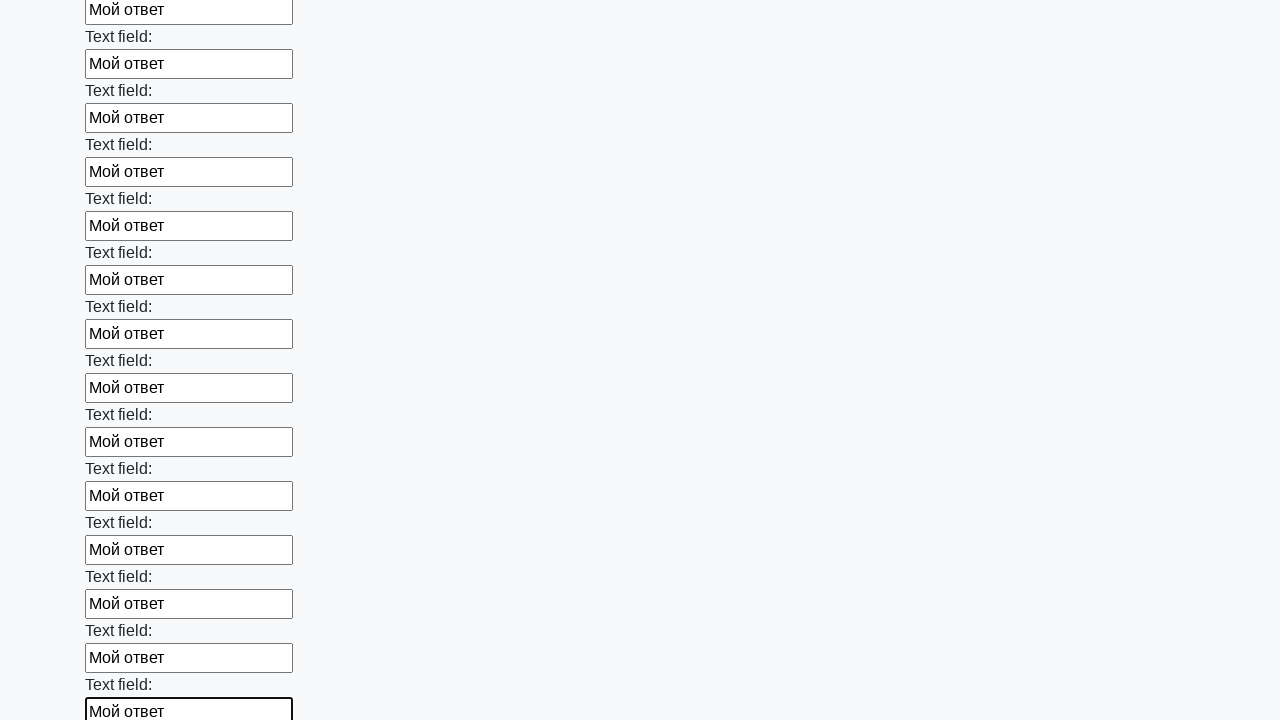

Filled an input field with 'Мой ответ' on input >> nth=65
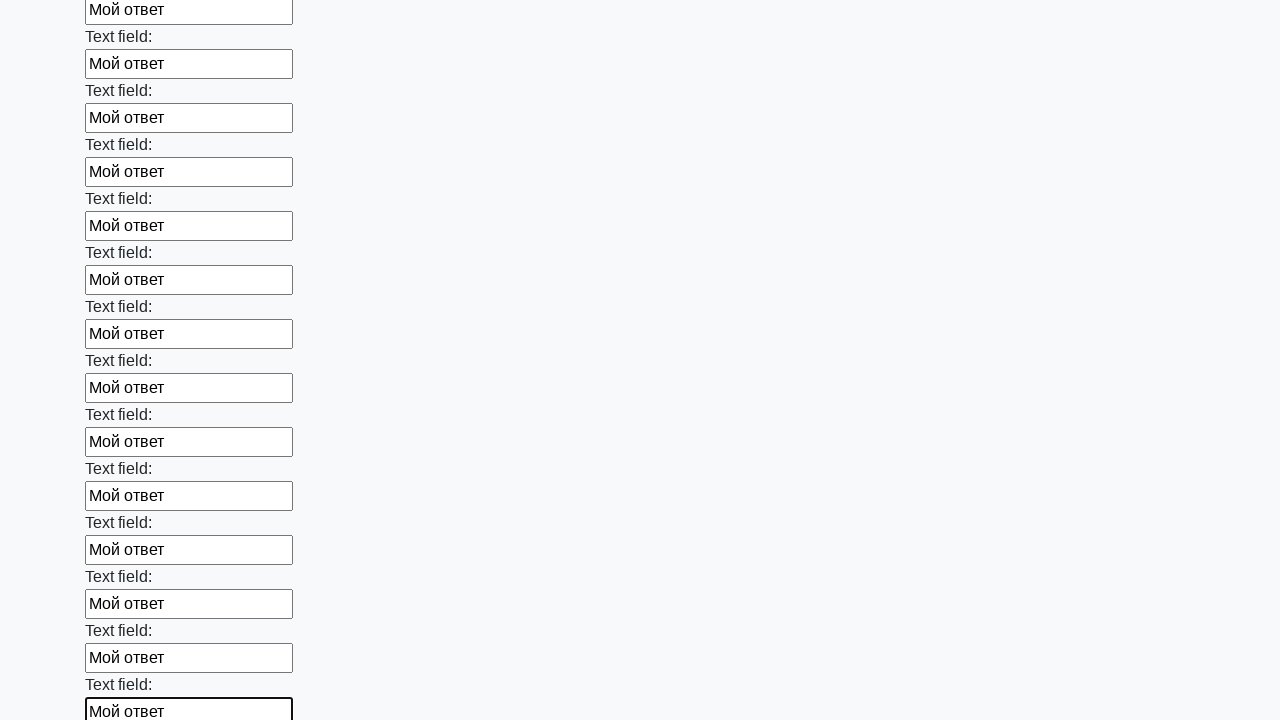

Filled an input field with 'Мой ответ' on input >> nth=66
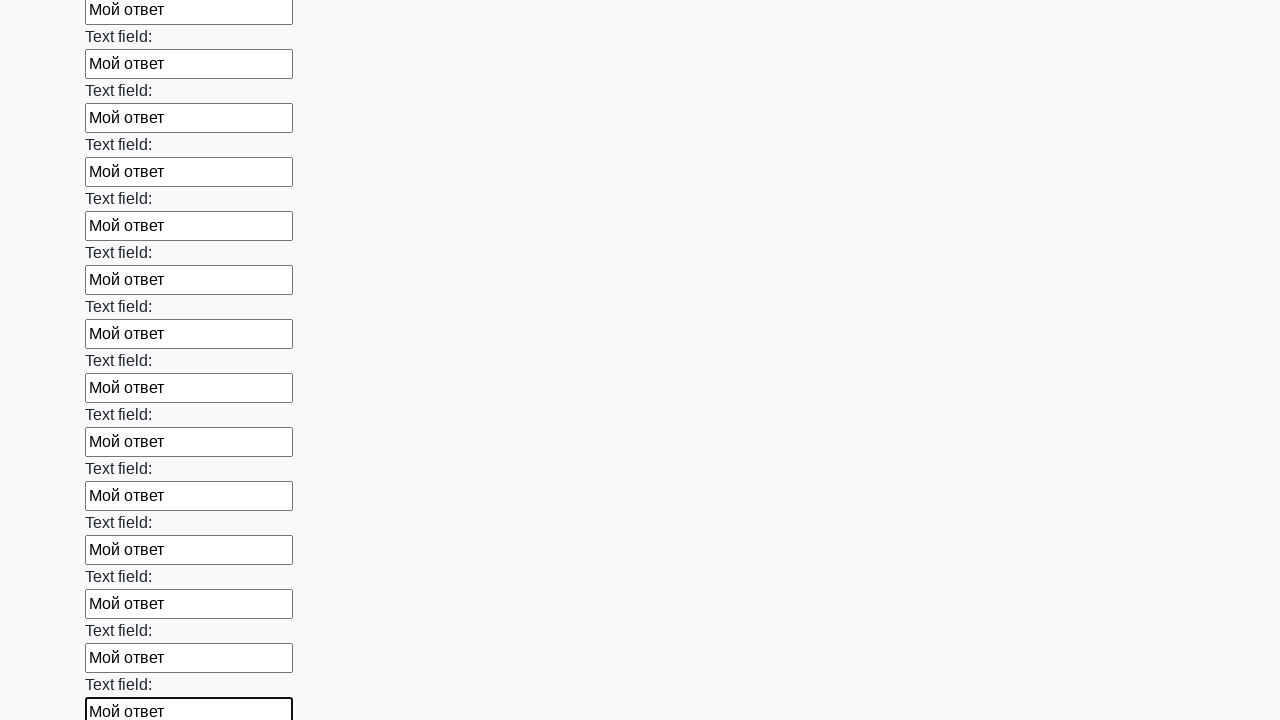

Filled an input field with 'Мой ответ' on input >> nth=67
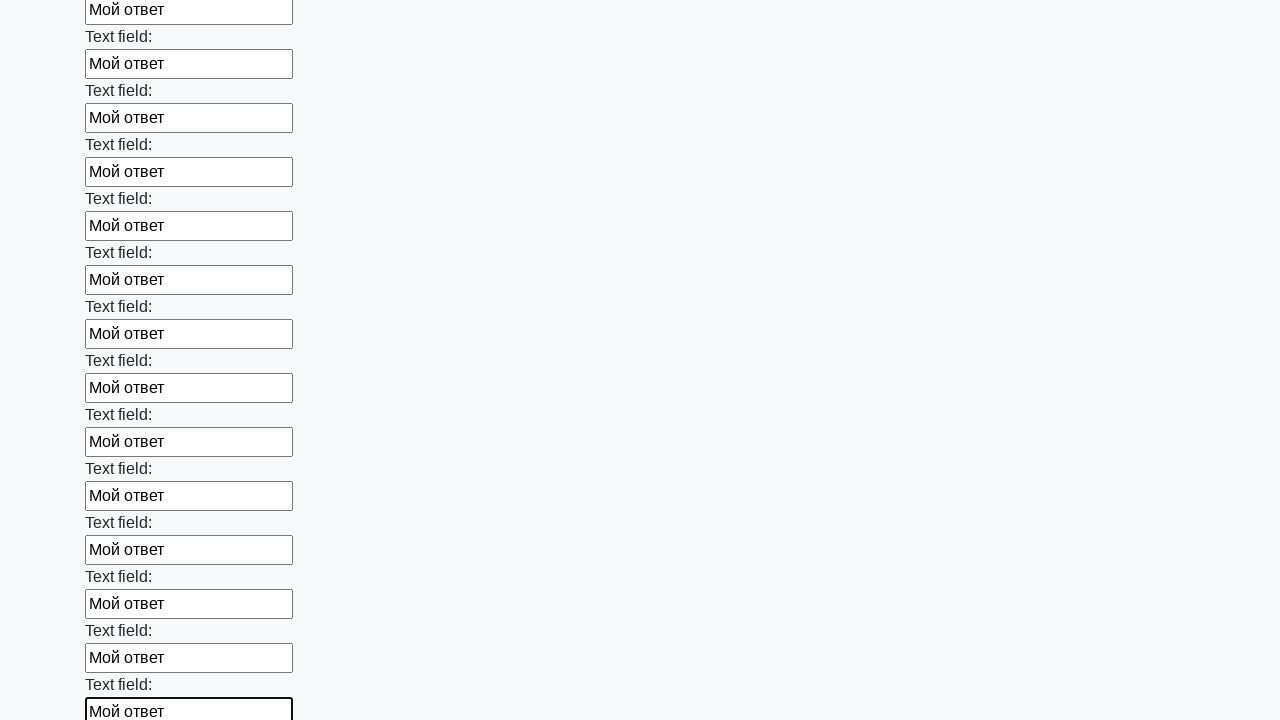

Filled an input field with 'Мой ответ' on input >> nth=68
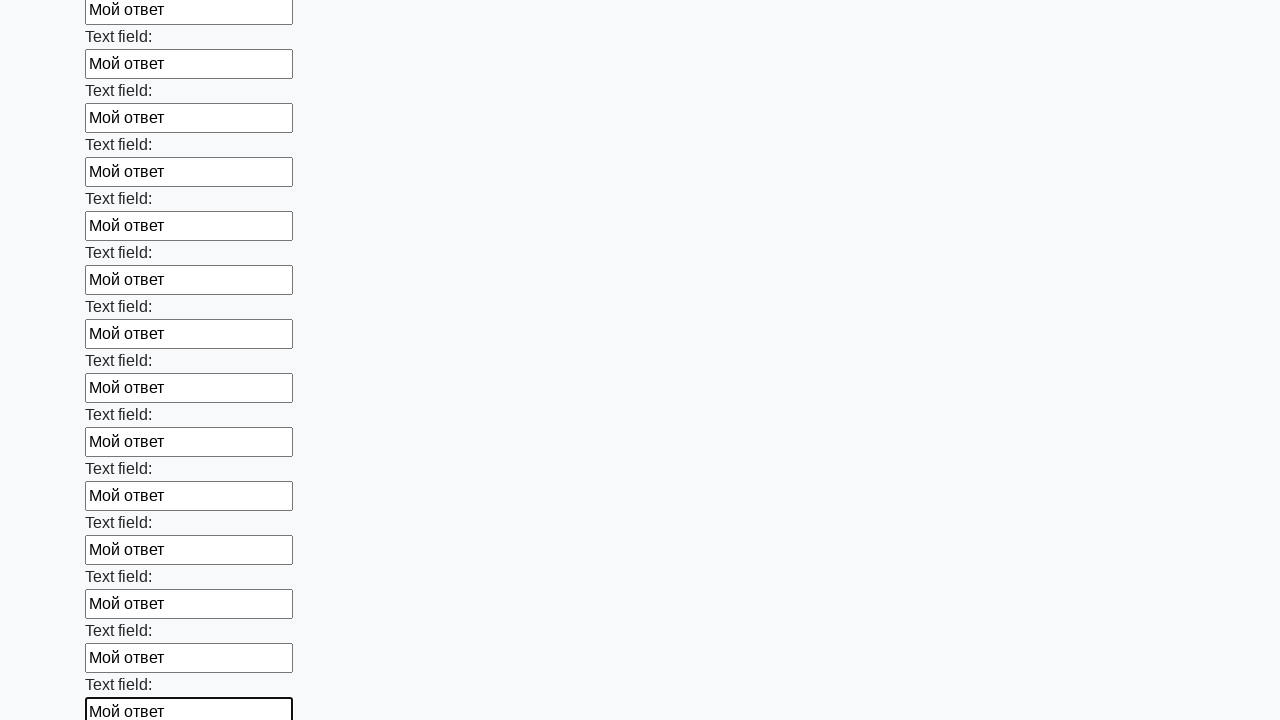

Filled an input field with 'Мой ответ' on input >> nth=69
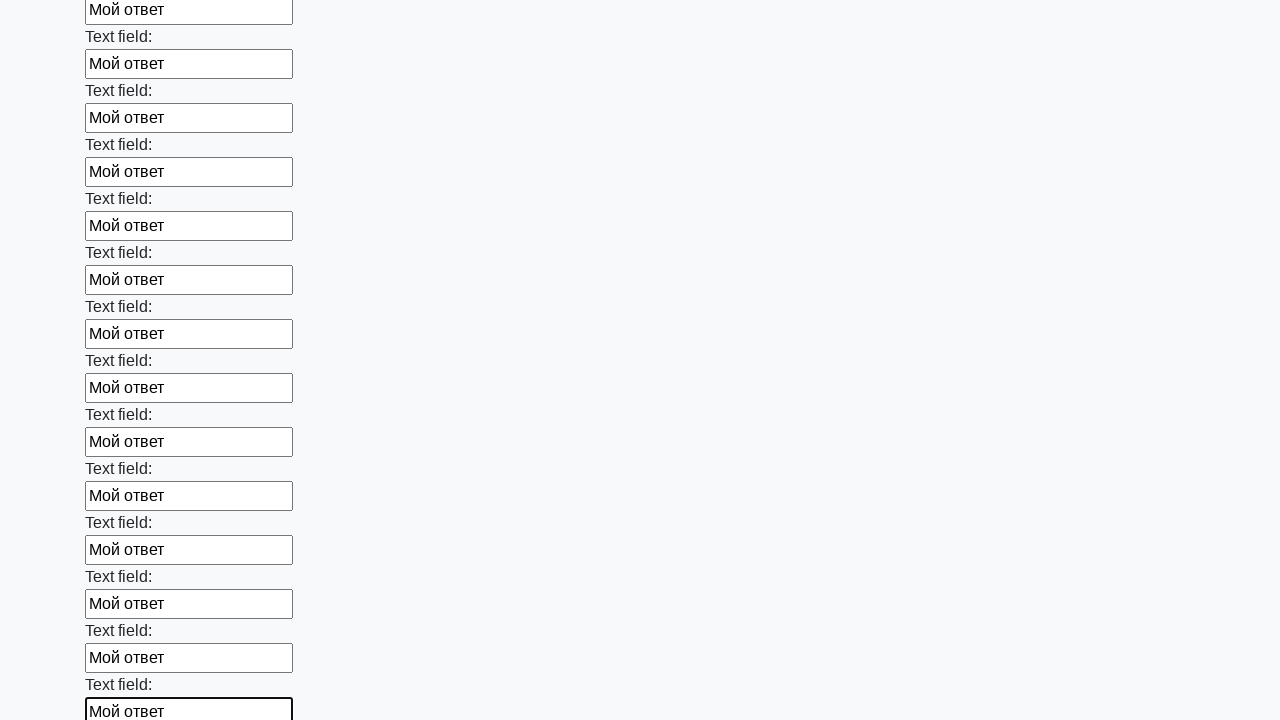

Filled an input field with 'Мой ответ' on input >> nth=70
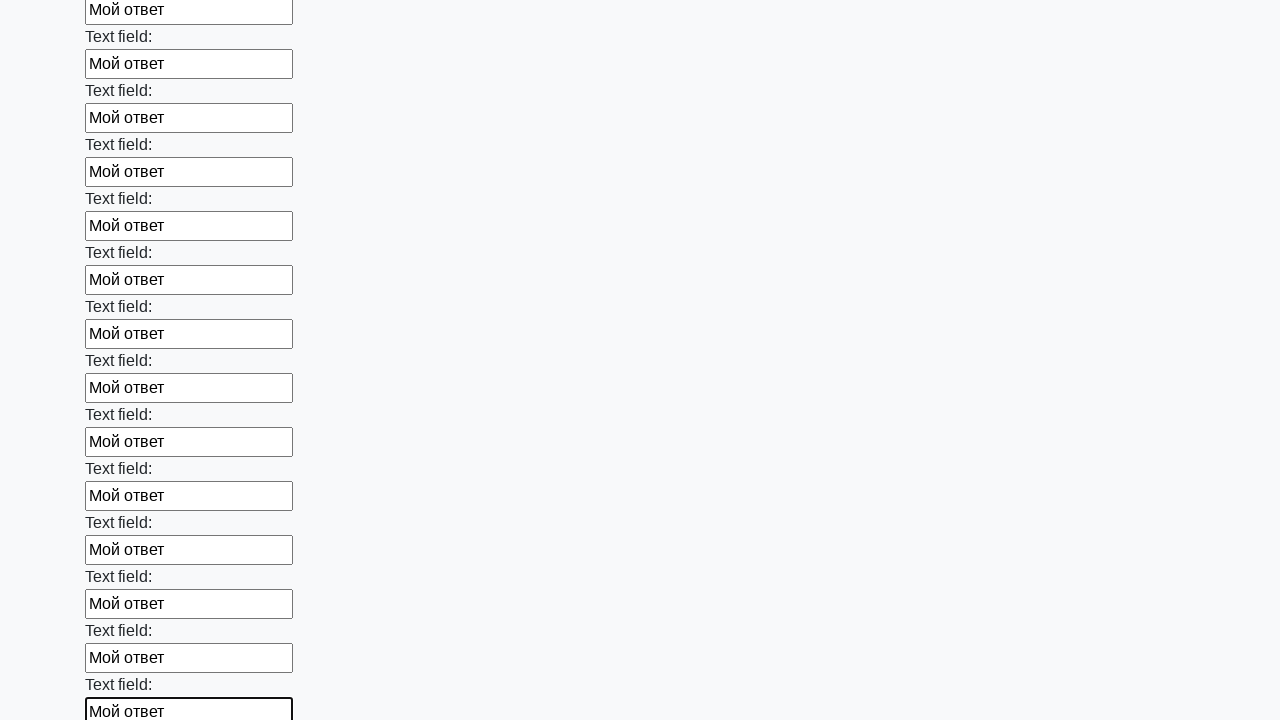

Filled an input field with 'Мой ответ' on input >> nth=71
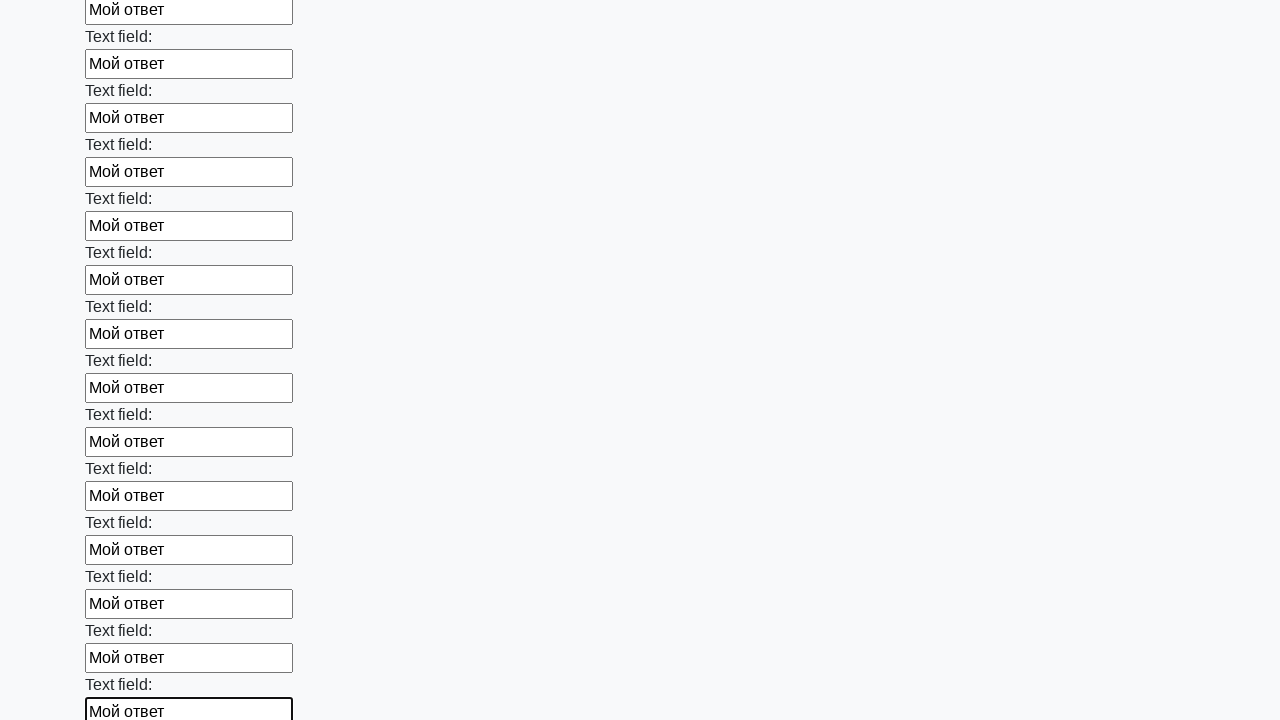

Filled an input field with 'Мой ответ' on input >> nth=72
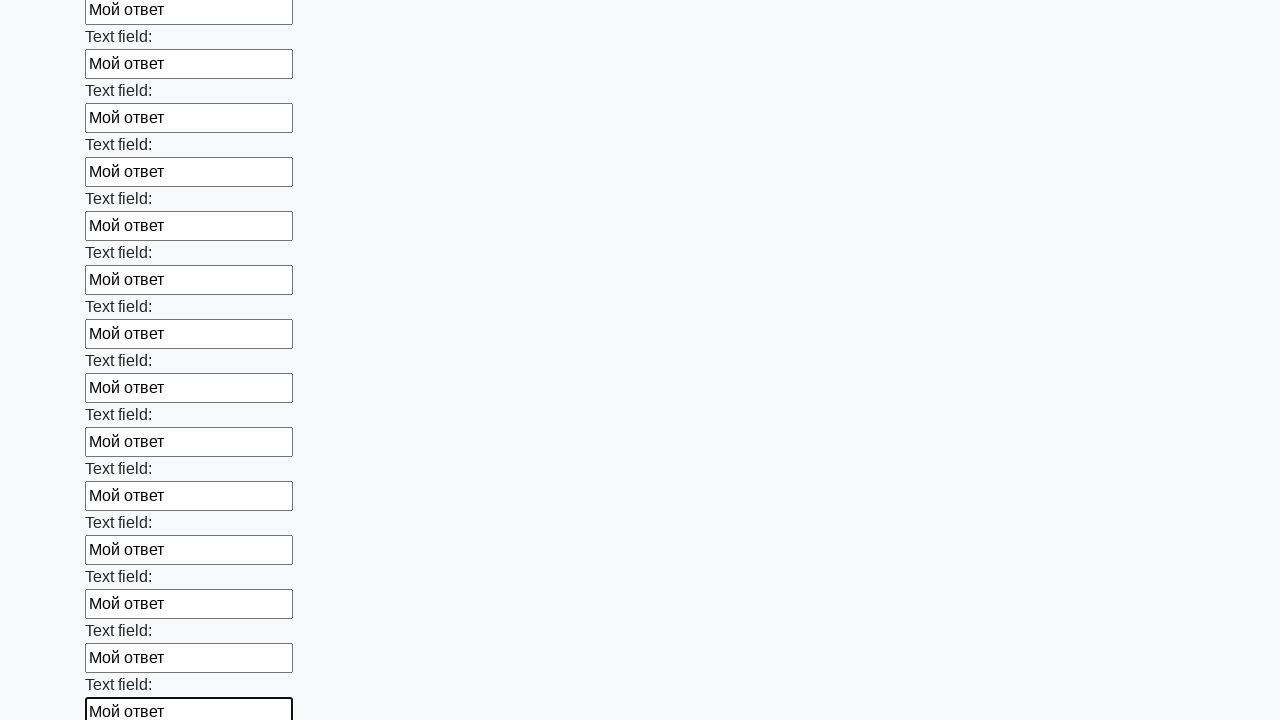

Filled an input field with 'Мой ответ' on input >> nth=73
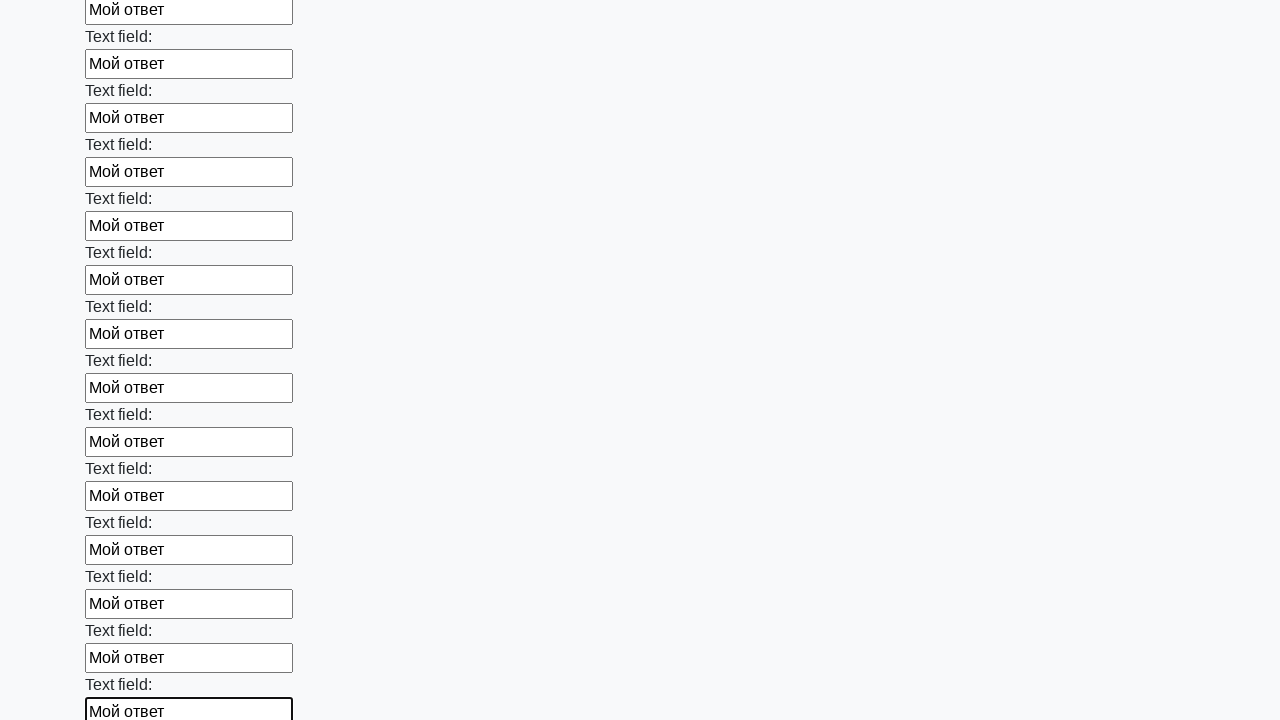

Filled an input field with 'Мой ответ' on input >> nth=74
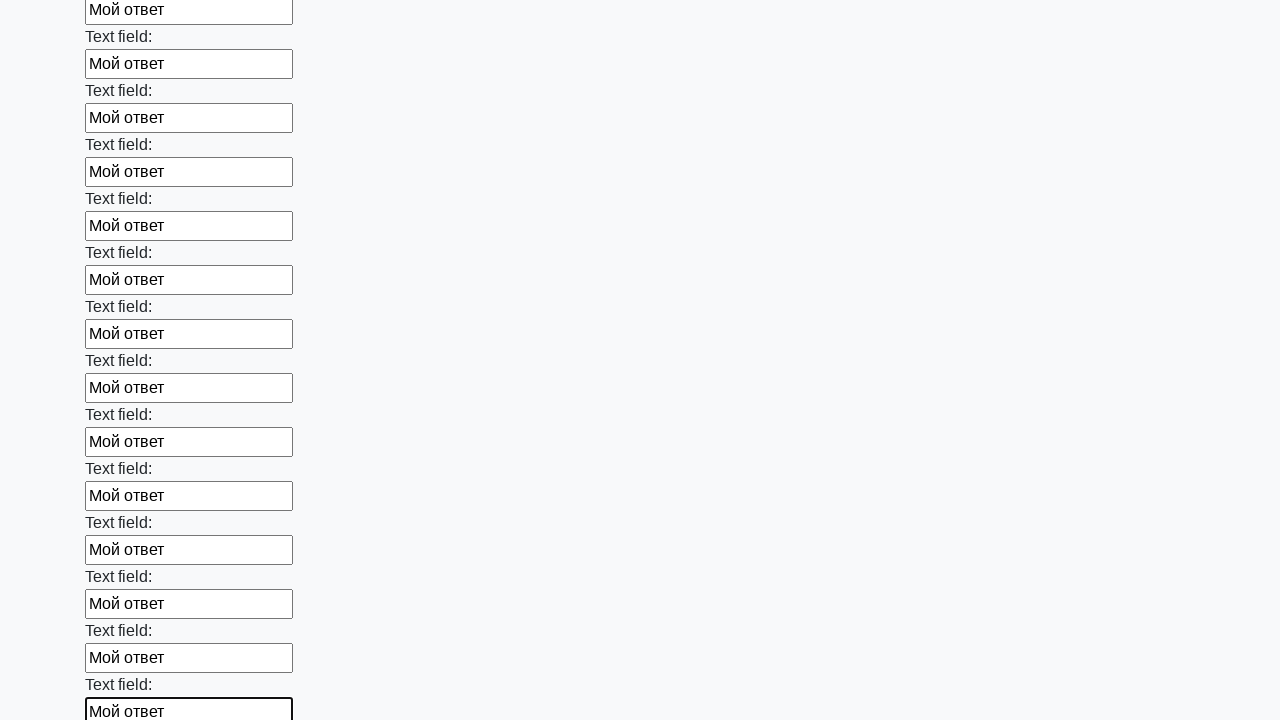

Filled an input field with 'Мой ответ' on input >> nth=75
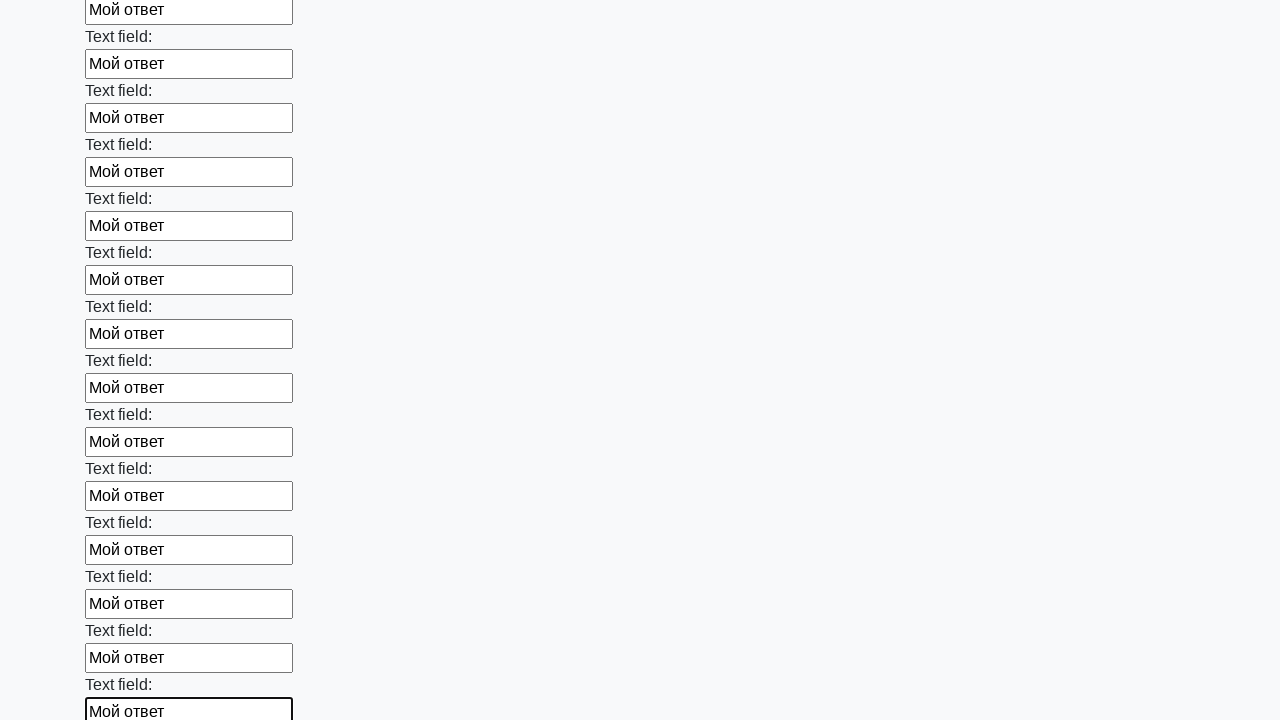

Filled an input field with 'Мой ответ' on input >> nth=76
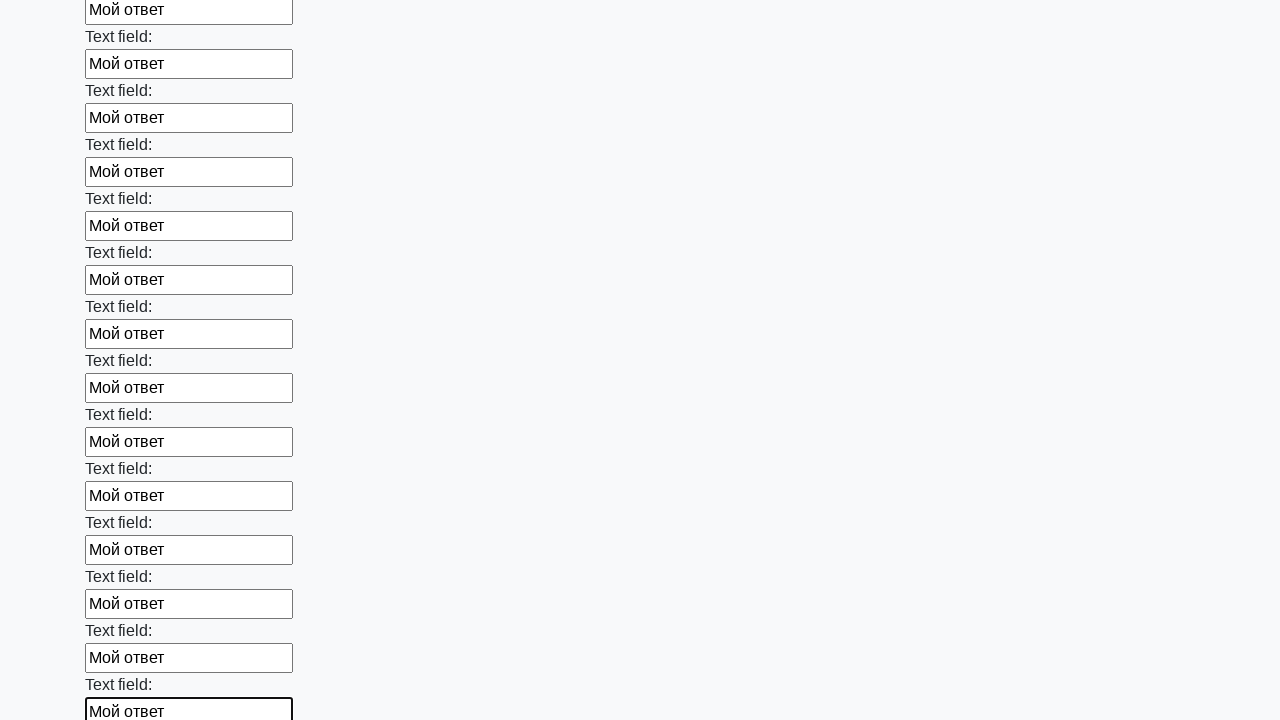

Filled an input field with 'Мой ответ' on input >> nth=77
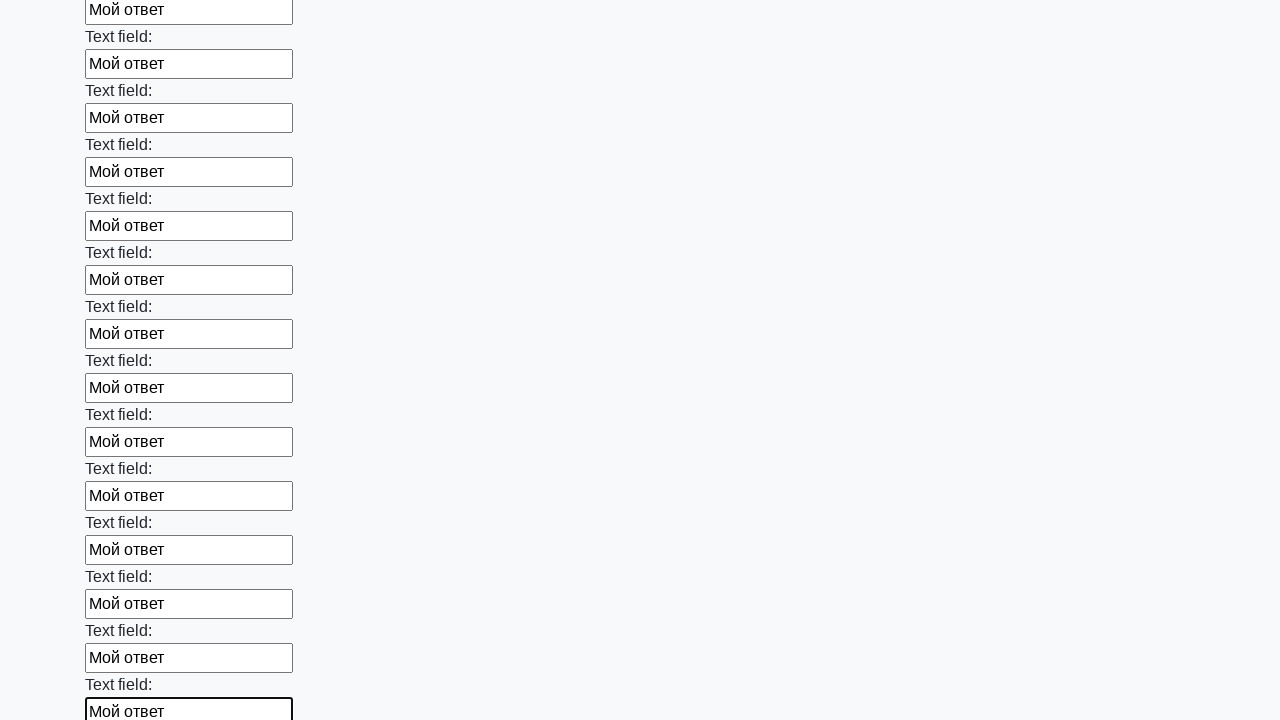

Filled an input field with 'Мой ответ' on input >> nth=78
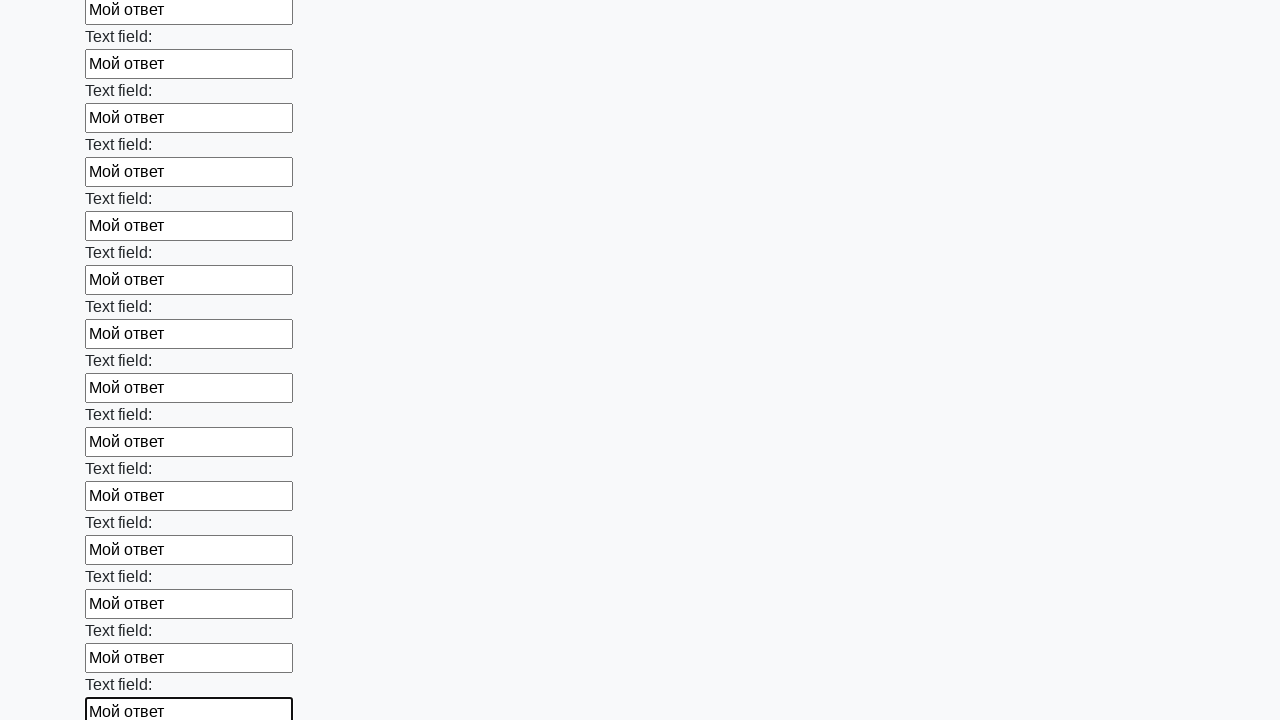

Filled an input field with 'Мой ответ' on input >> nth=79
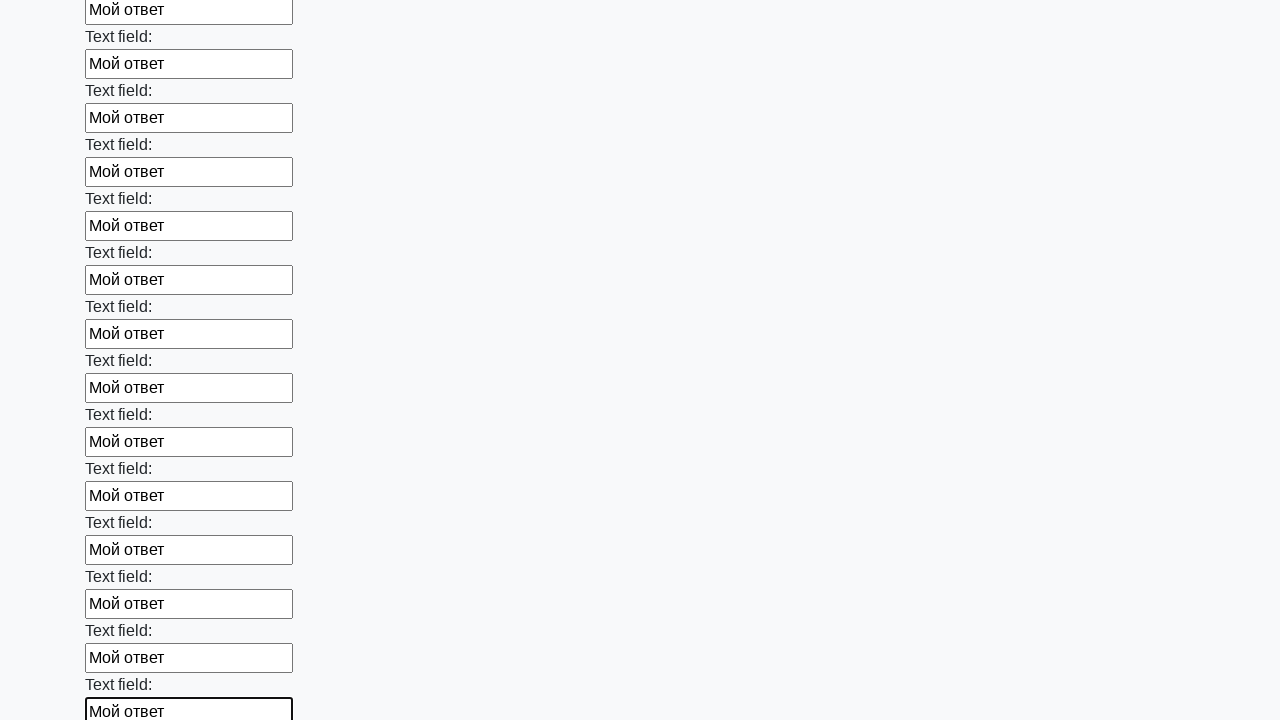

Filled an input field with 'Мой ответ' on input >> nth=80
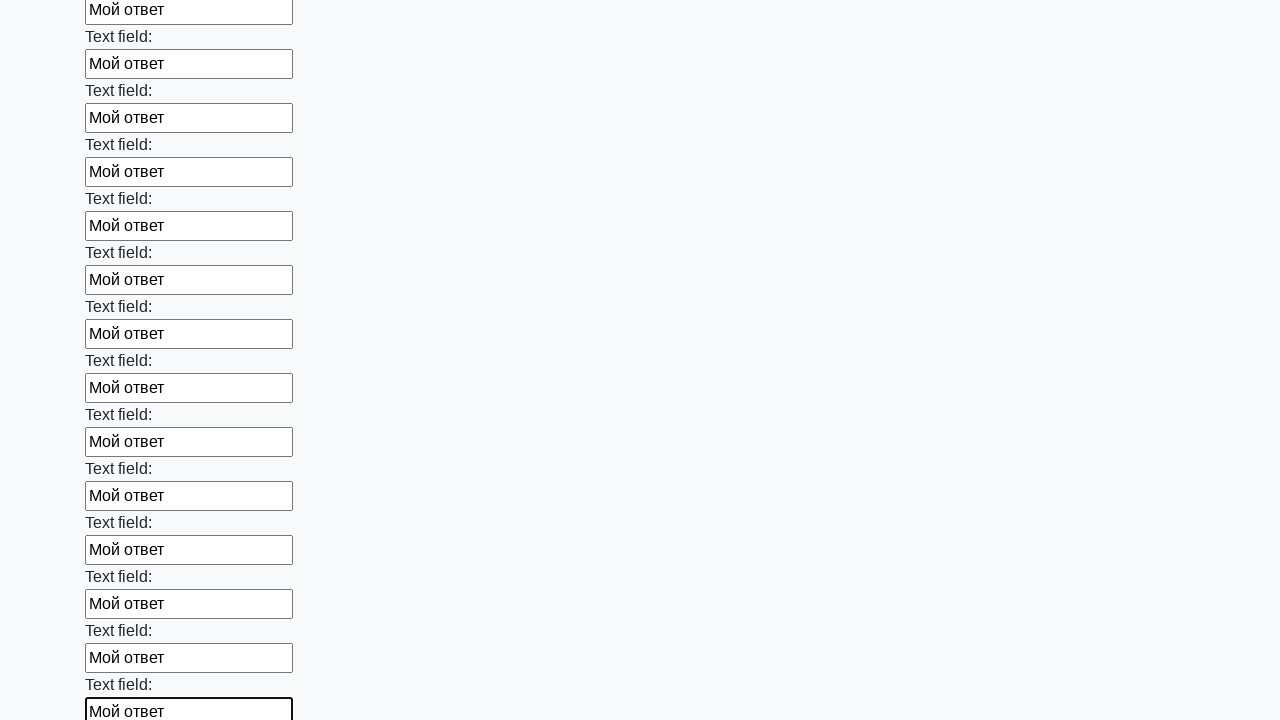

Filled an input field with 'Мой ответ' on input >> nth=81
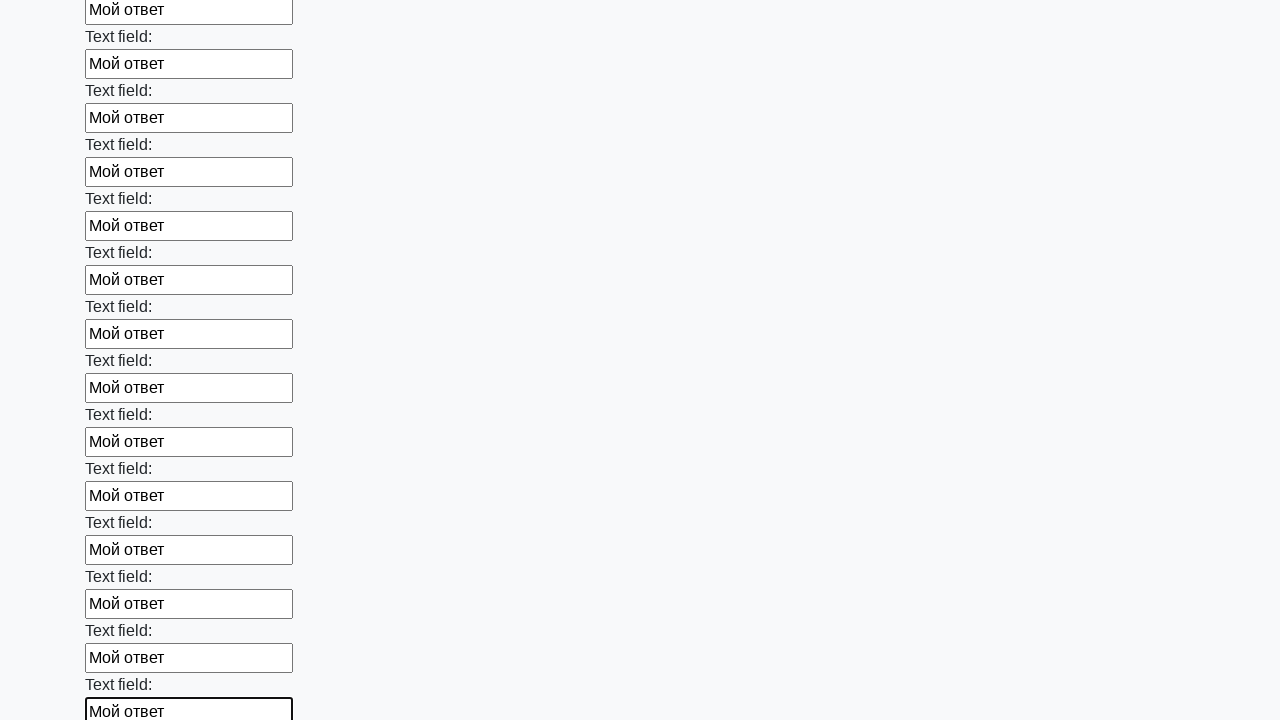

Filled an input field with 'Мой ответ' on input >> nth=82
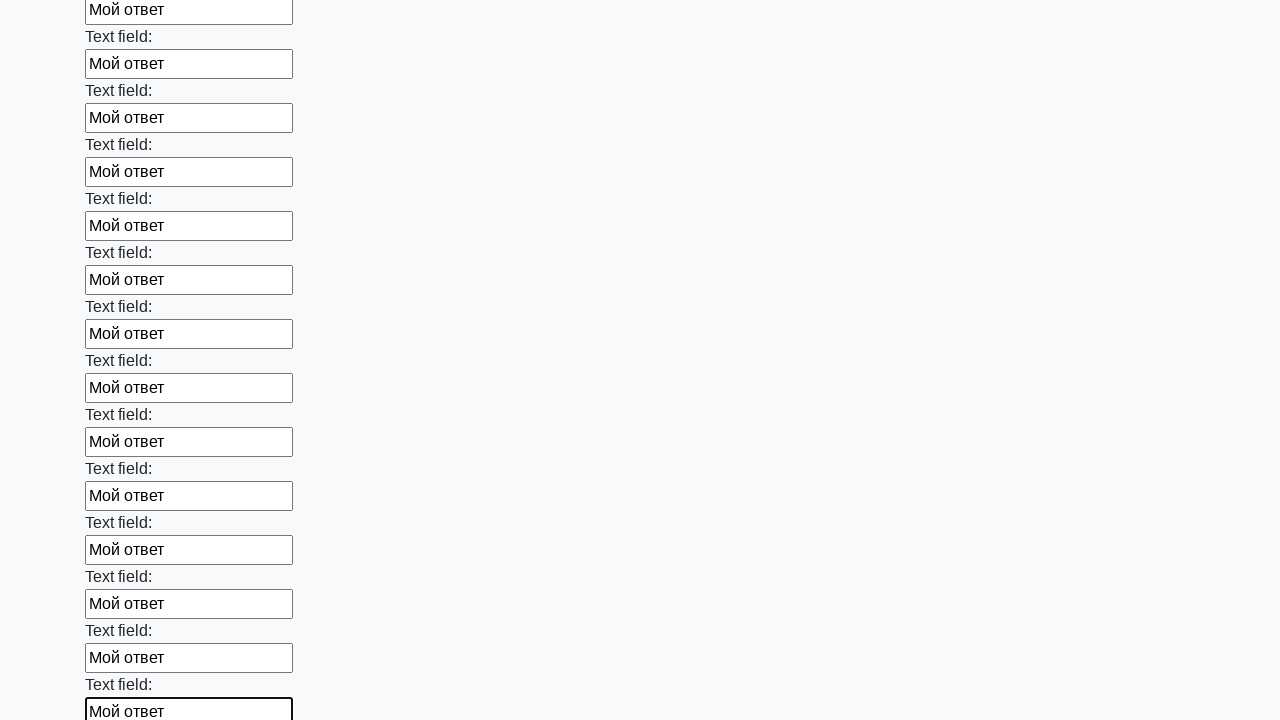

Filled an input field with 'Мой ответ' on input >> nth=83
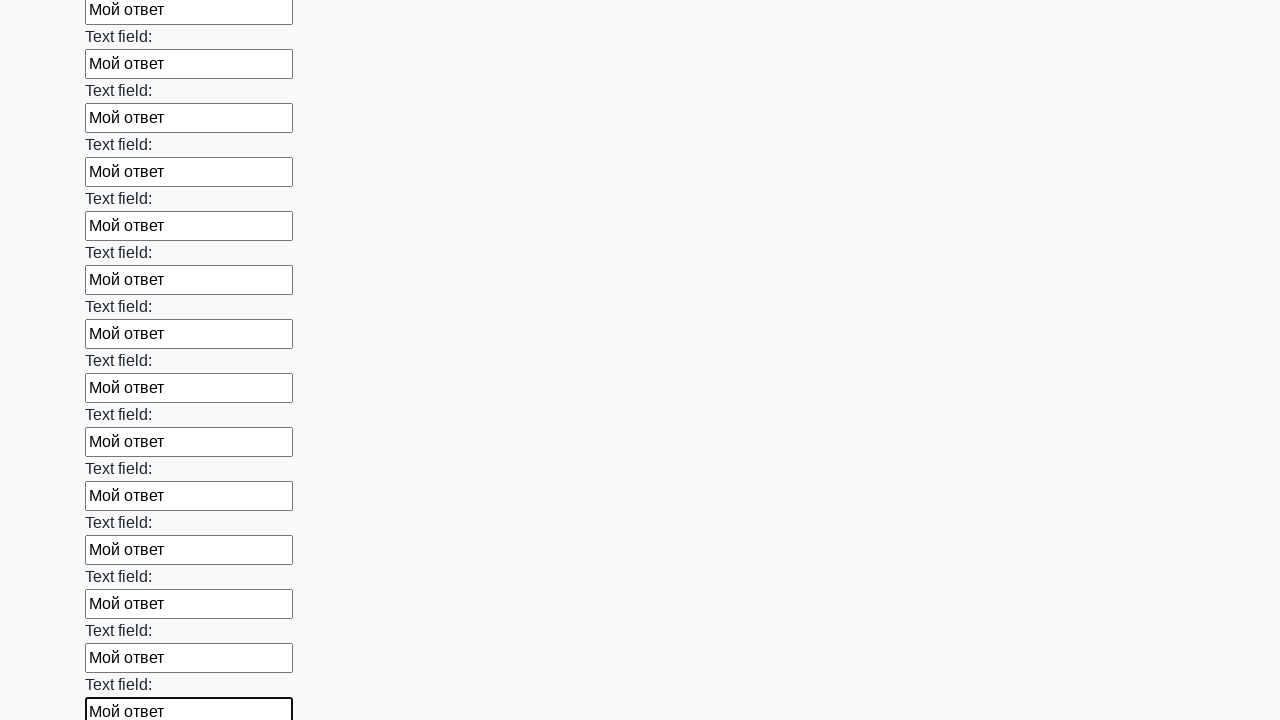

Filled an input field with 'Мой ответ' on input >> nth=84
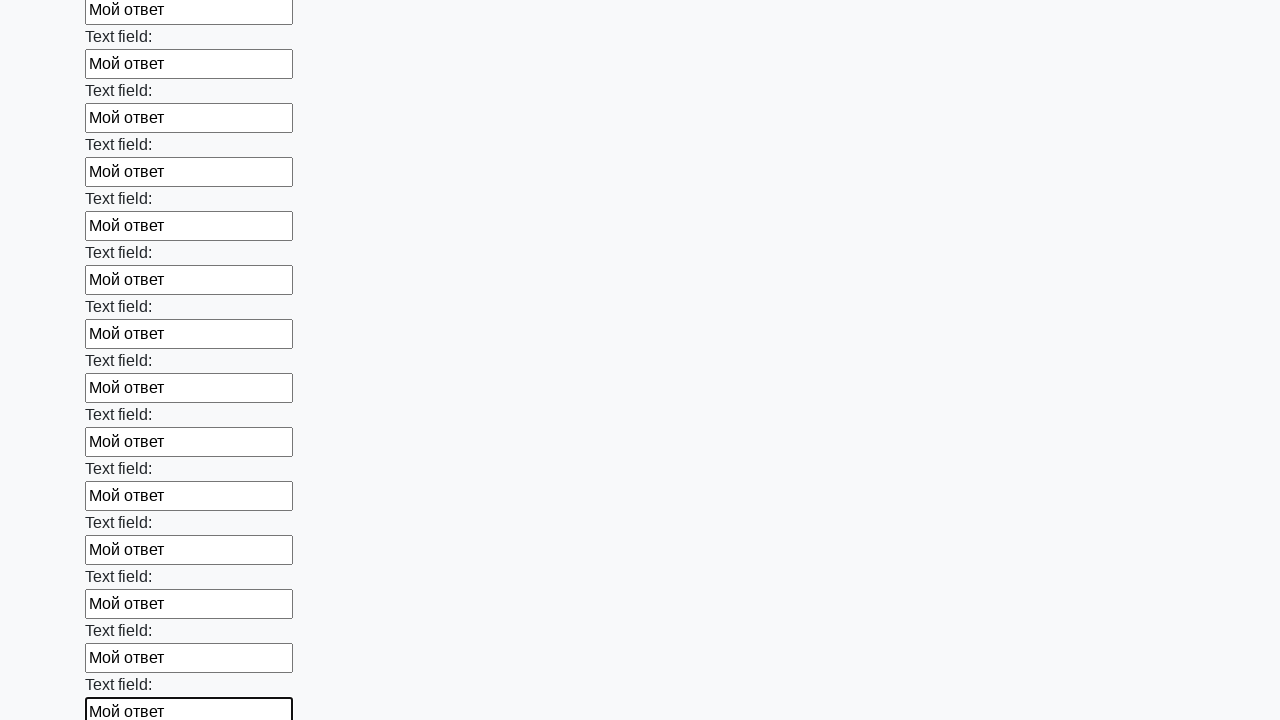

Filled an input field with 'Мой ответ' on input >> nth=85
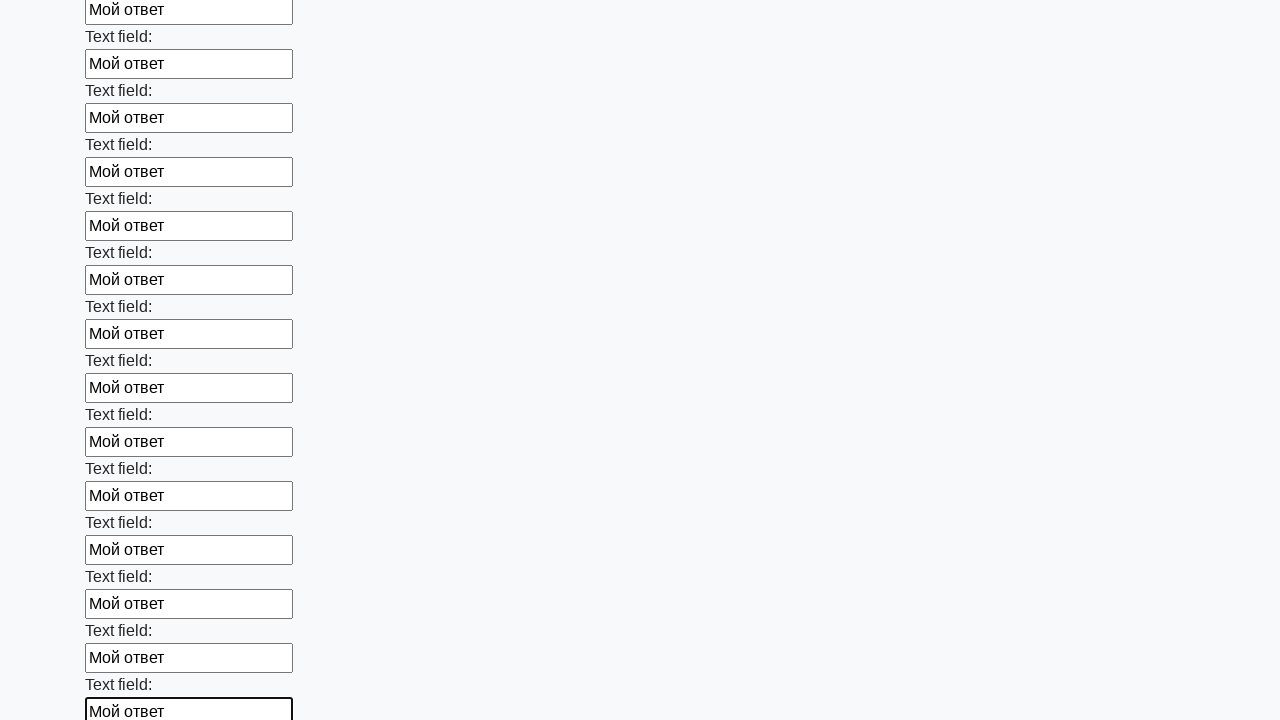

Filled an input field with 'Мой ответ' on input >> nth=86
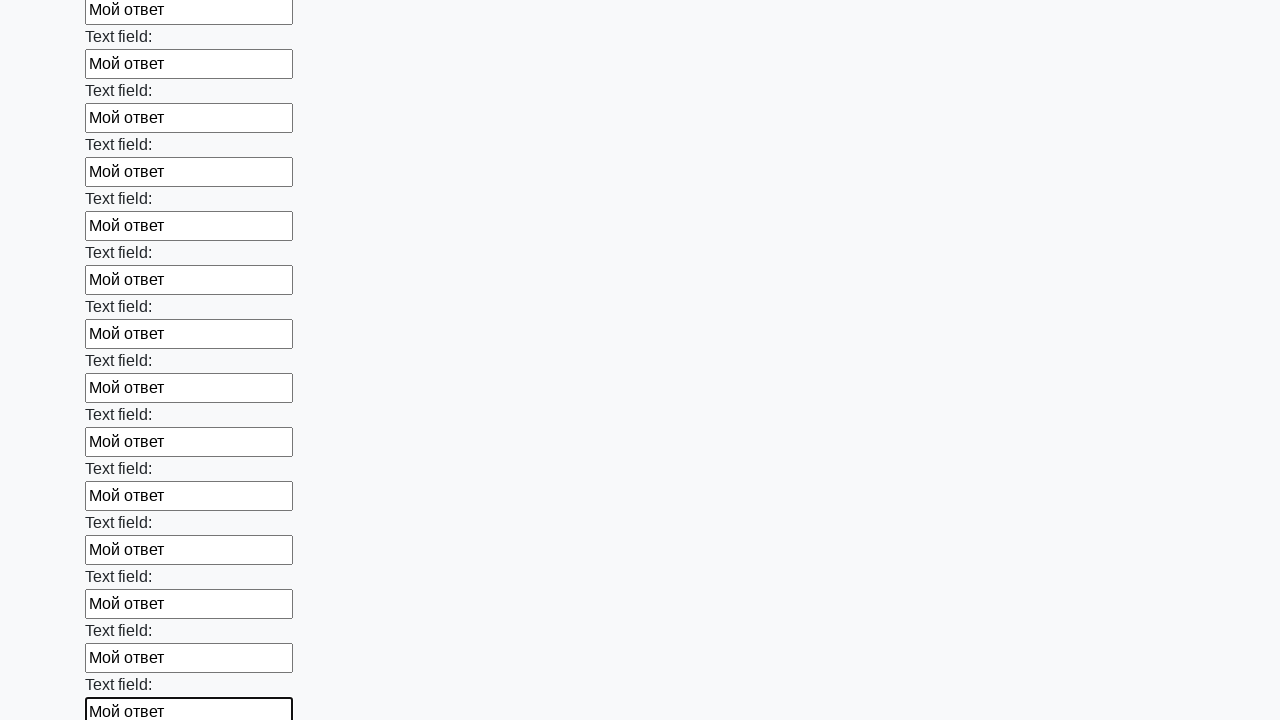

Filled an input field with 'Мой ответ' on input >> nth=87
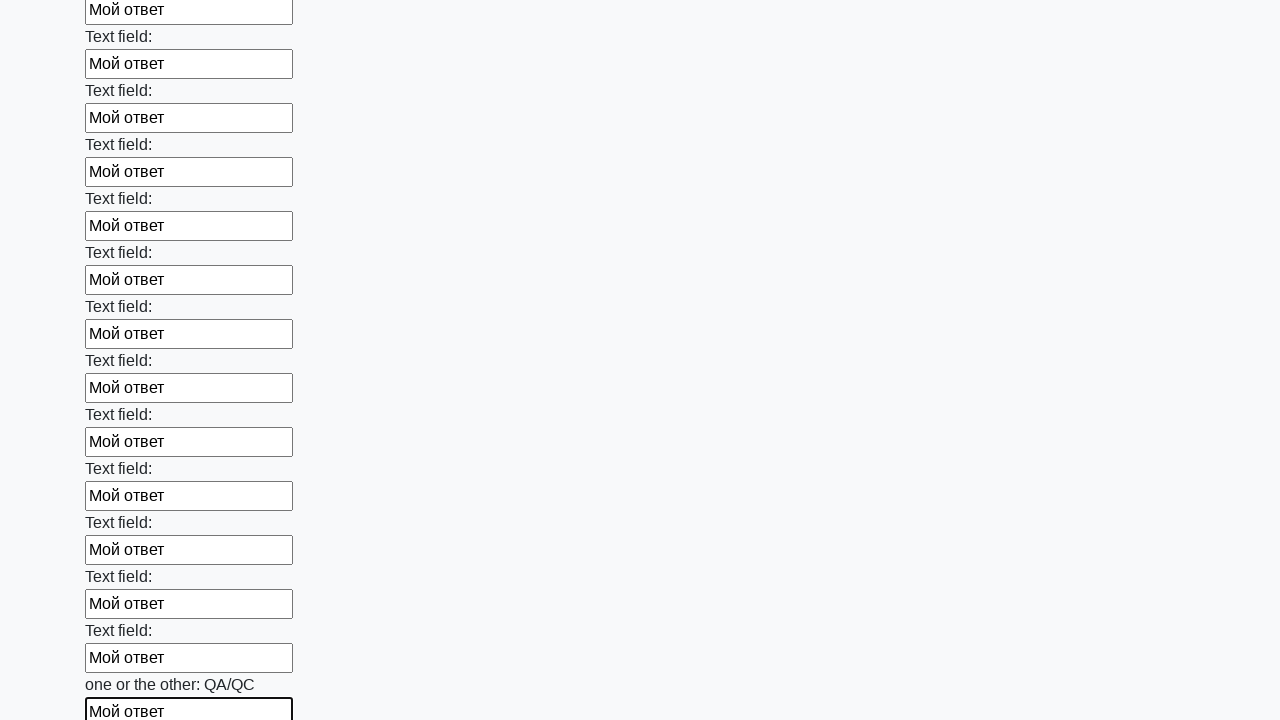

Filled an input field with 'Мой ответ' on input >> nth=88
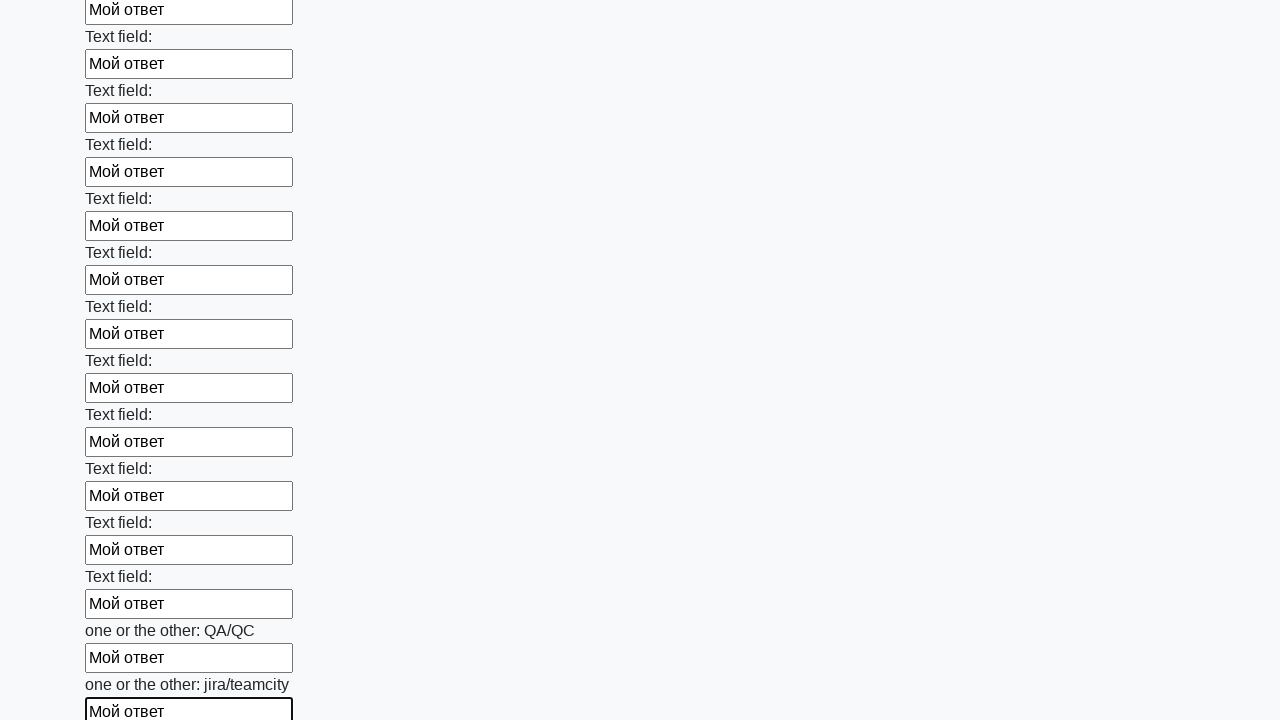

Filled an input field with 'Мой ответ' on input >> nth=89
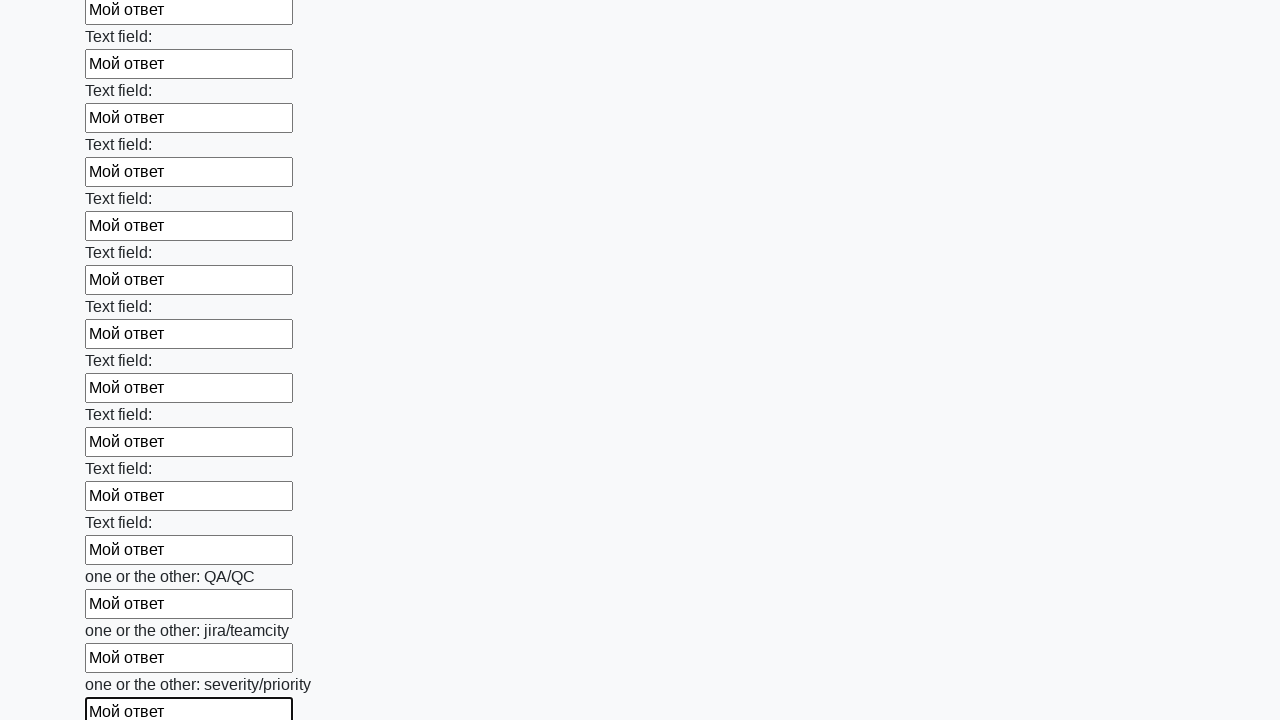

Filled an input field with 'Мой ответ' on input >> nth=90
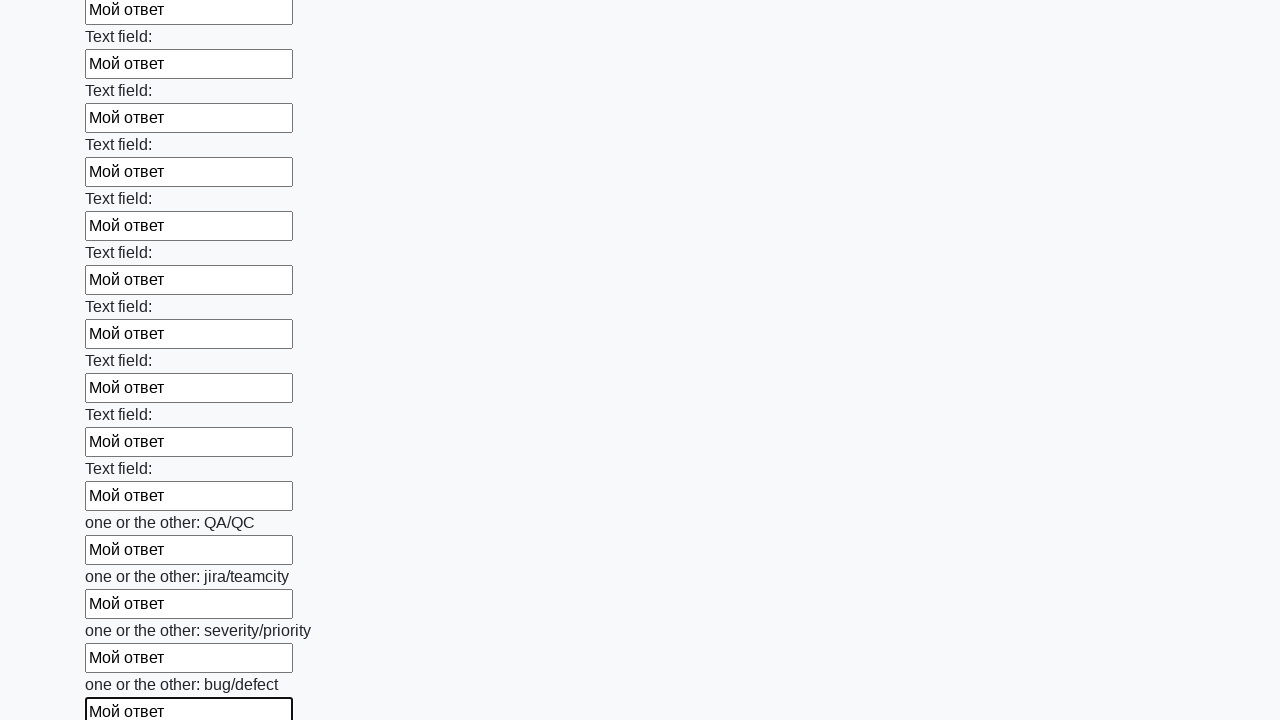

Filled an input field with 'Мой ответ' on input >> nth=91
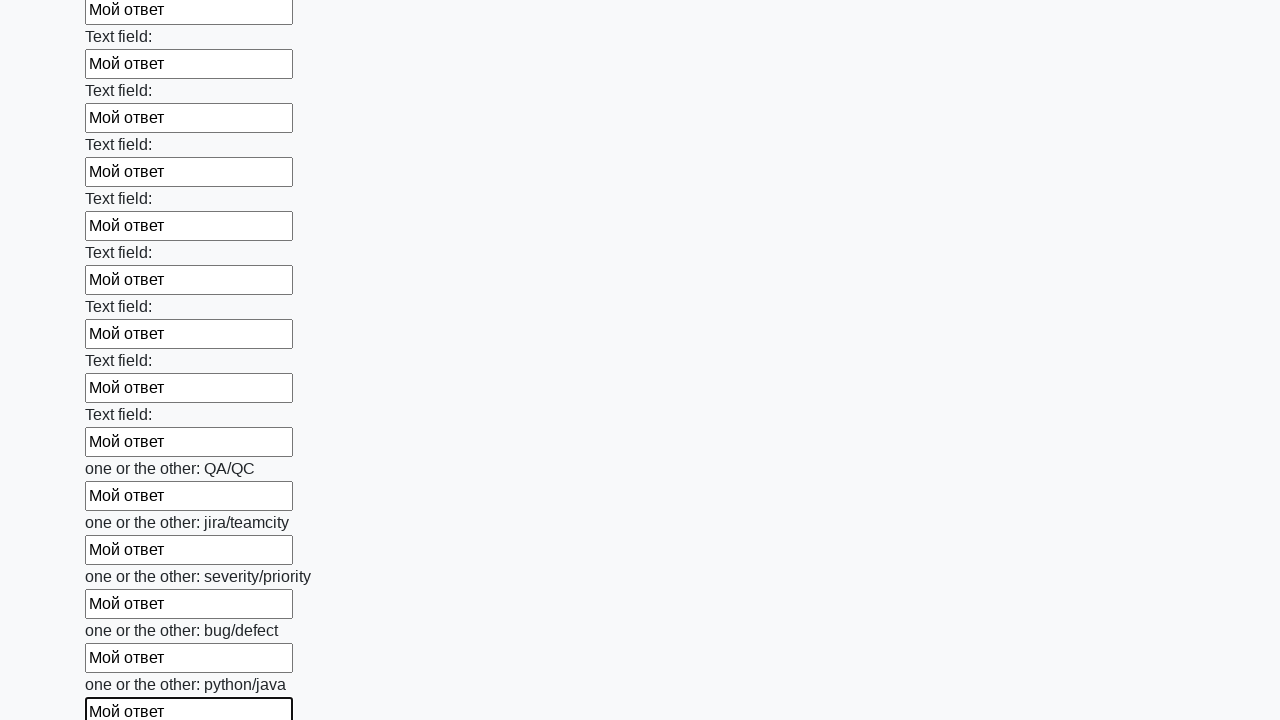

Filled an input field with 'Мой ответ' on input >> nth=92
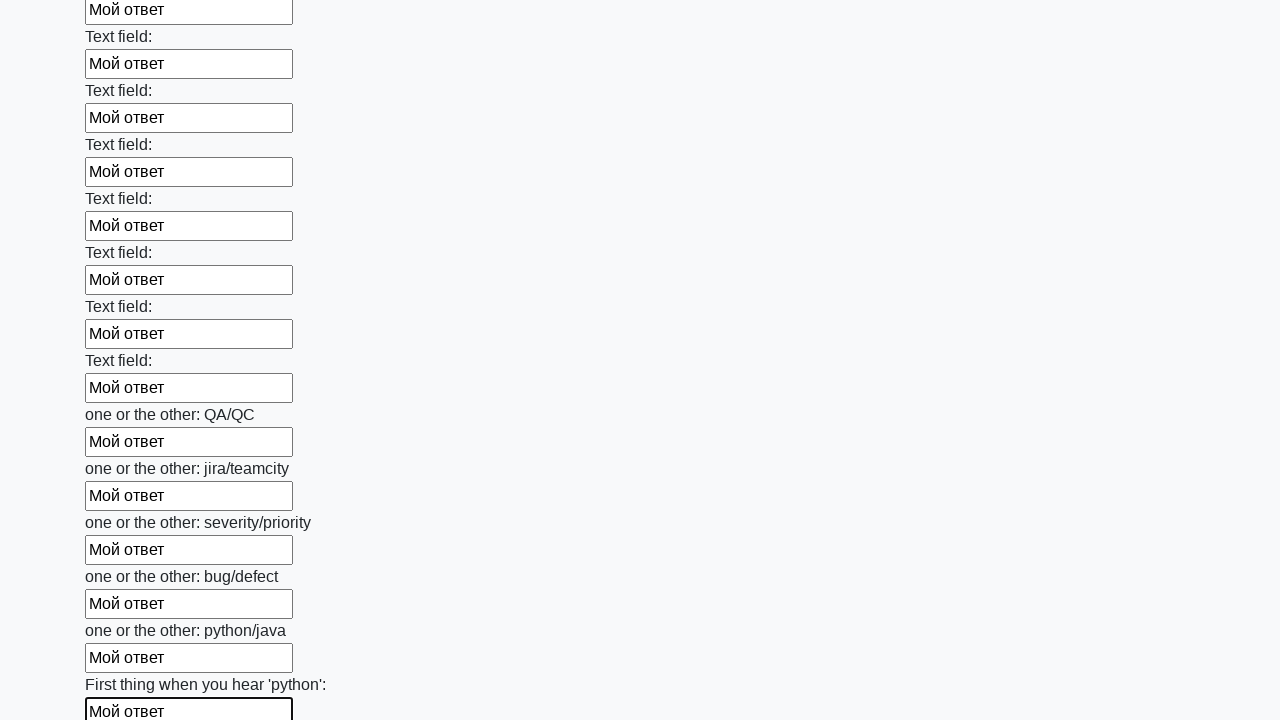

Filled an input field with 'Мой ответ' on input >> nth=93
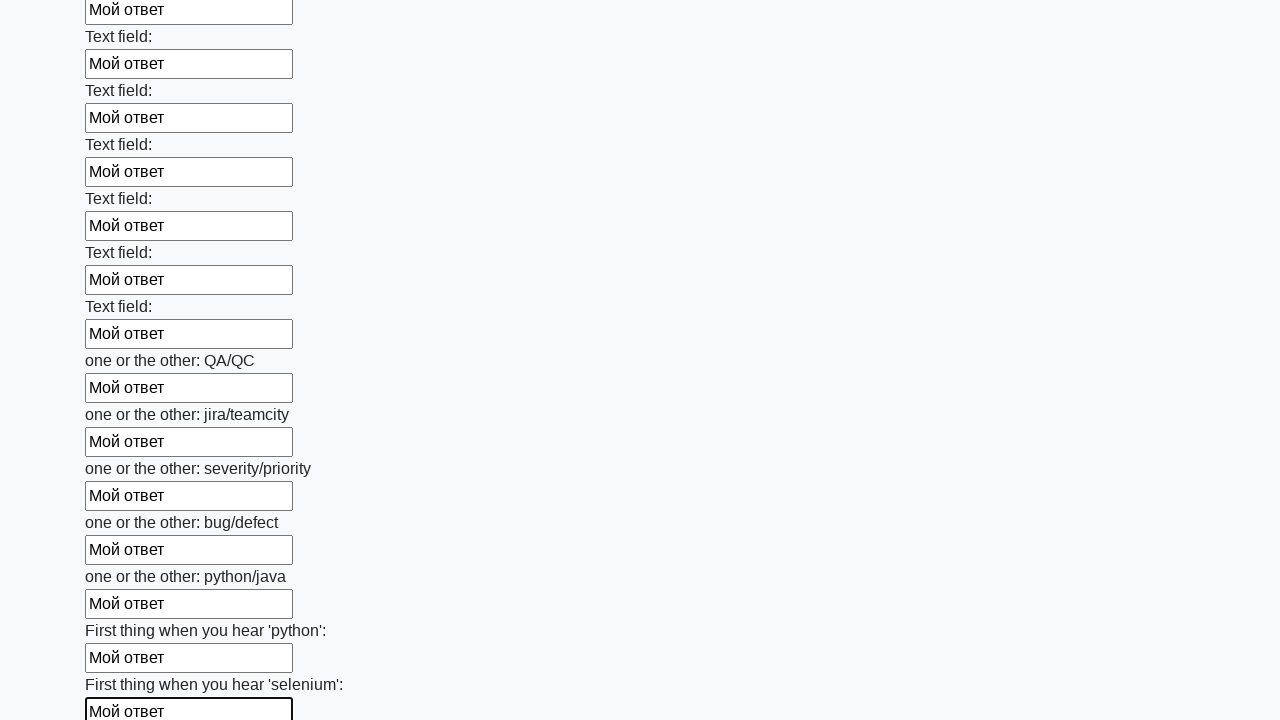

Filled an input field with 'Мой ответ' on input >> nth=94
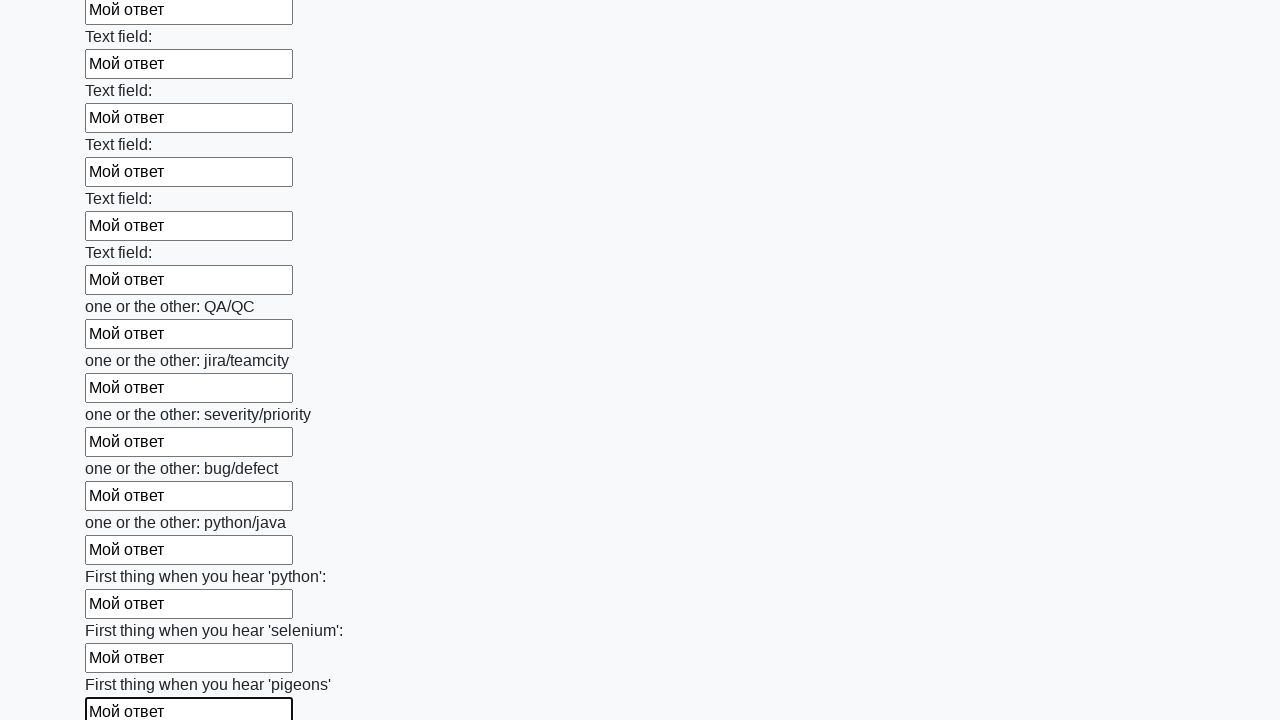

Filled an input field with 'Мой ответ' on input >> nth=95
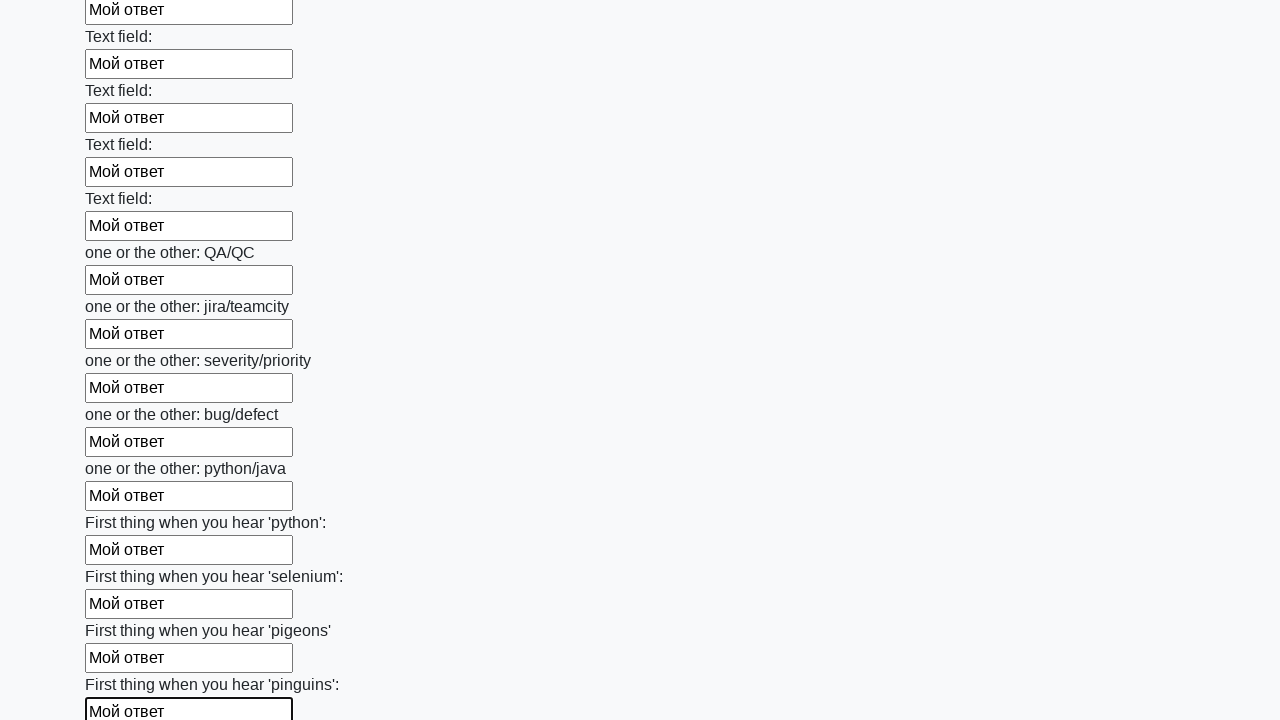

Filled an input field with 'Мой ответ' on input >> nth=96
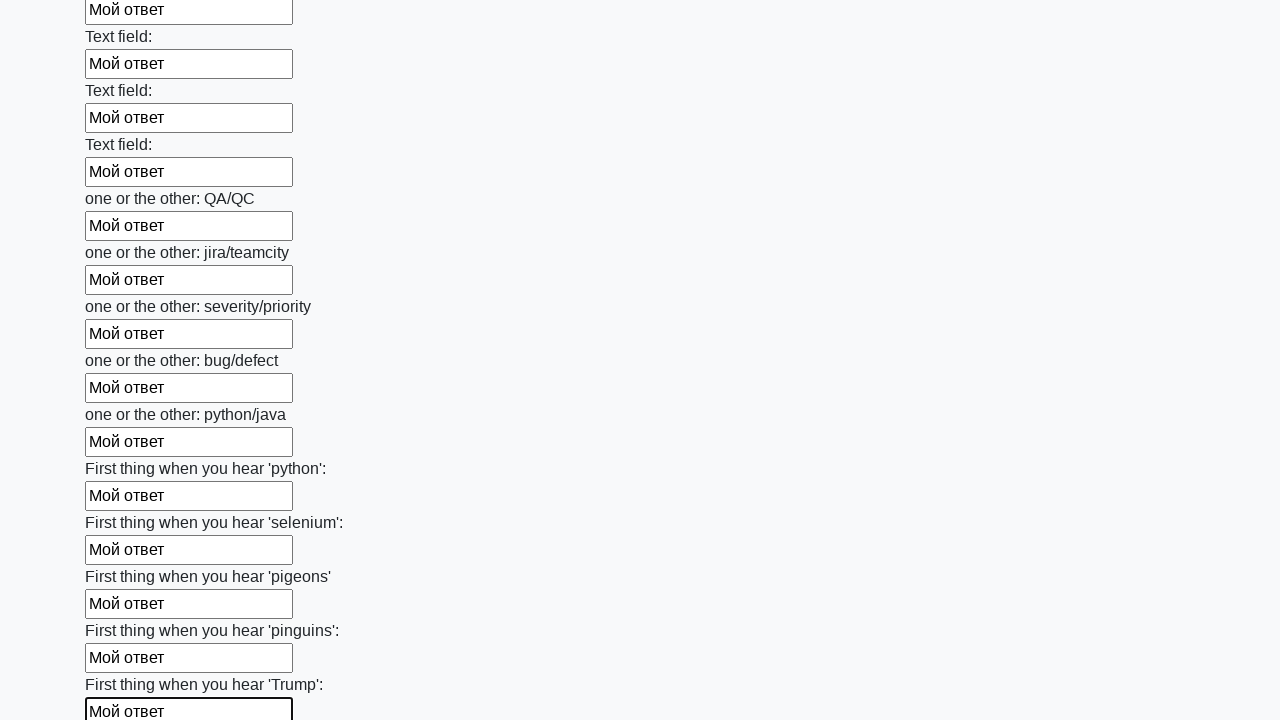

Filled an input field with 'Мой ответ' on input >> nth=97
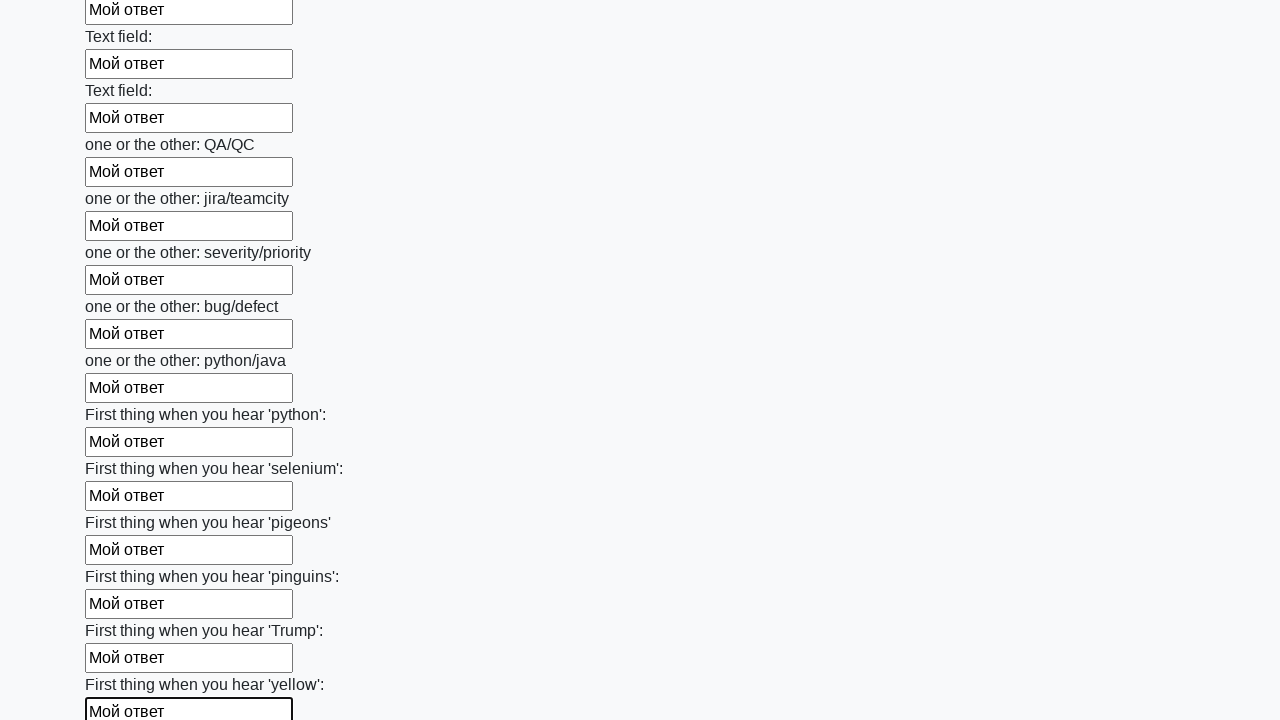

Filled an input field with 'Мой ответ' on input >> nth=98
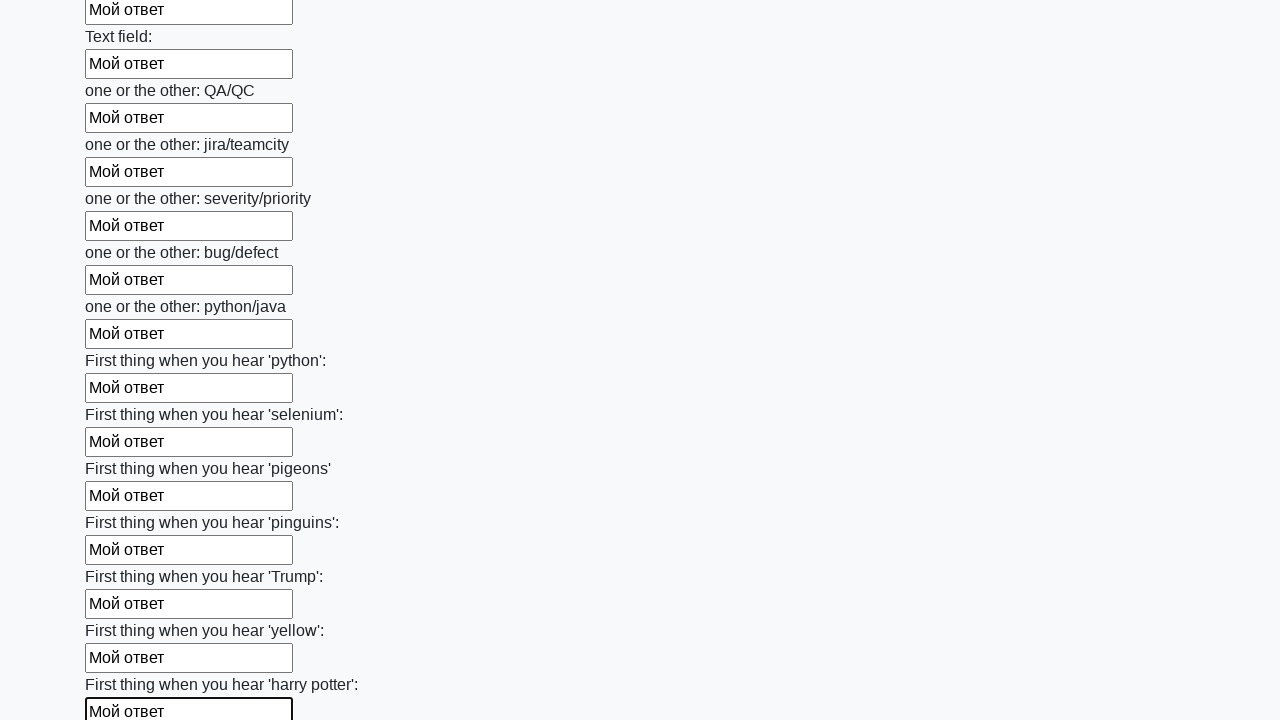

Filled an input field with 'Мой ответ' on input >> nth=99
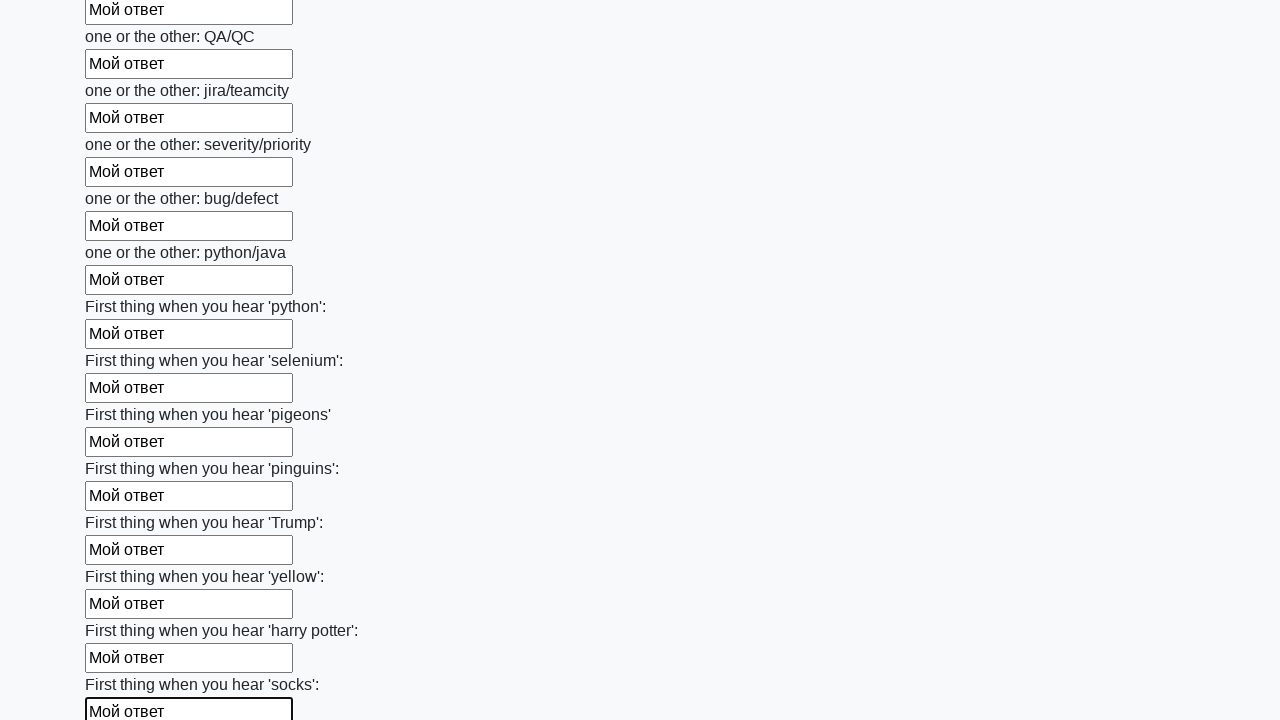

Clicked the submit button at (123, 611) on button.btn
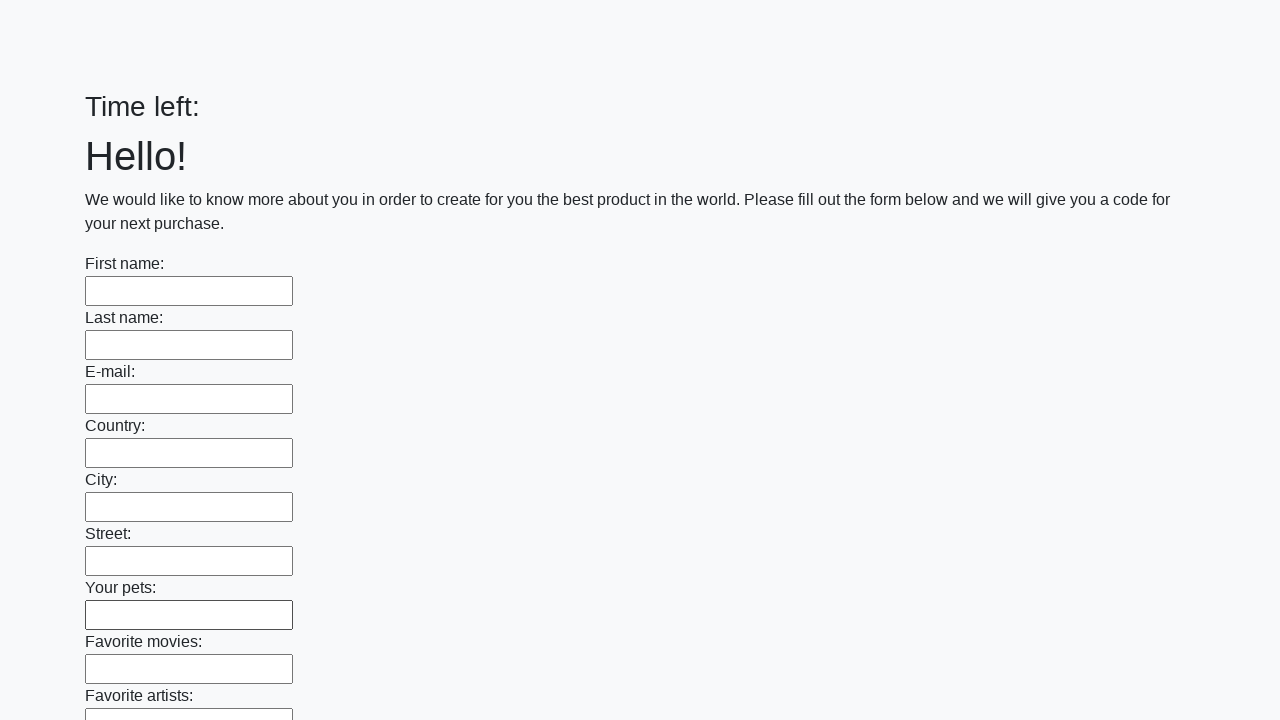

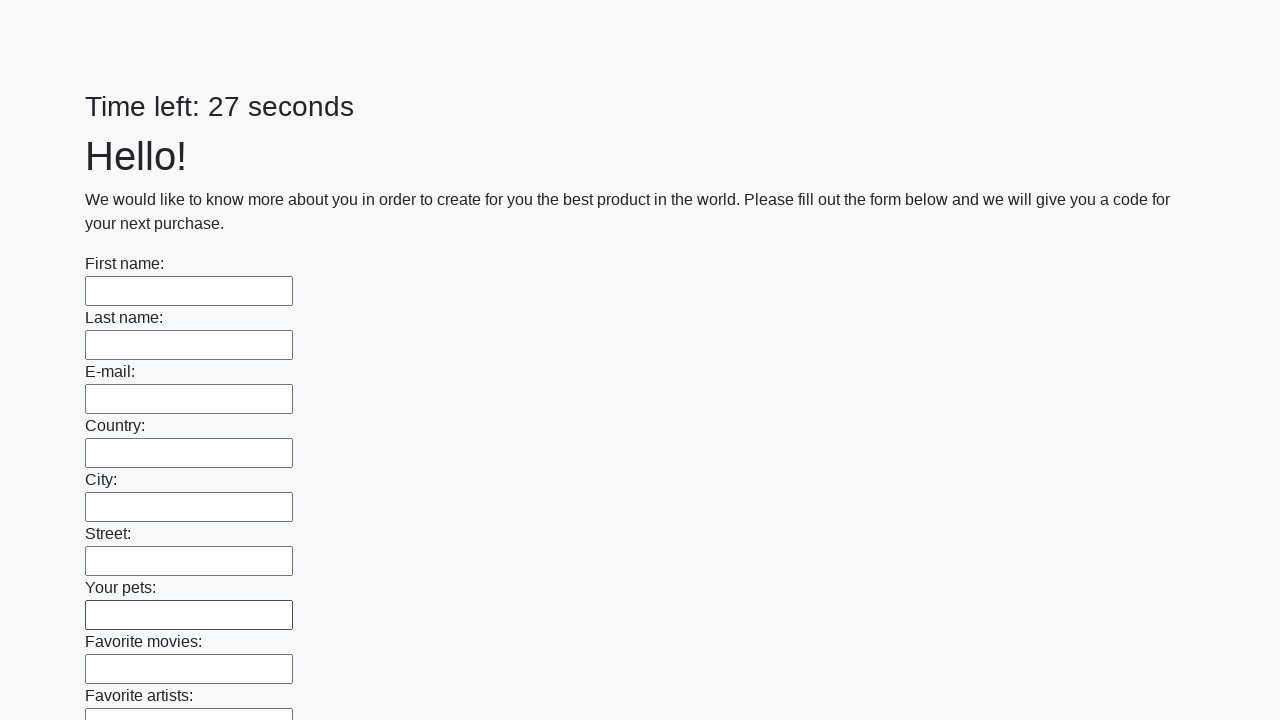